Tests filling a large form by entering the same text value into all text input fields and then clicking the submit button.

Starting URL: http://suninjuly.github.io/huge_form.html

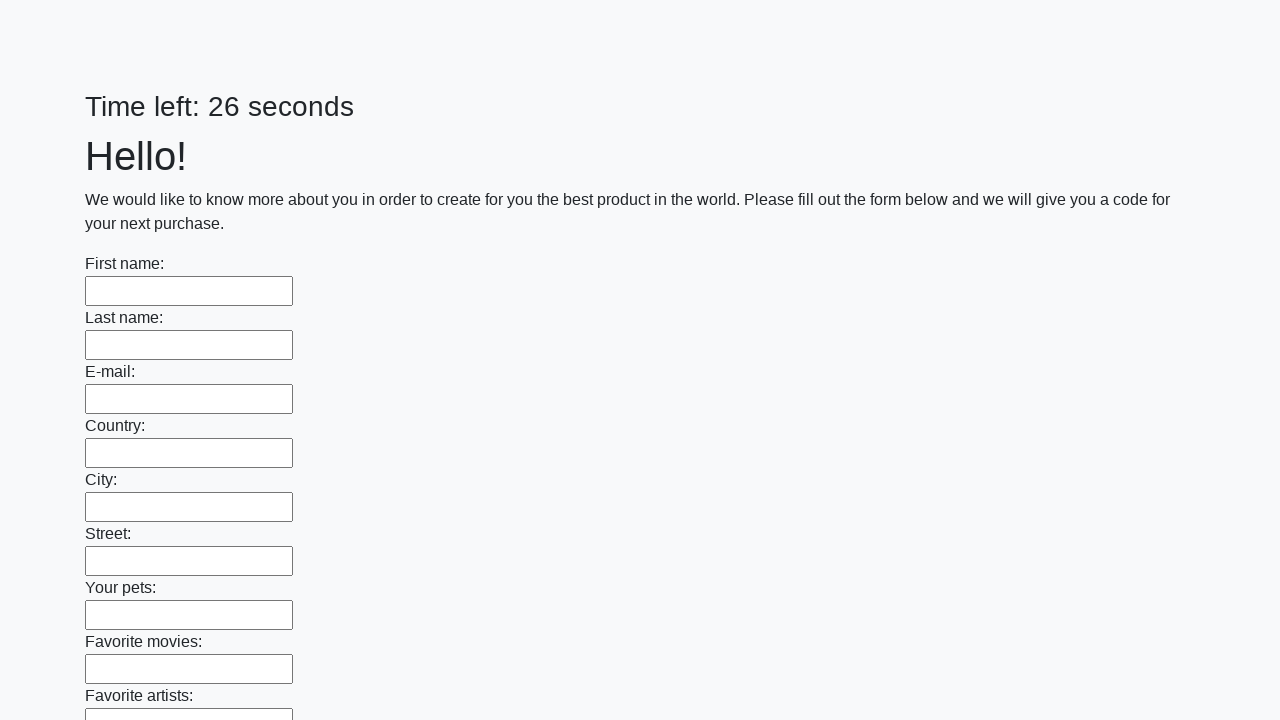

Located all text input fields on the form
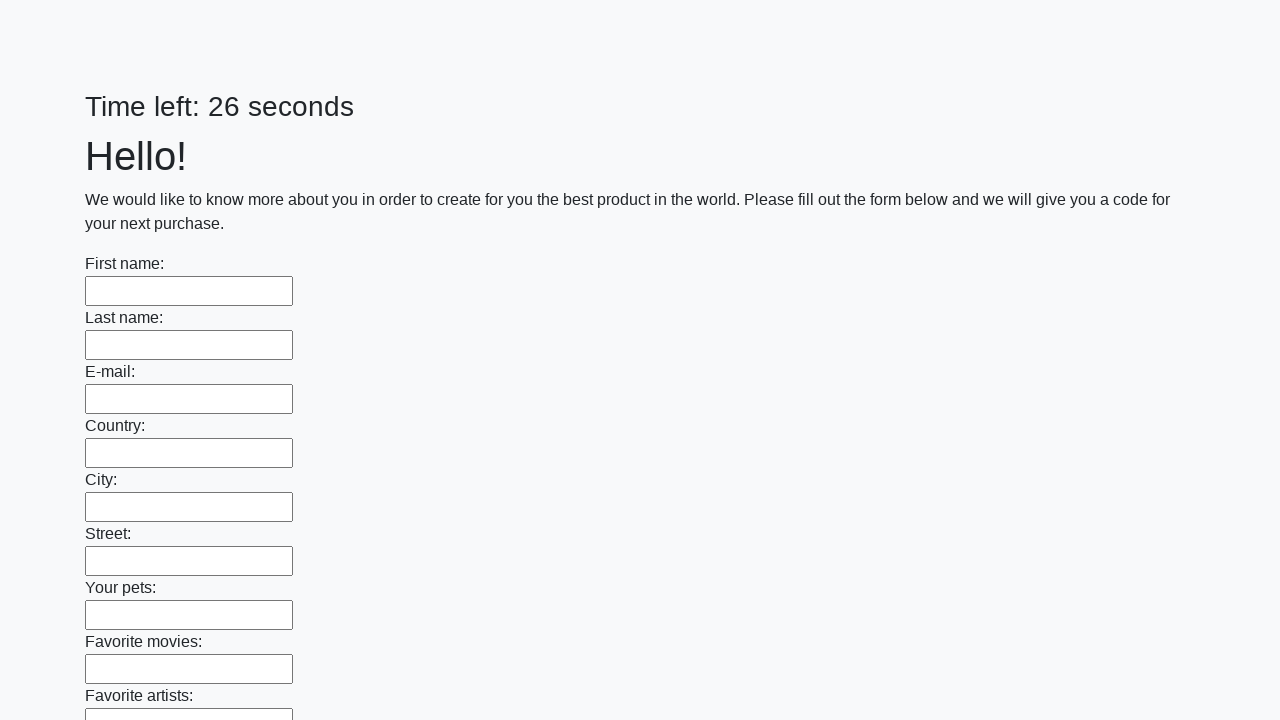

Found 100 text input fields
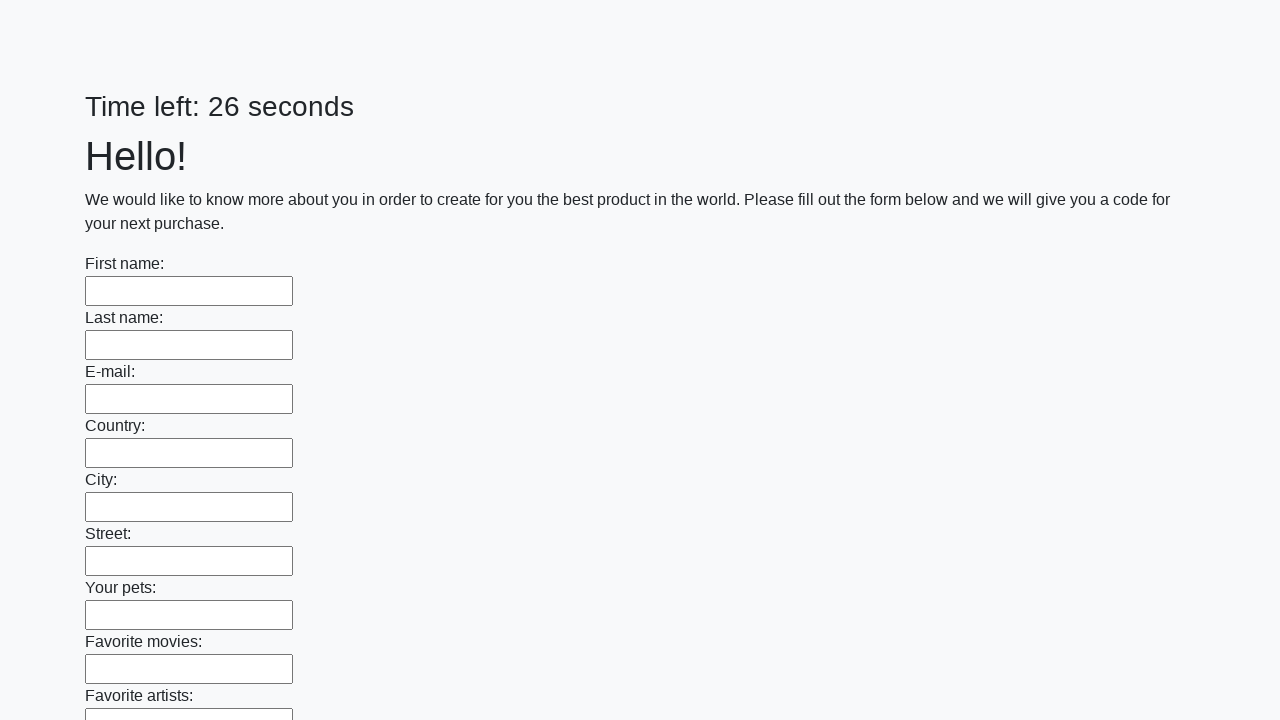

Filled text input field 1 of 100 with 'My answer' on [type="text"] >> nth=0
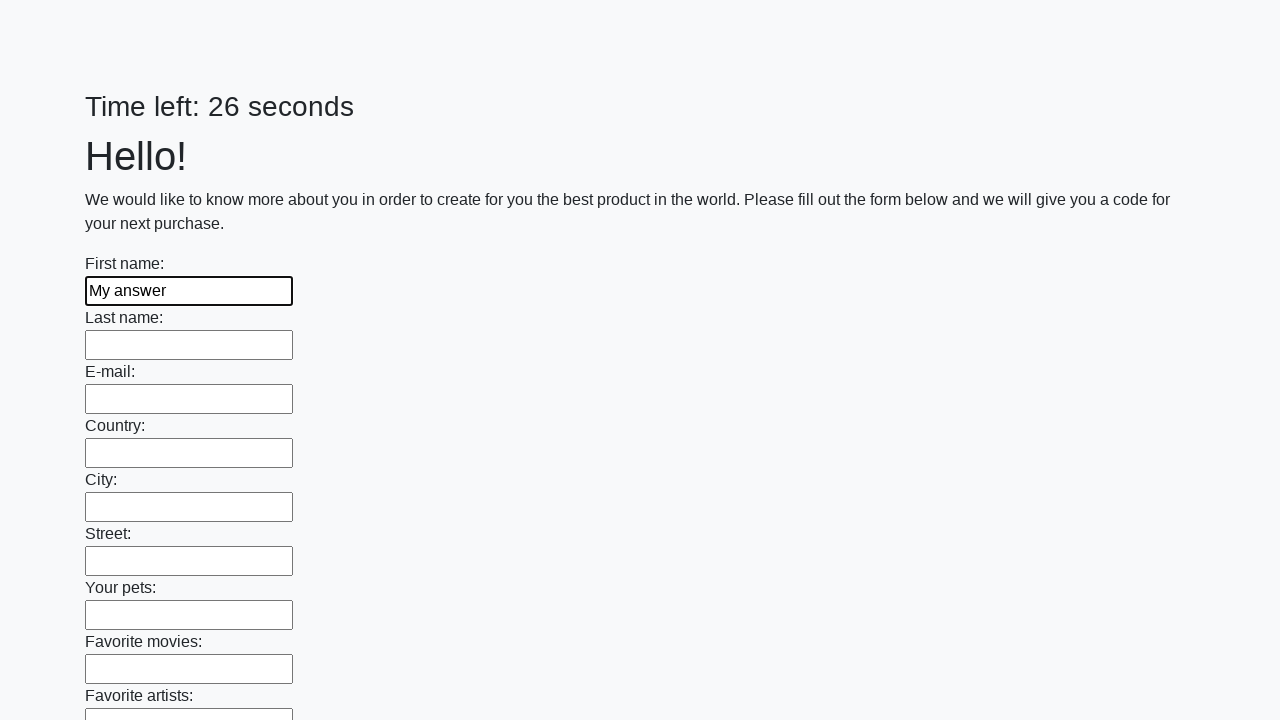

Filled text input field 2 of 100 with 'My answer' on [type="text"] >> nth=1
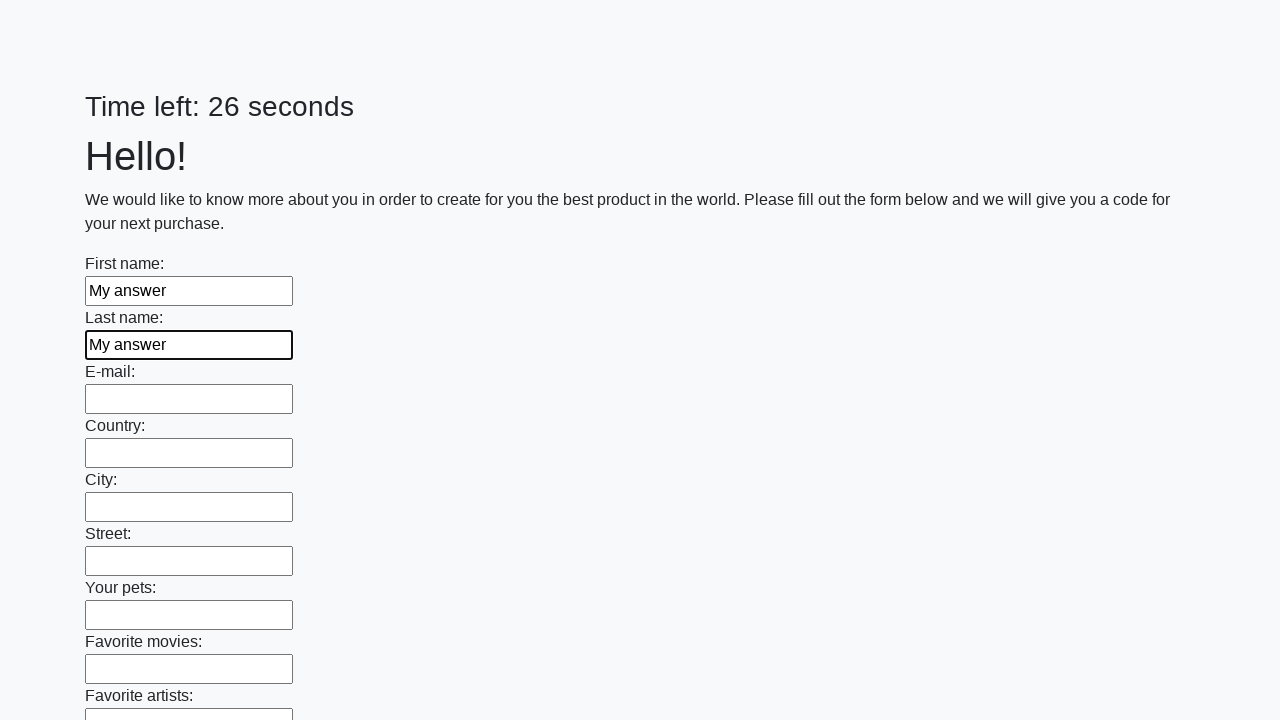

Filled text input field 3 of 100 with 'My answer' on [type="text"] >> nth=2
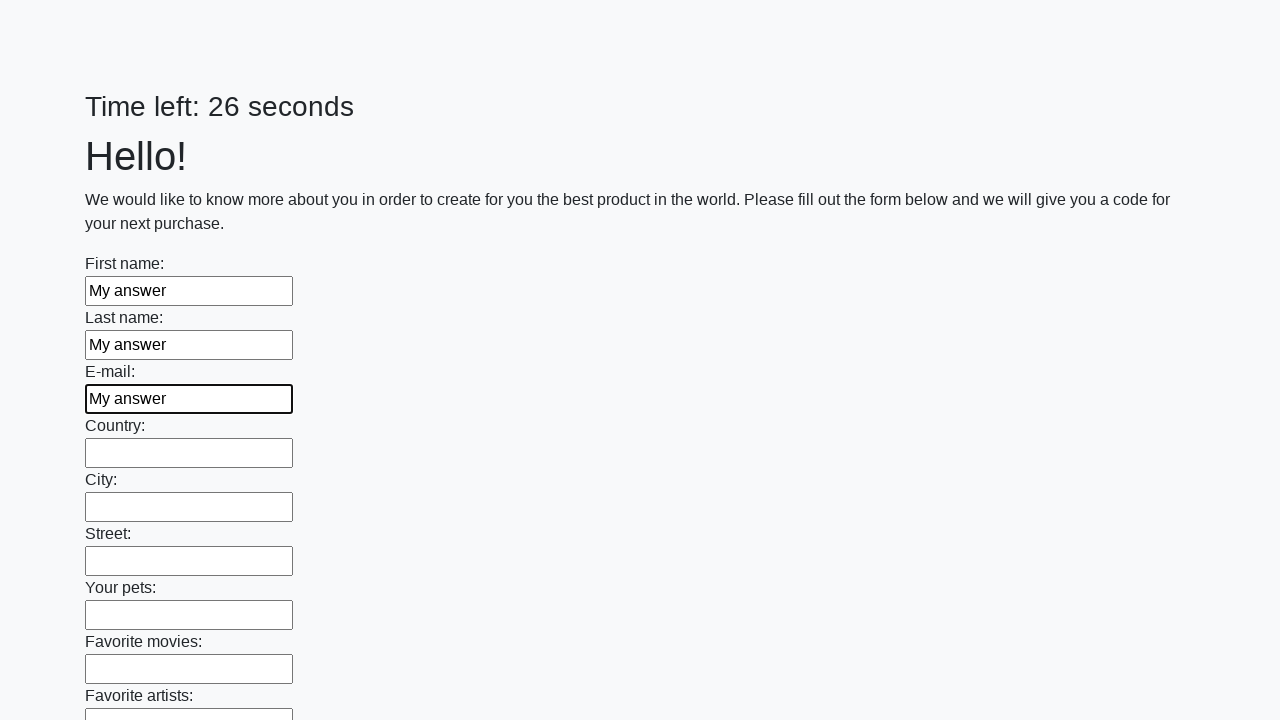

Filled text input field 4 of 100 with 'My answer' on [type="text"] >> nth=3
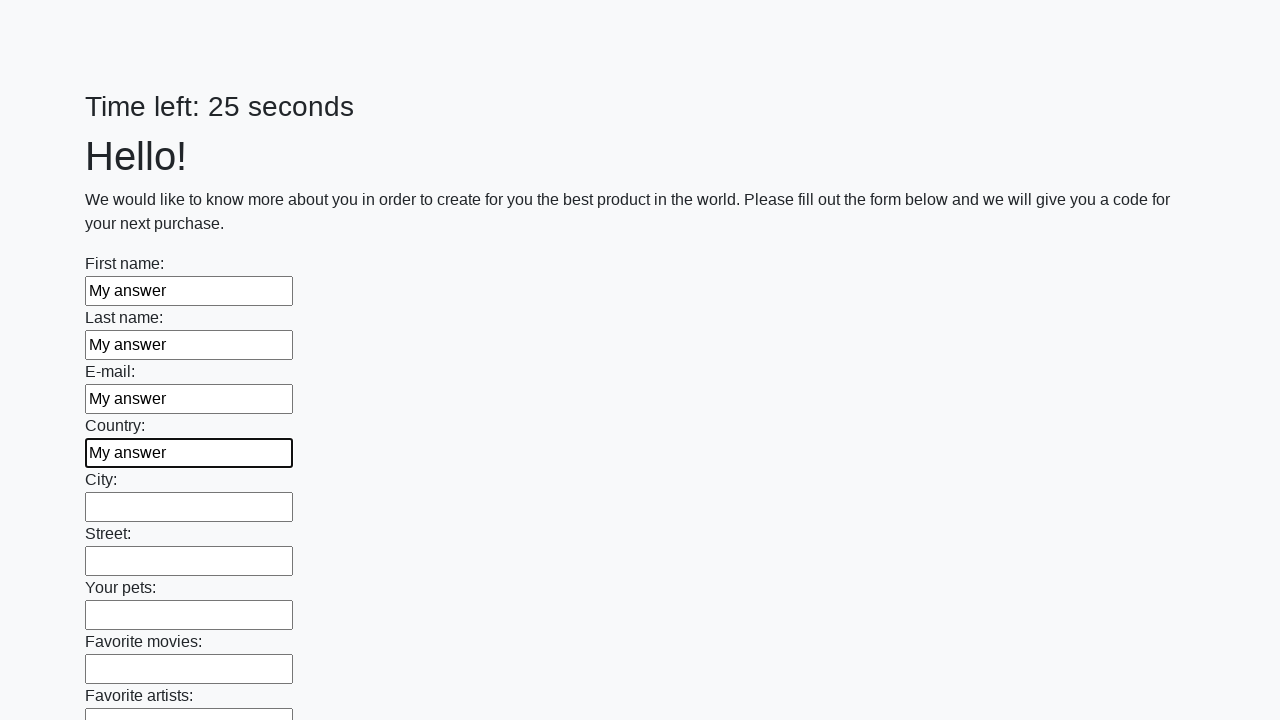

Filled text input field 5 of 100 with 'My answer' on [type="text"] >> nth=4
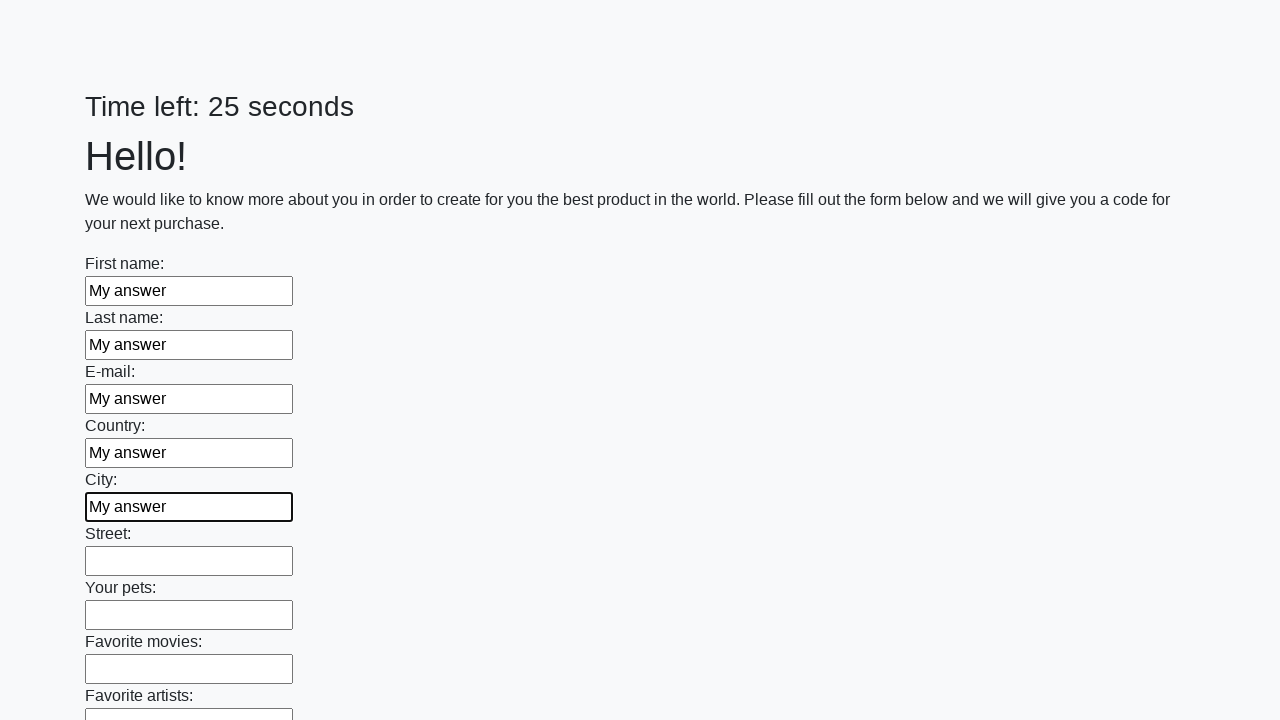

Filled text input field 6 of 100 with 'My answer' on [type="text"] >> nth=5
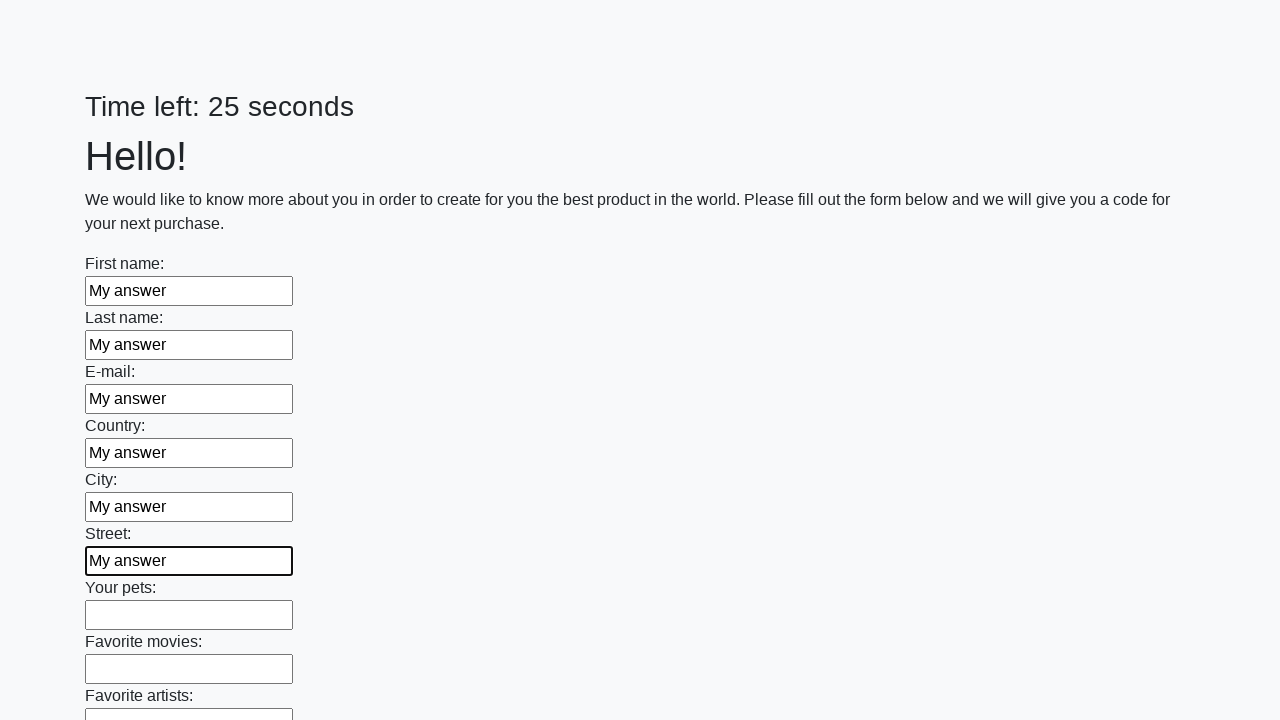

Filled text input field 7 of 100 with 'My answer' on [type="text"] >> nth=6
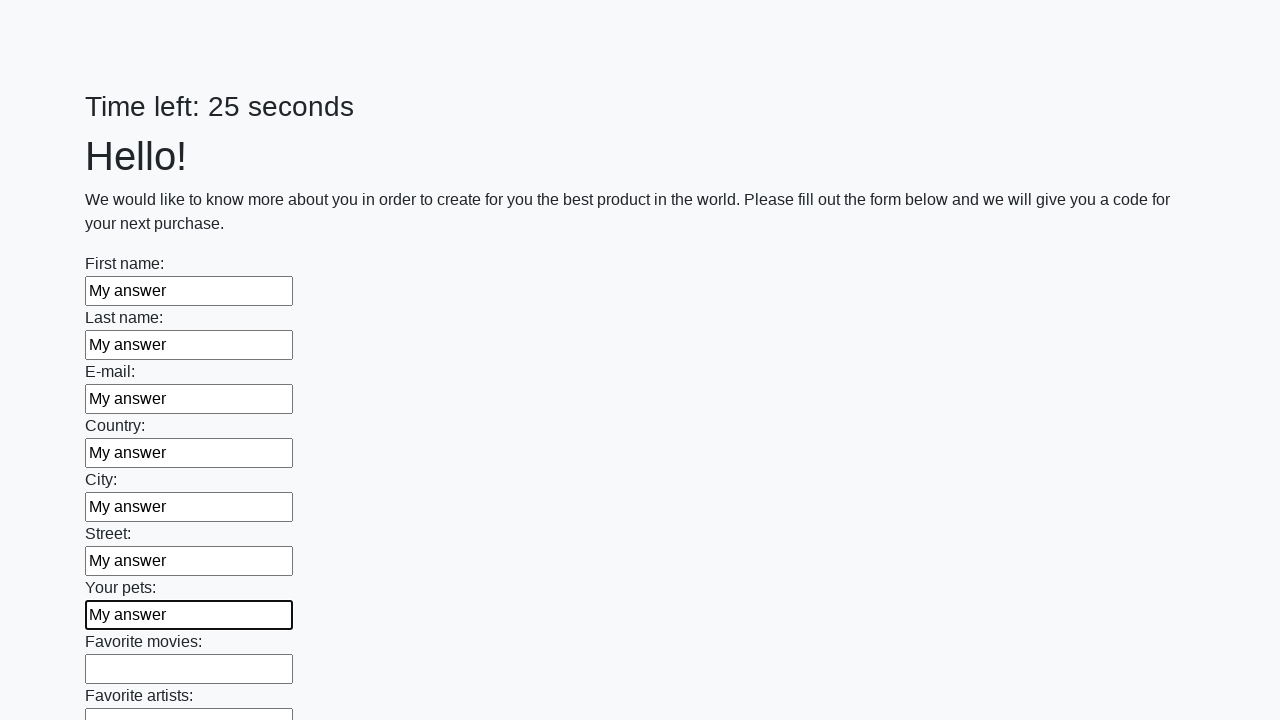

Filled text input field 8 of 100 with 'My answer' on [type="text"] >> nth=7
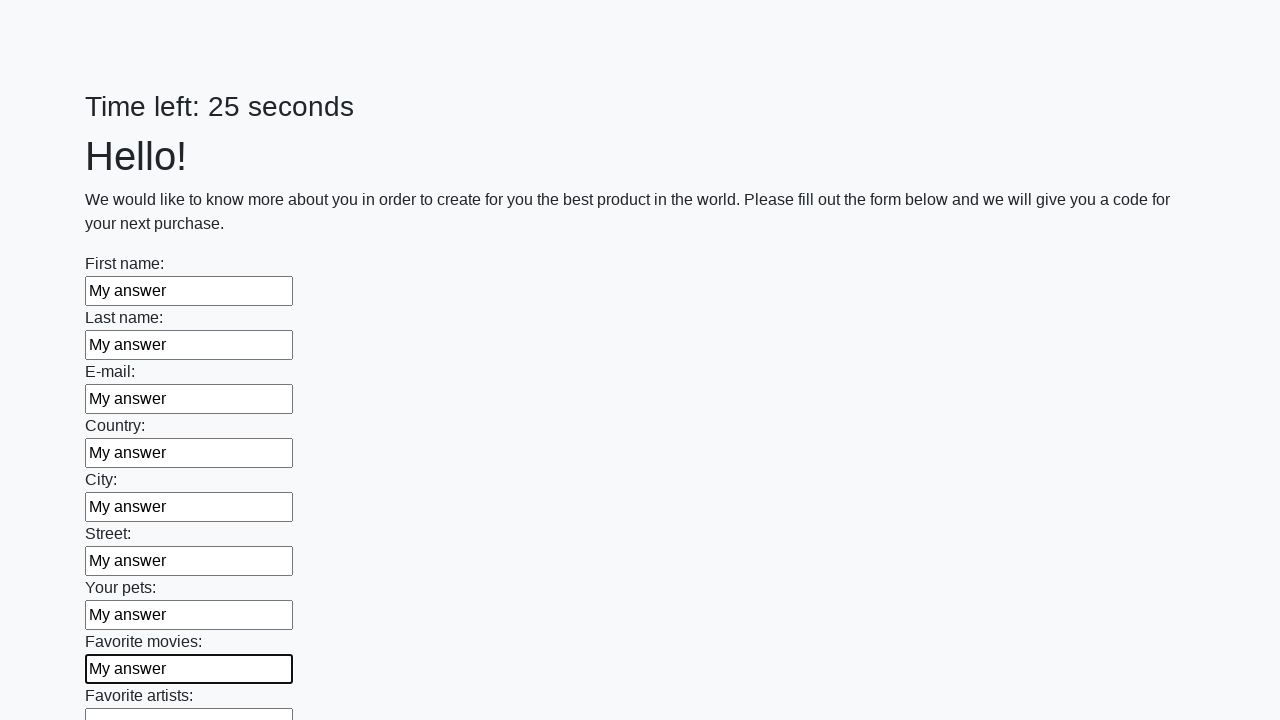

Filled text input field 9 of 100 with 'My answer' on [type="text"] >> nth=8
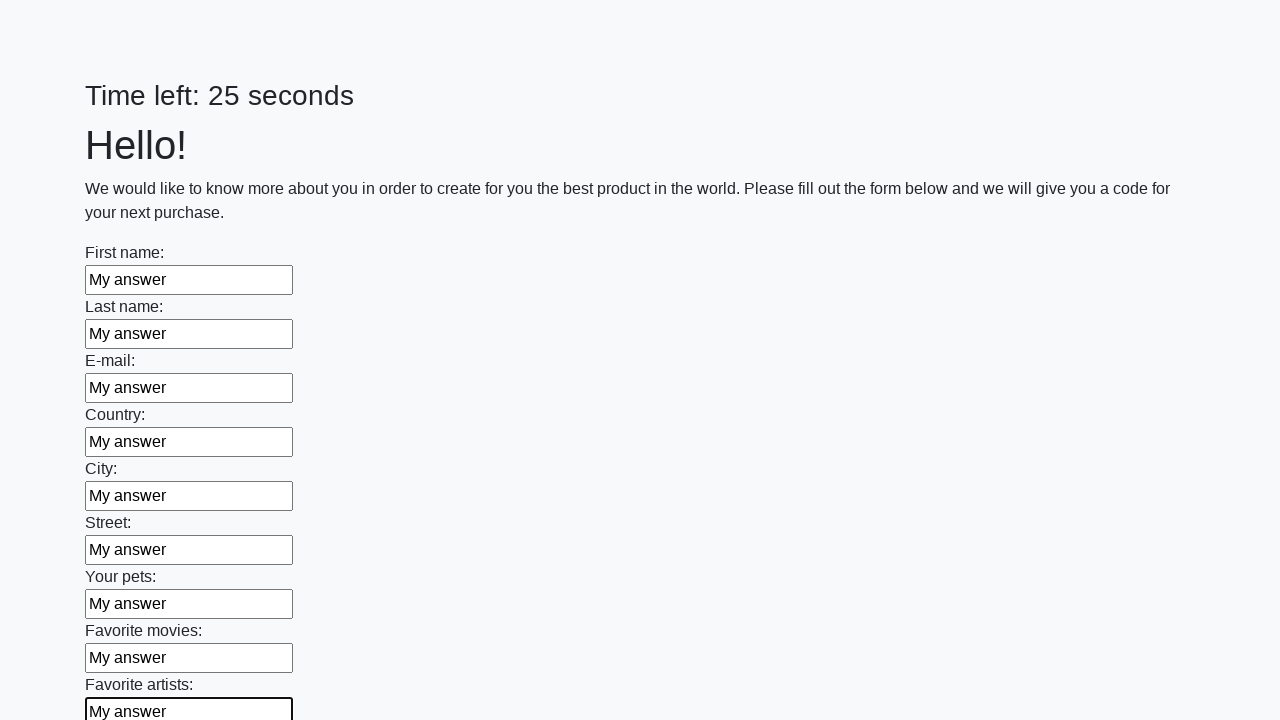

Filled text input field 10 of 100 with 'My answer' on [type="text"] >> nth=9
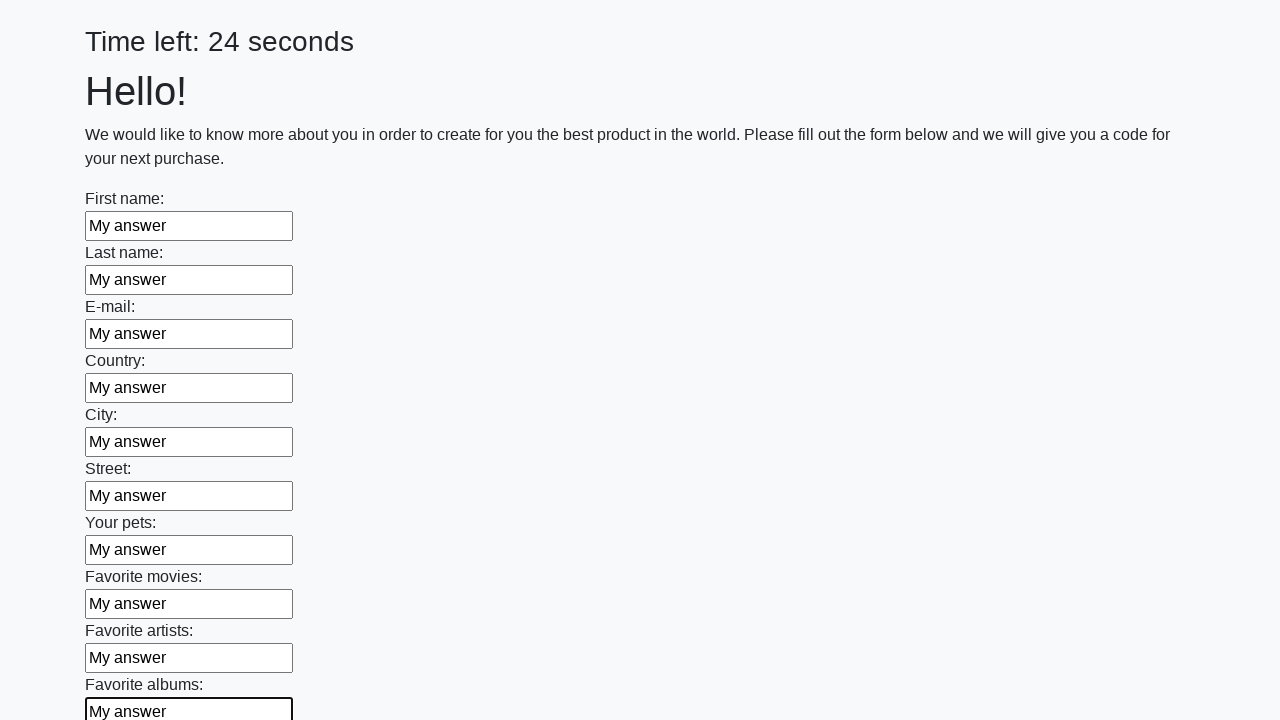

Filled text input field 11 of 100 with 'My answer' on [type="text"] >> nth=10
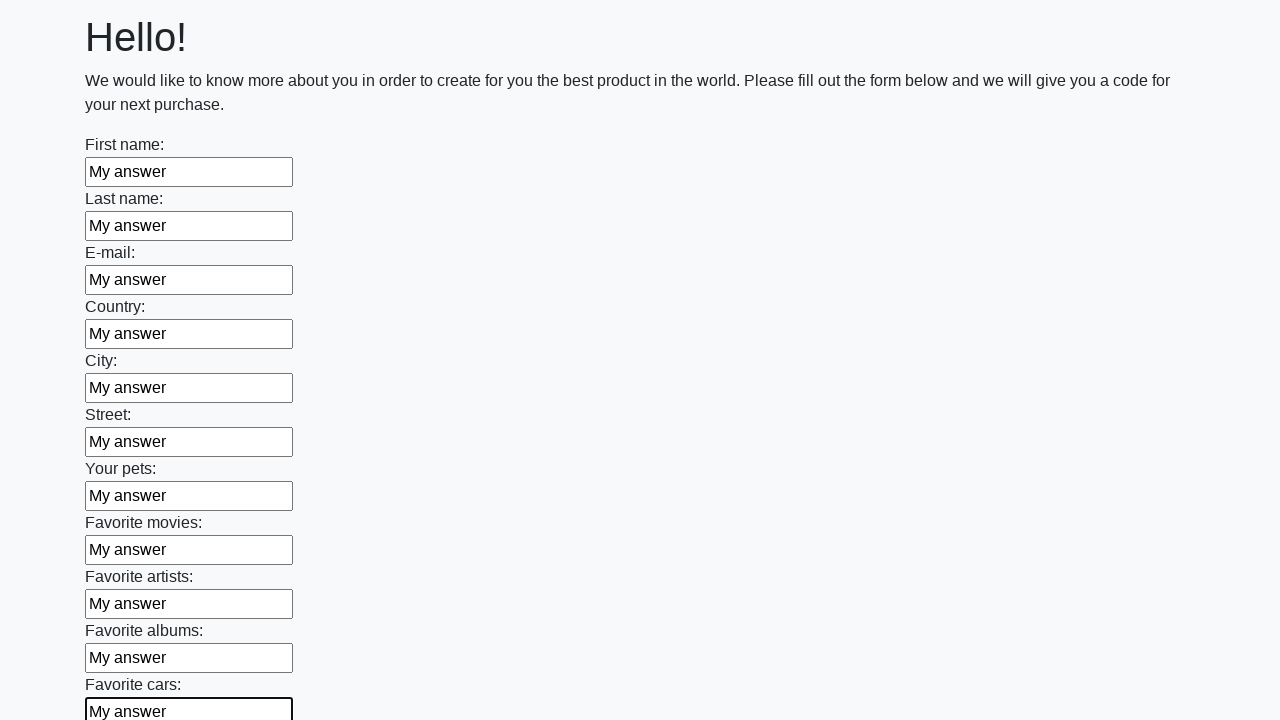

Filled text input field 12 of 100 with 'My answer' on [type="text"] >> nth=11
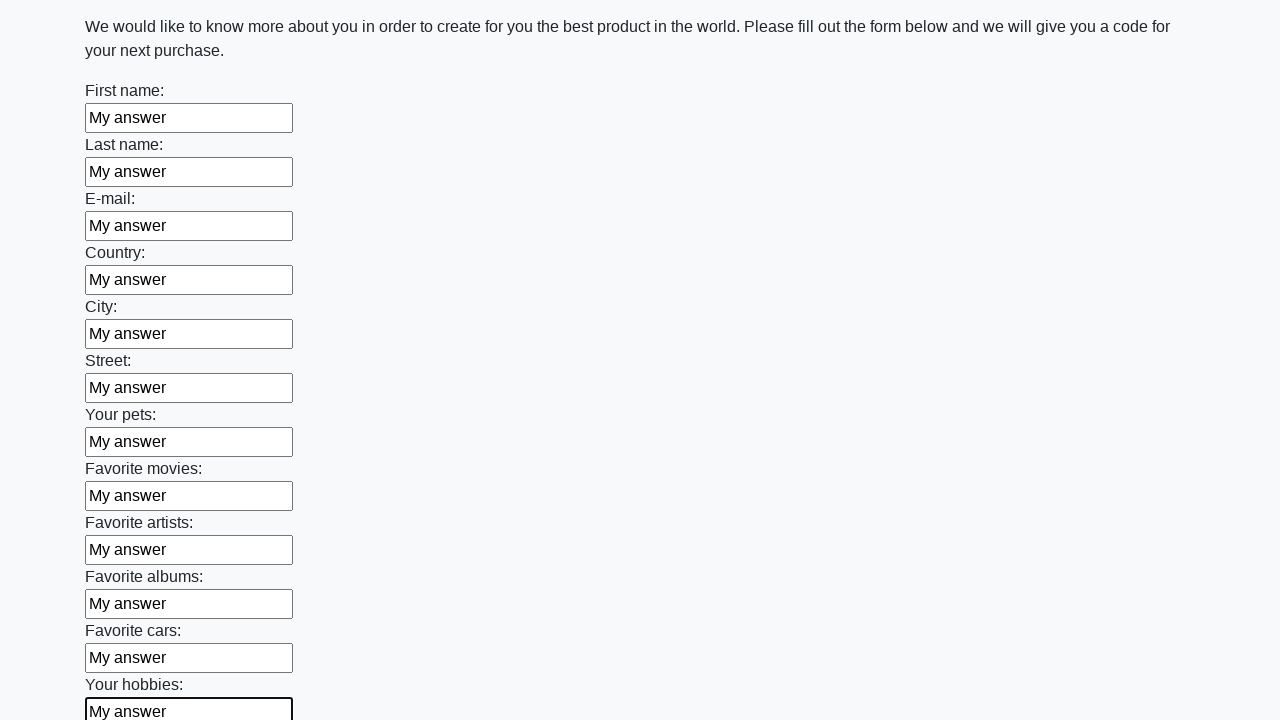

Filled text input field 13 of 100 with 'My answer' on [type="text"] >> nth=12
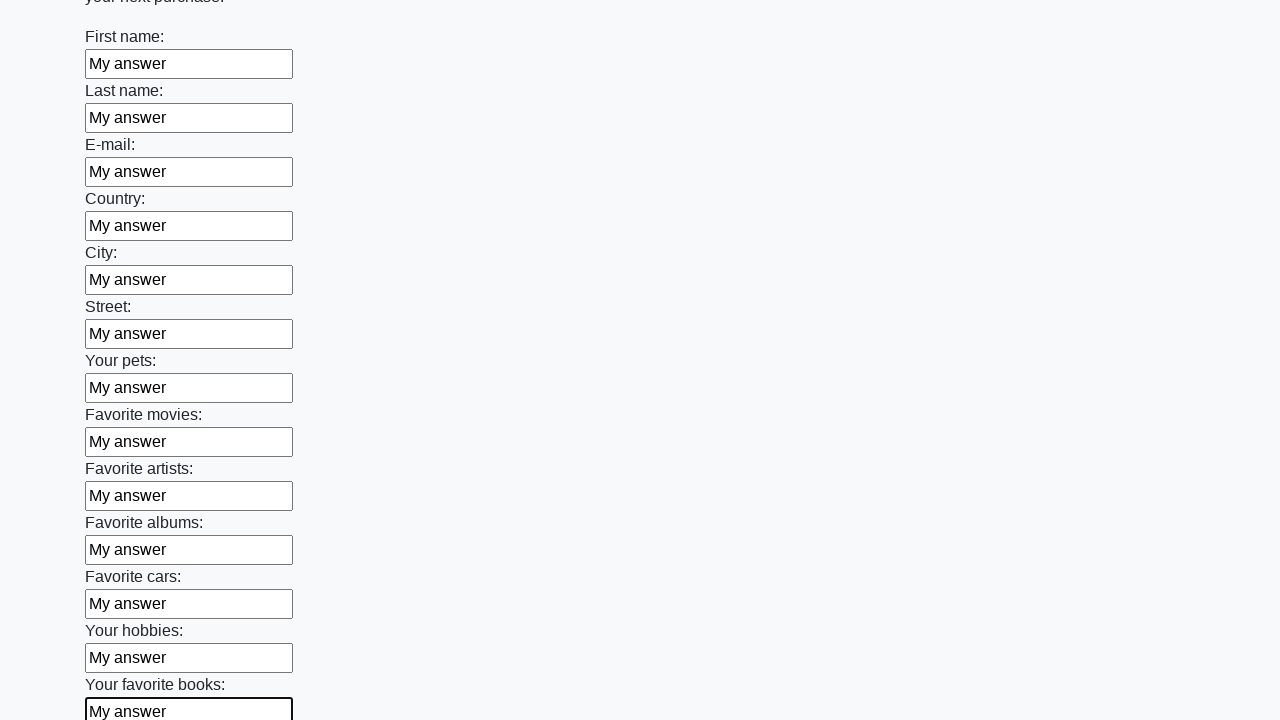

Filled text input field 14 of 100 with 'My answer' on [type="text"] >> nth=13
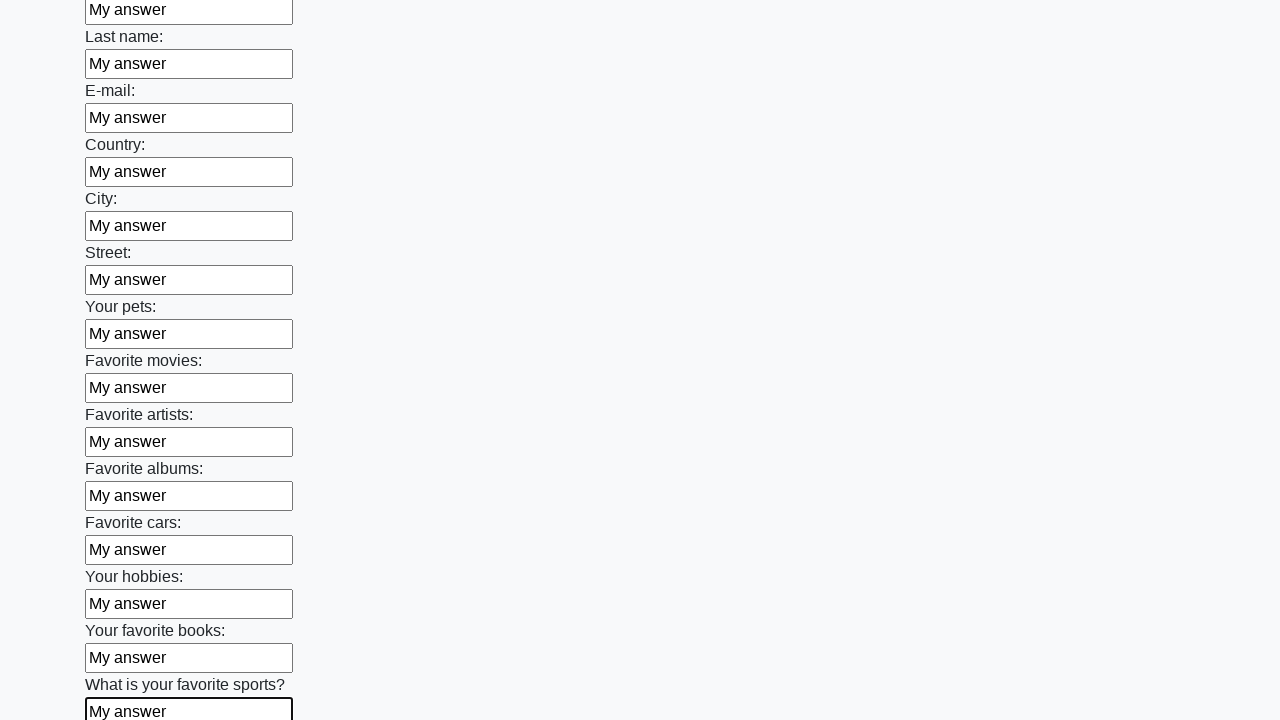

Filled text input field 15 of 100 with 'My answer' on [type="text"] >> nth=14
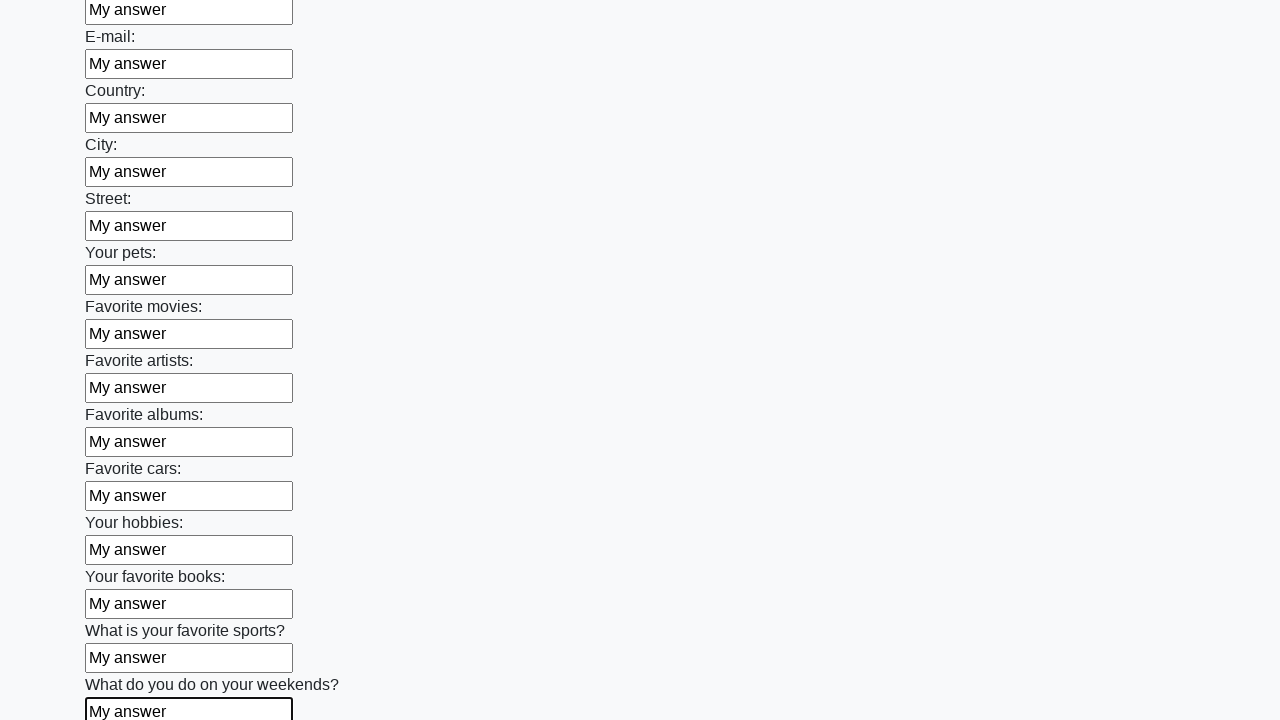

Filled text input field 16 of 100 with 'My answer' on [type="text"] >> nth=15
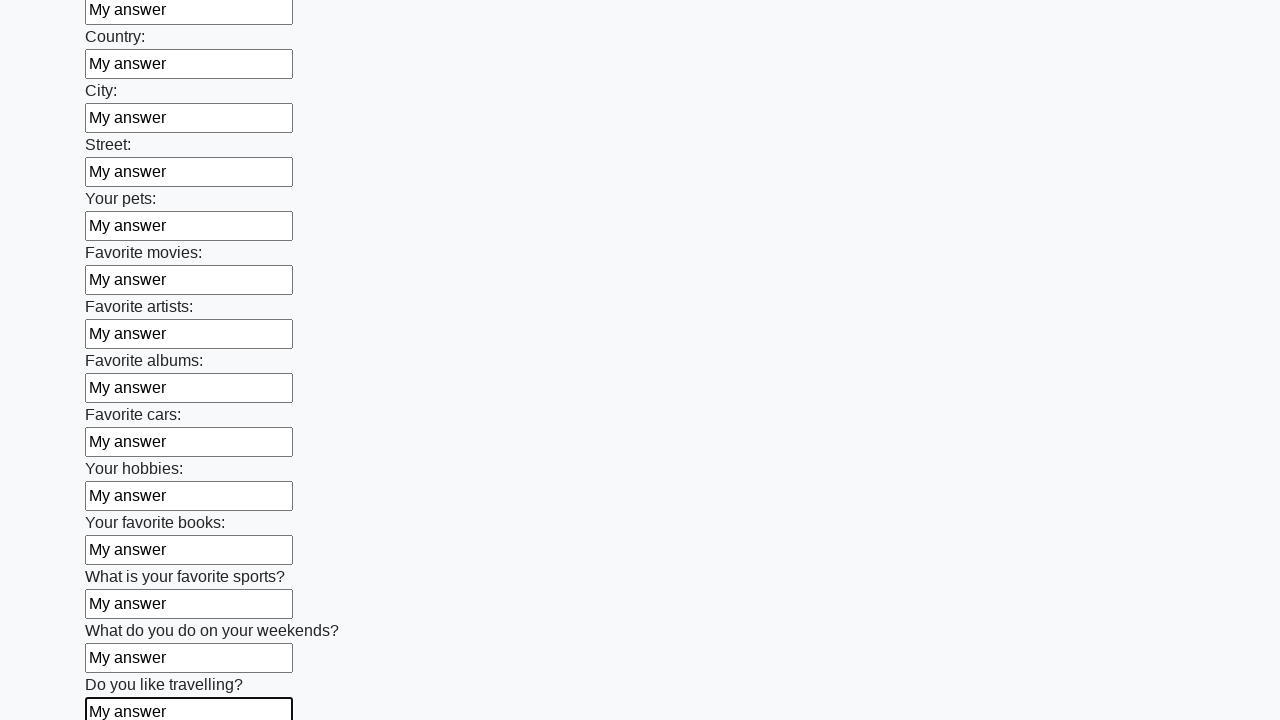

Filled text input field 17 of 100 with 'My answer' on [type="text"] >> nth=16
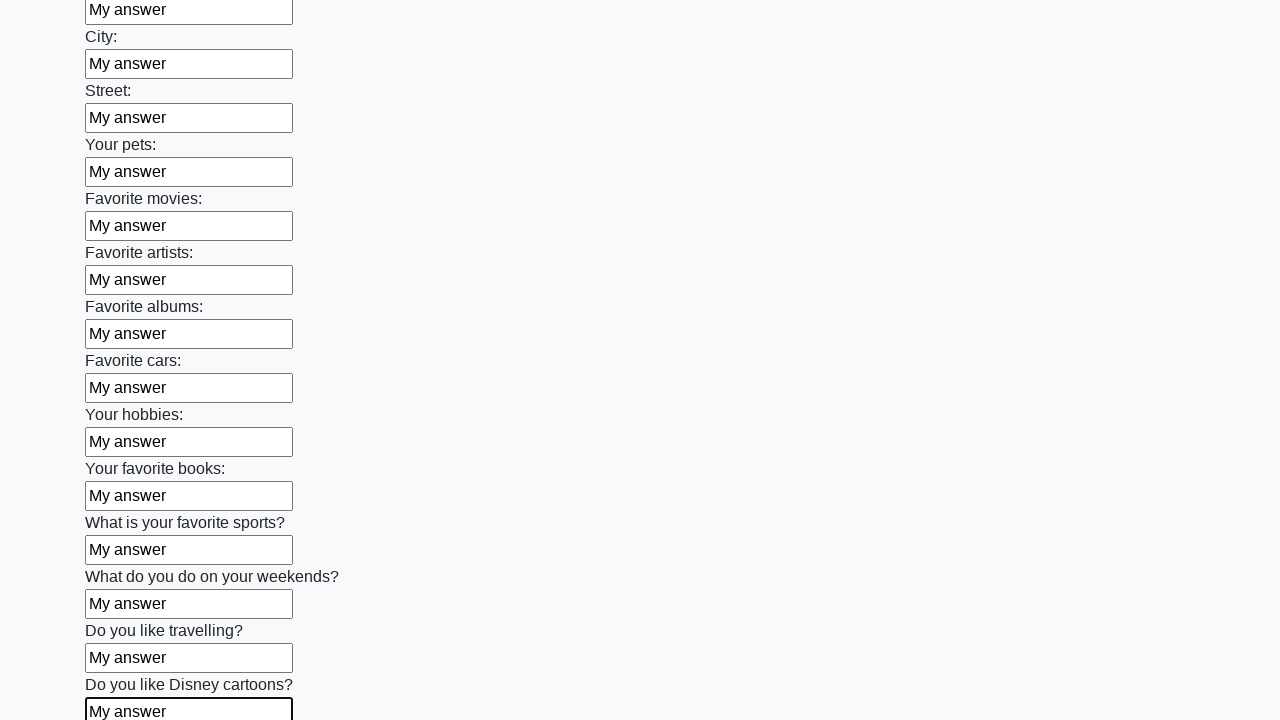

Filled text input field 18 of 100 with 'My answer' on [type="text"] >> nth=17
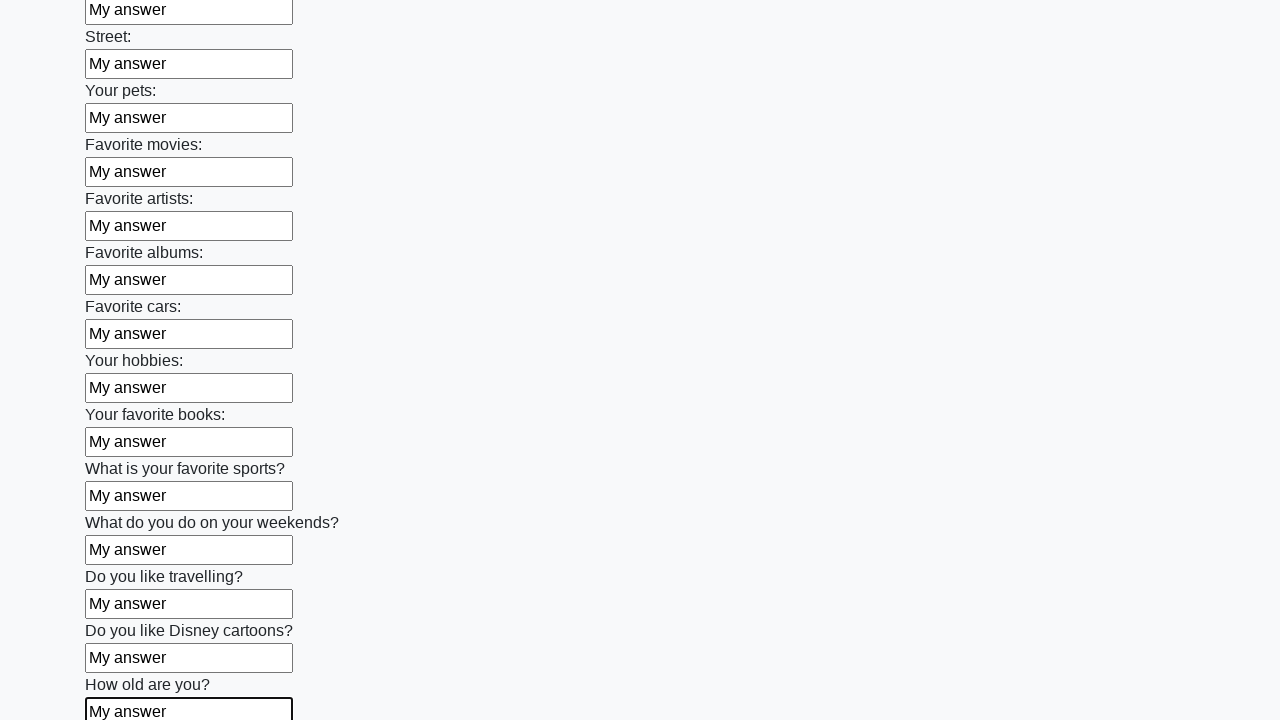

Filled text input field 19 of 100 with 'My answer' on [type="text"] >> nth=18
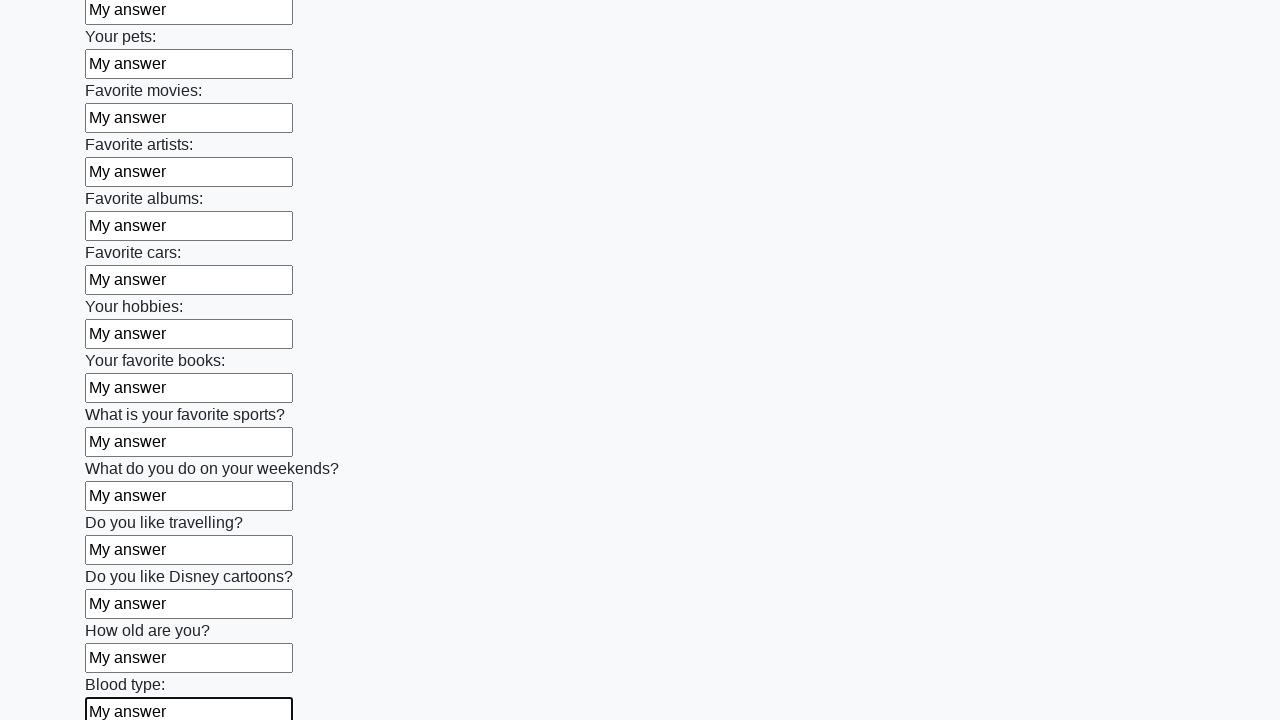

Filled text input field 20 of 100 with 'My answer' on [type="text"] >> nth=19
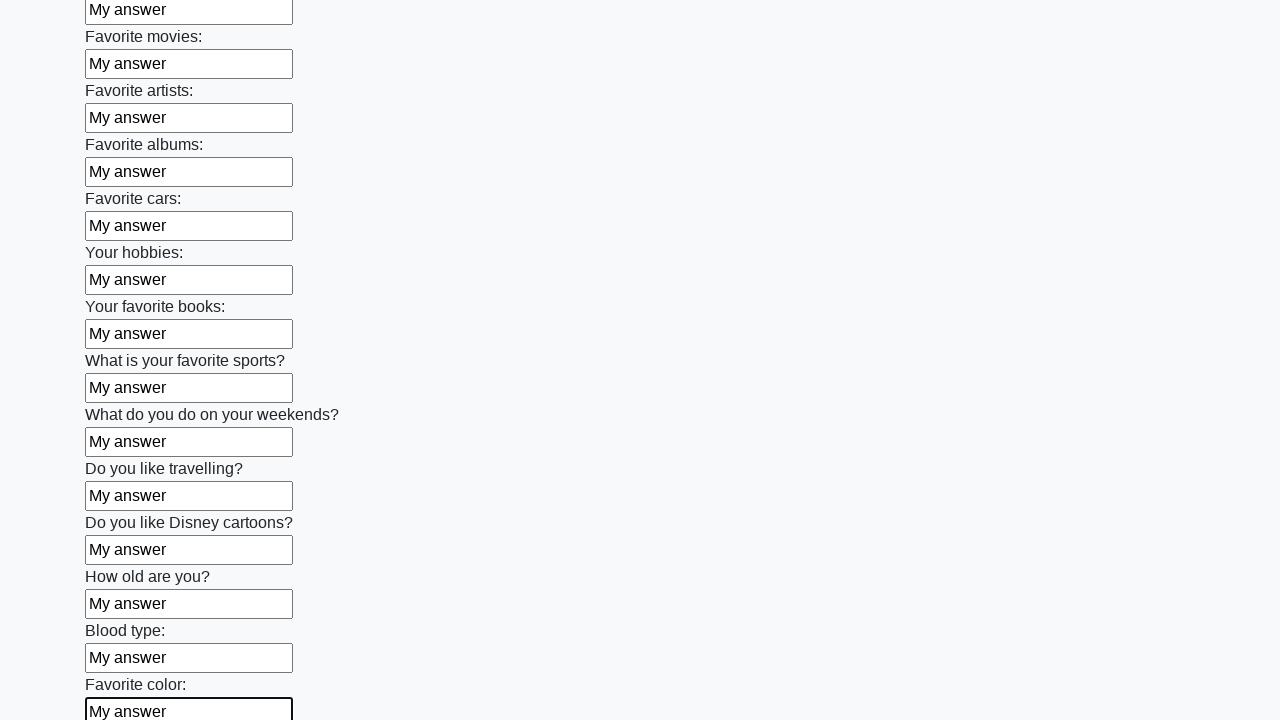

Filled text input field 21 of 100 with 'My answer' on [type="text"] >> nth=20
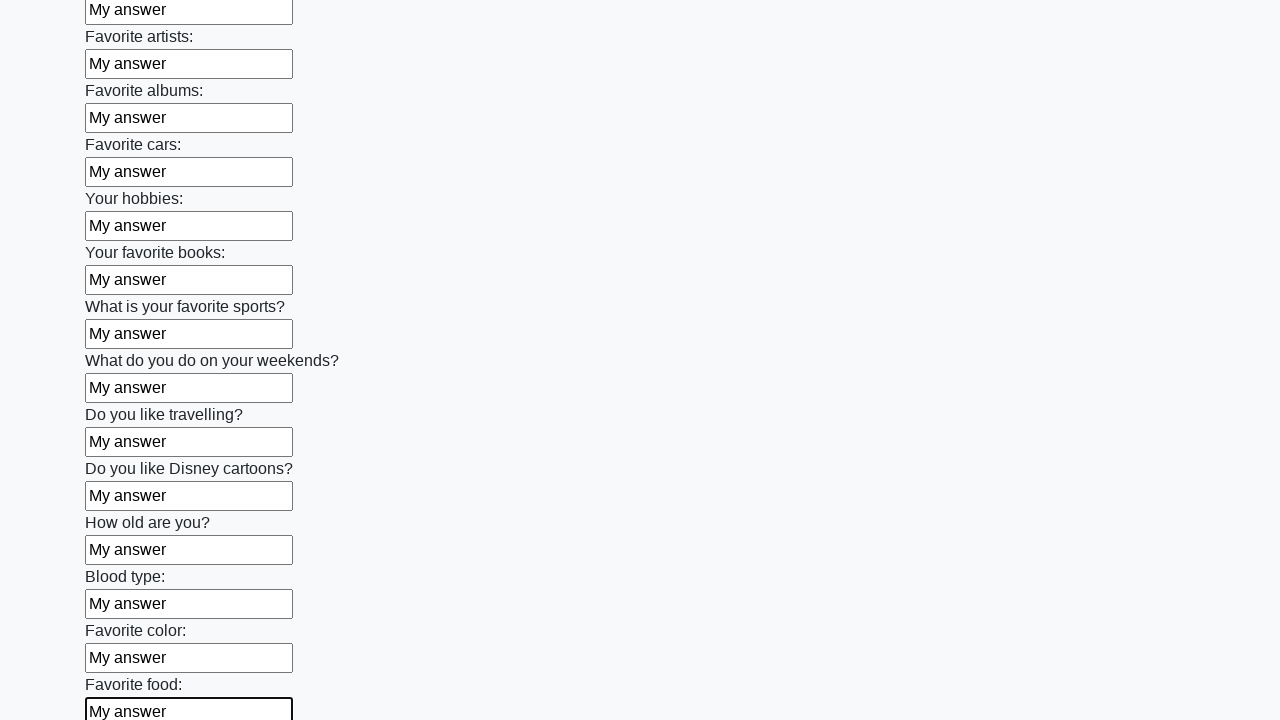

Filled text input field 22 of 100 with 'My answer' on [type="text"] >> nth=21
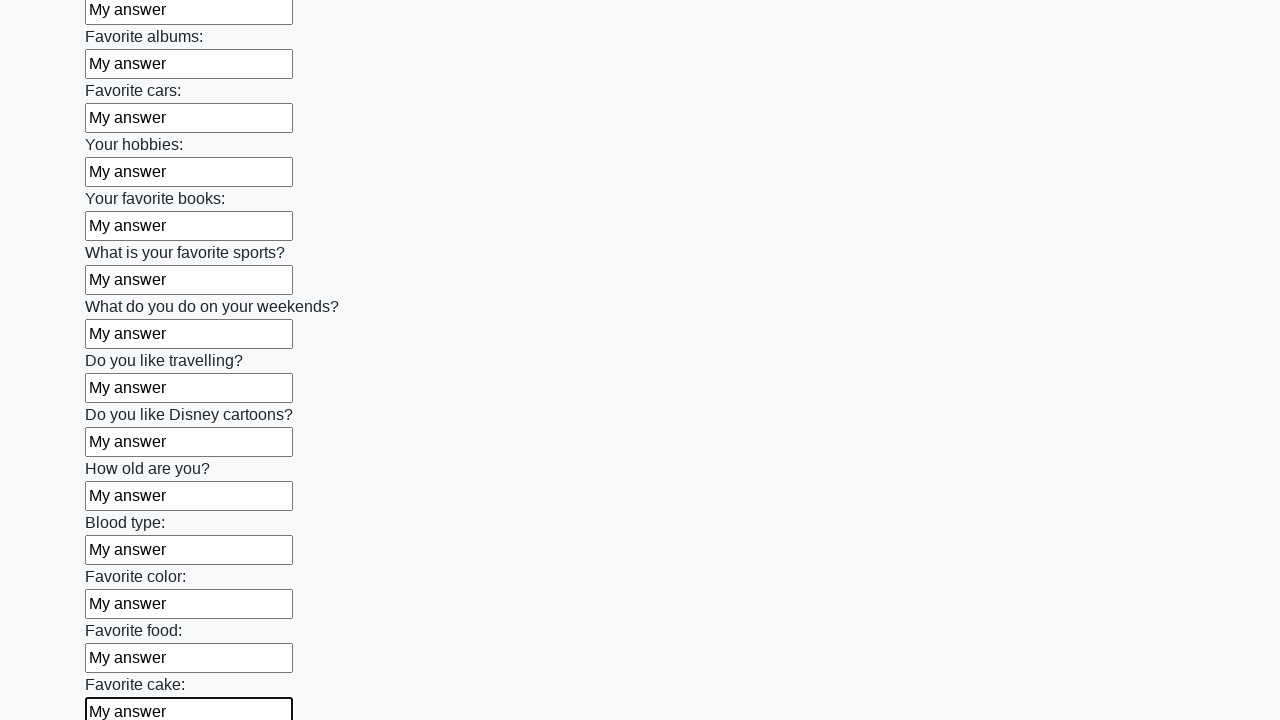

Filled text input field 23 of 100 with 'My answer' on [type="text"] >> nth=22
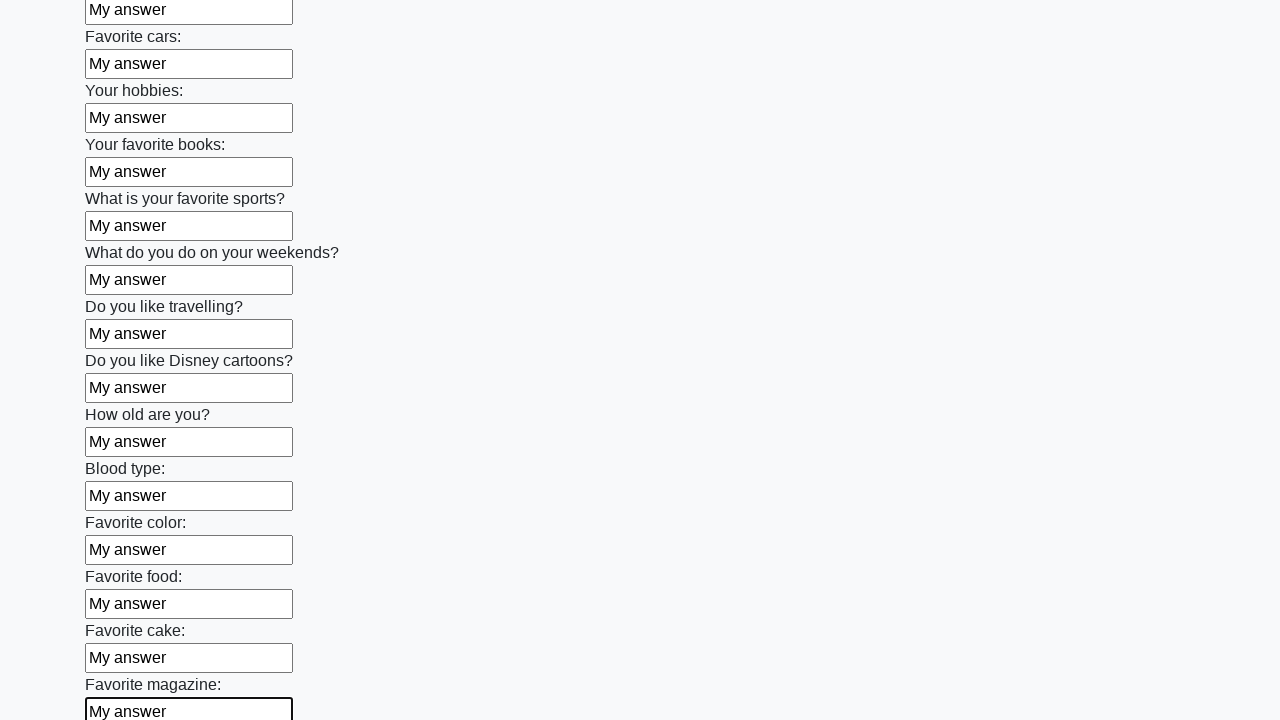

Filled text input field 24 of 100 with 'My answer' on [type="text"] >> nth=23
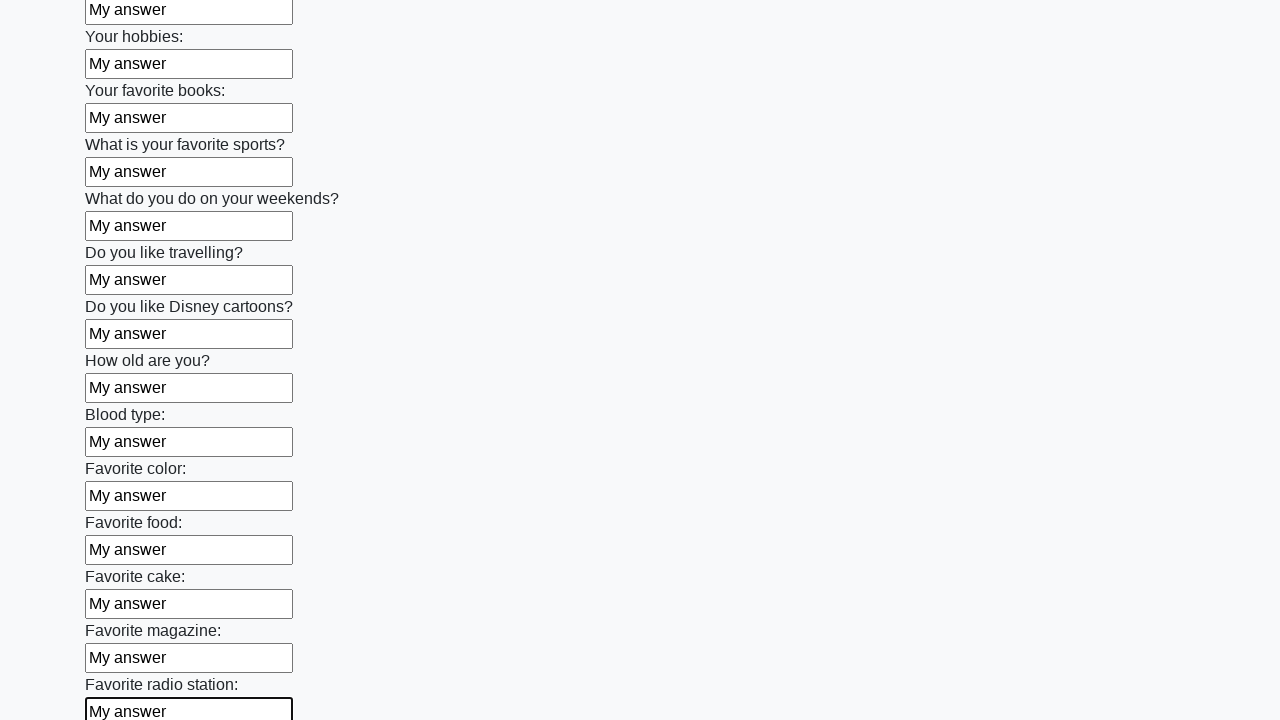

Filled text input field 25 of 100 with 'My answer' on [type="text"] >> nth=24
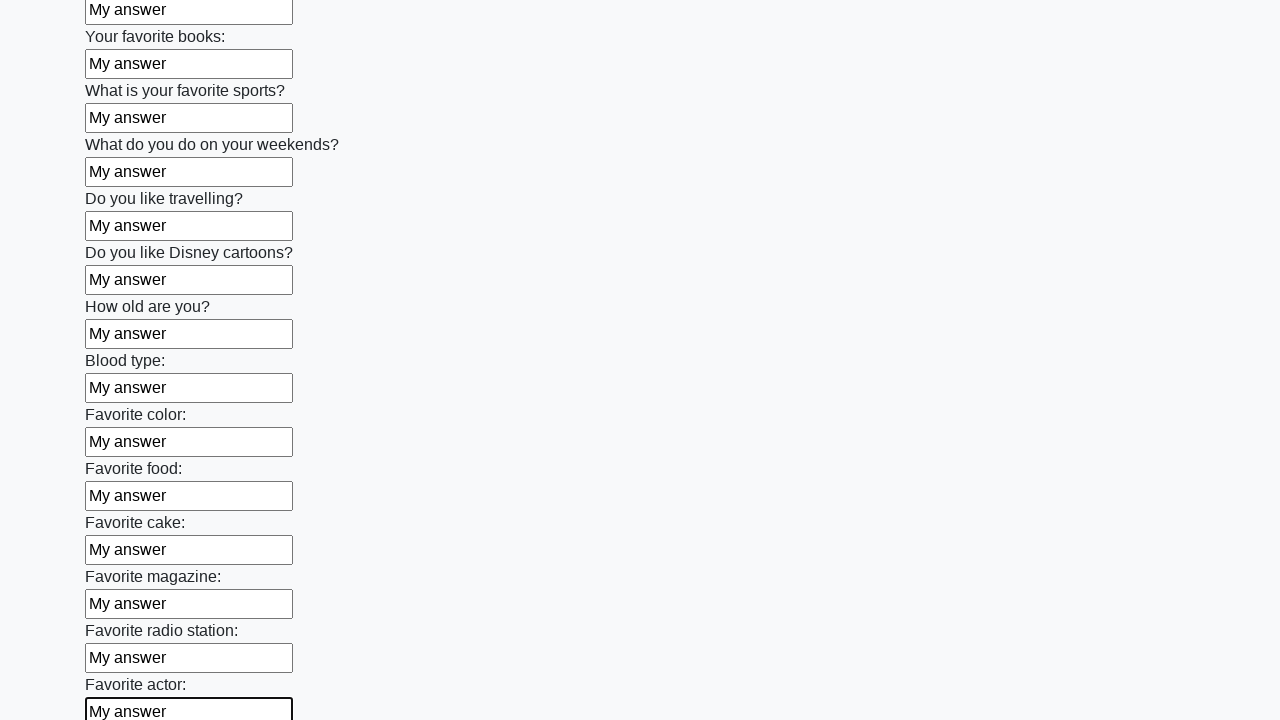

Filled text input field 26 of 100 with 'My answer' on [type="text"] >> nth=25
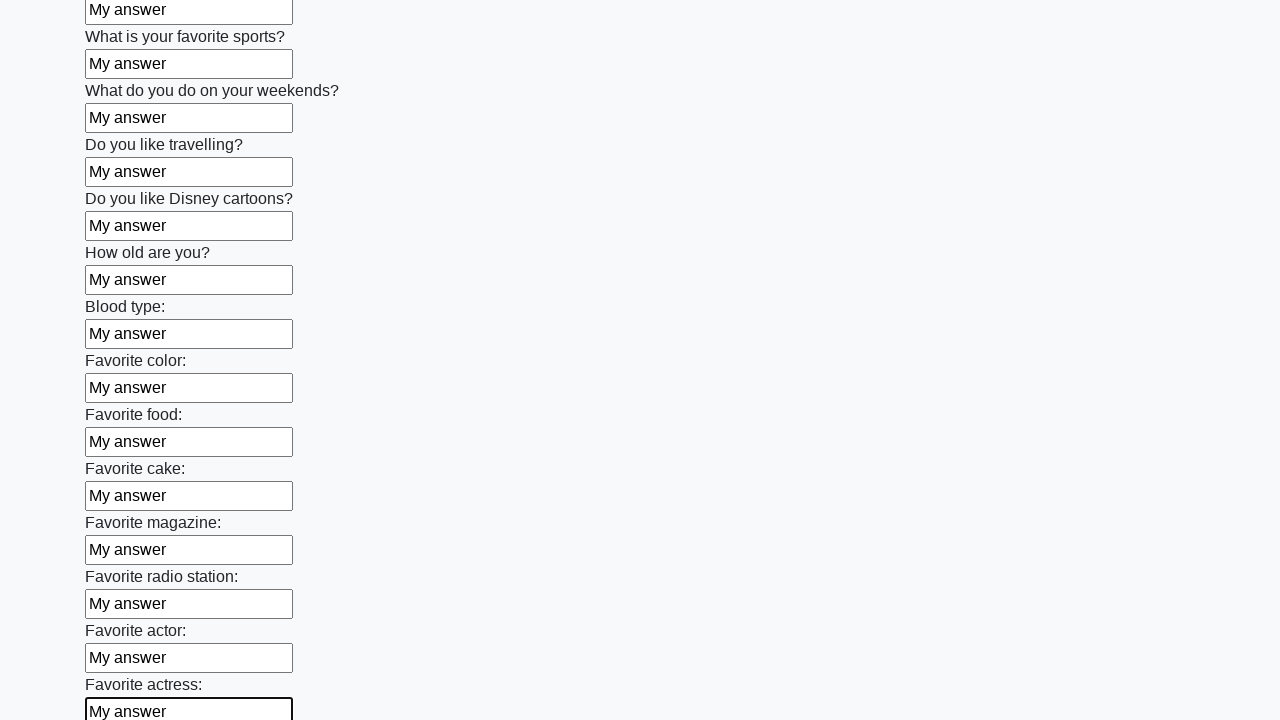

Filled text input field 27 of 100 with 'My answer' on [type="text"] >> nth=26
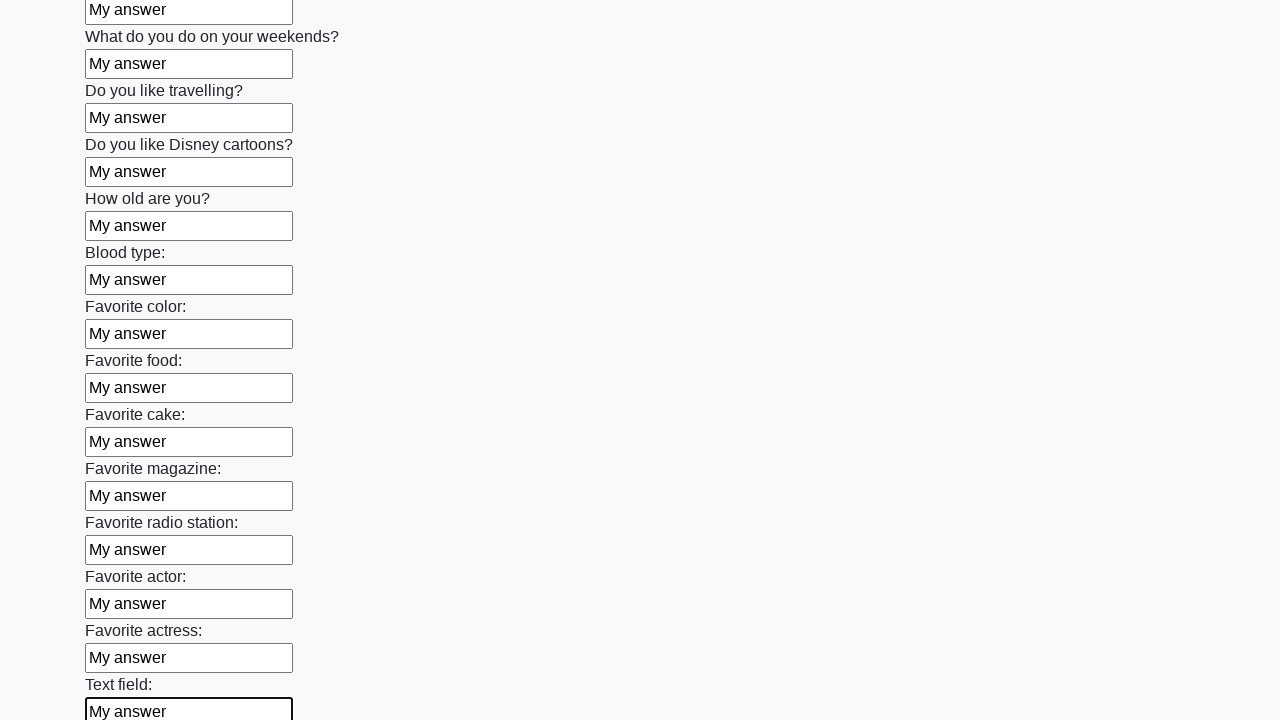

Filled text input field 28 of 100 with 'My answer' on [type="text"] >> nth=27
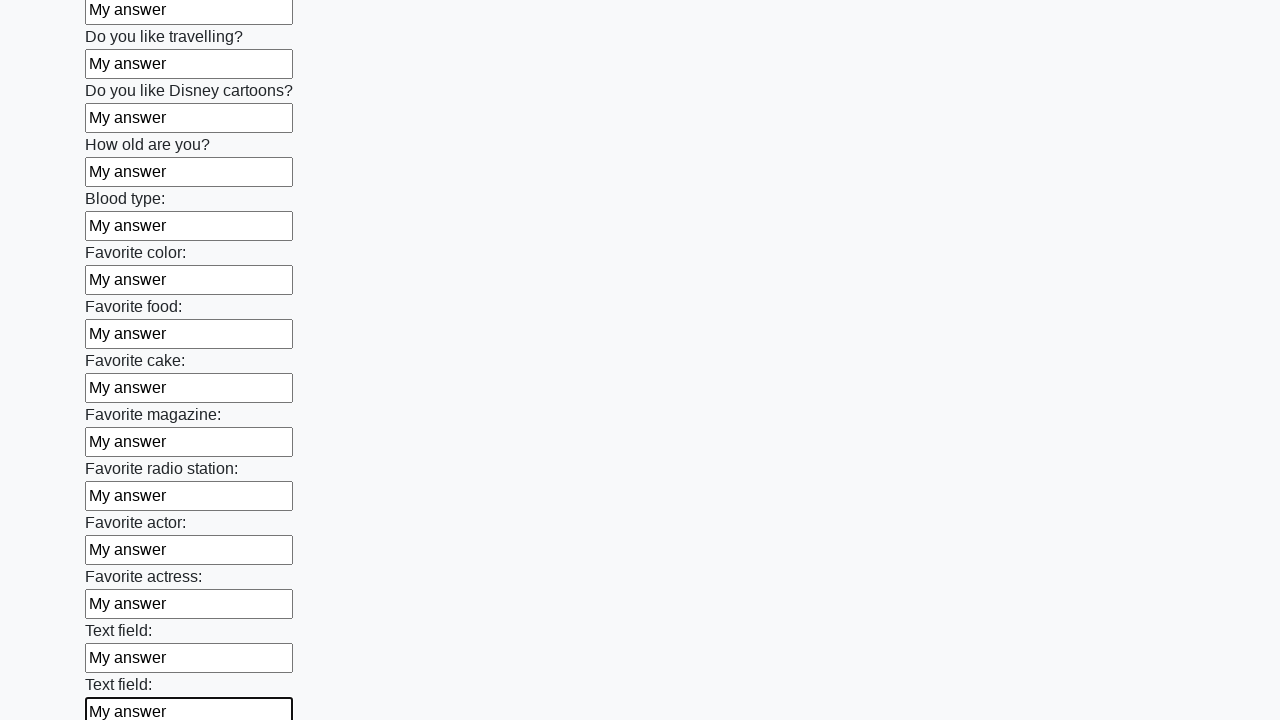

Filled text input field 29 of 100 with 'My answer' on [type="text"] >> nth=28
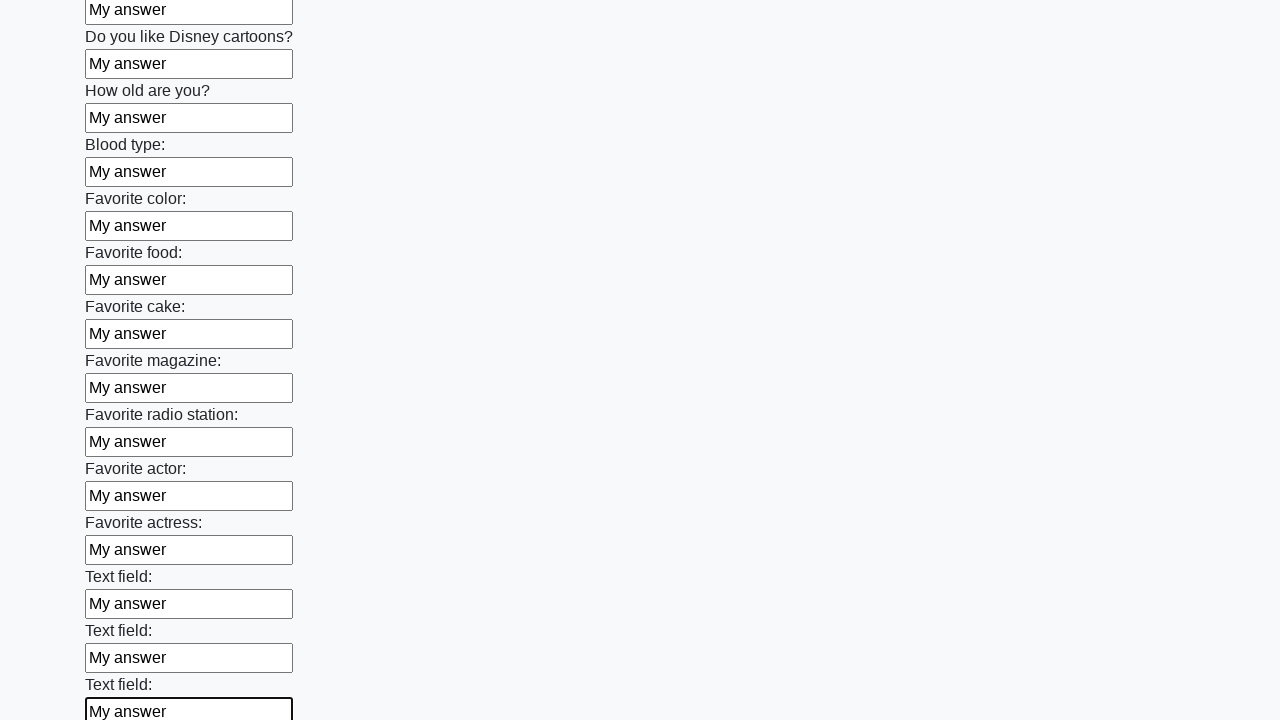

Filled text input field 30 of 100 with 'My answer' on [type="text"] >> nth=29
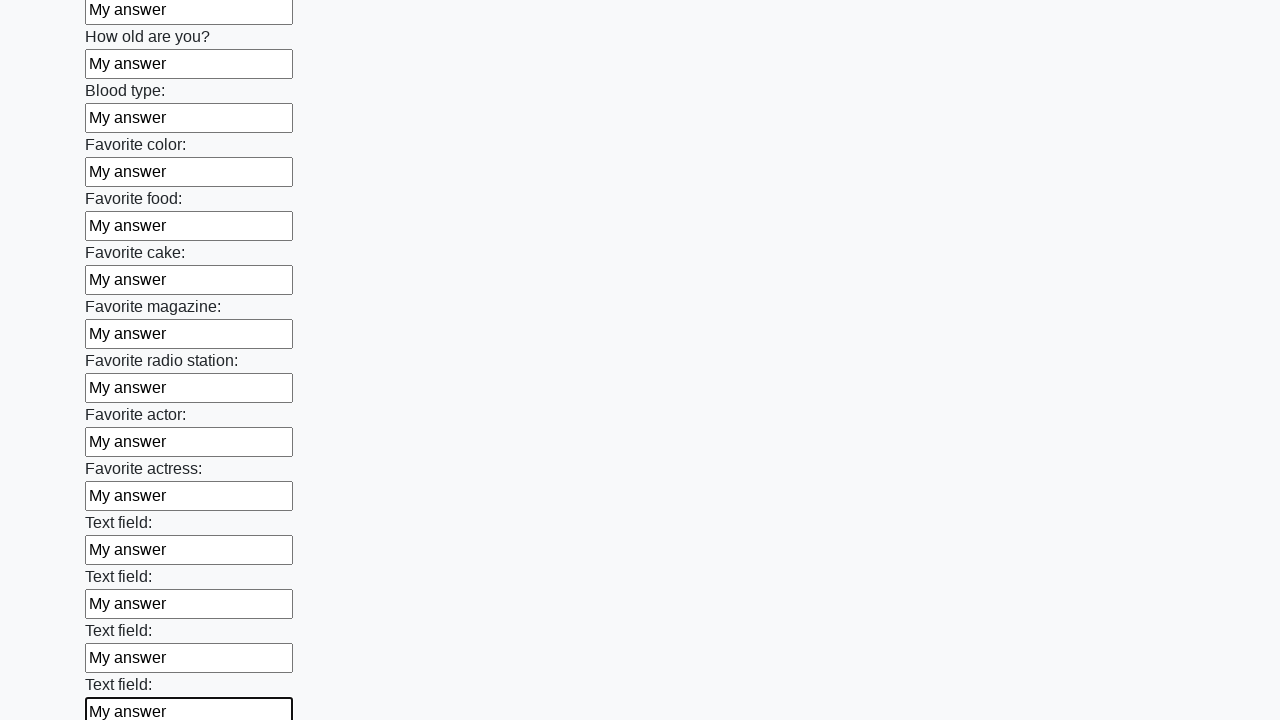

Filled text input field 31 of 100 with 'My answer' on [type="text"] >> nth=30
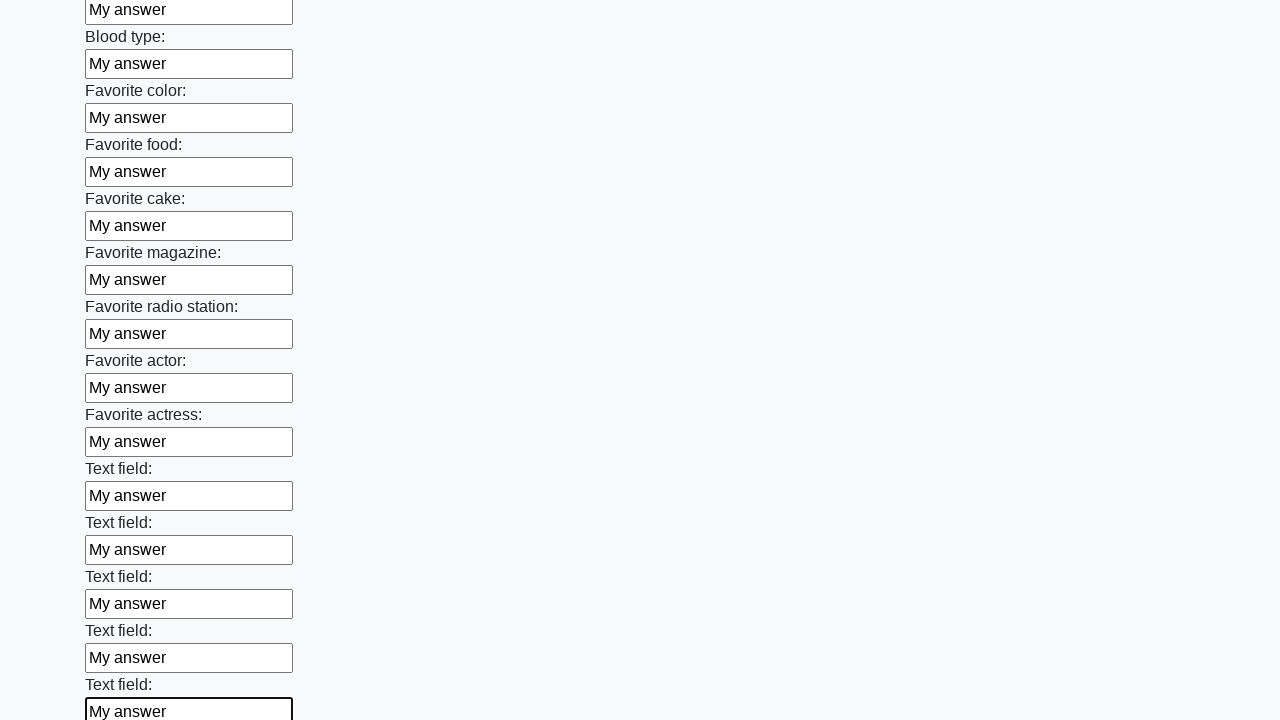

Filled text input field 32 of 100 with 'My answer' on [type="text"] >> nth=31
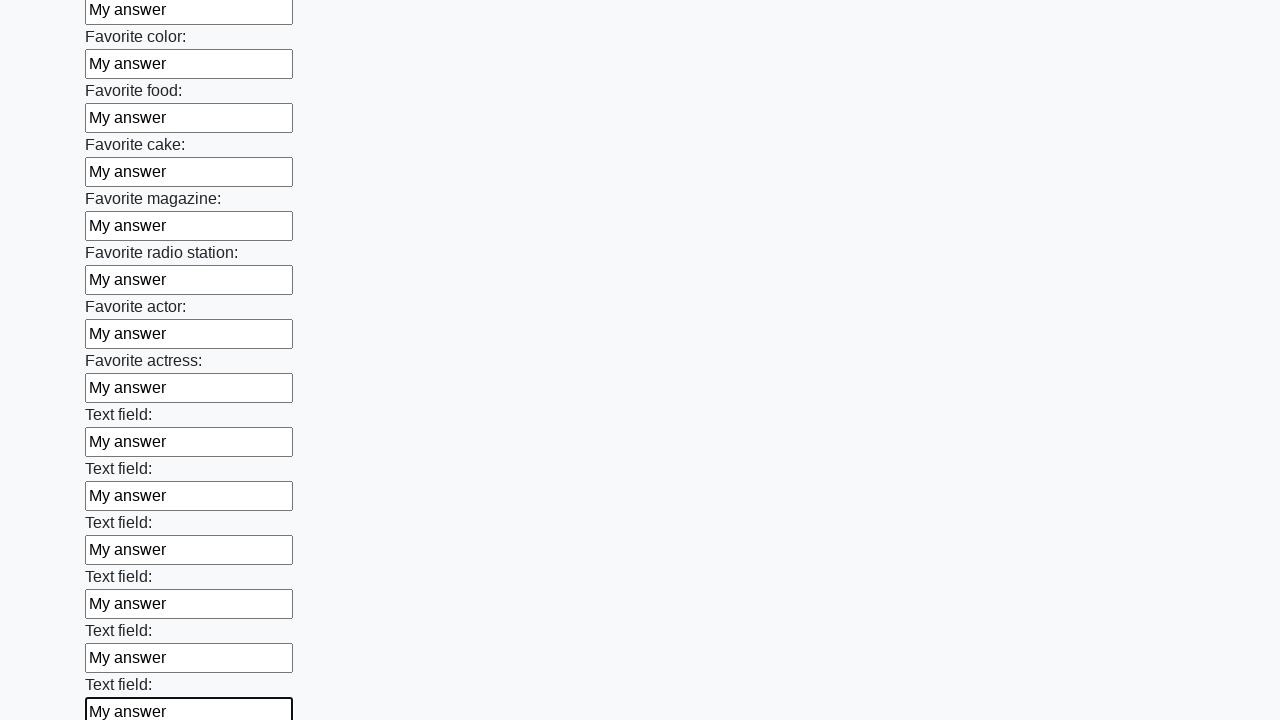

Filled text input field 33 of 100 with 'My answer' on [type="text"] >> nth=32
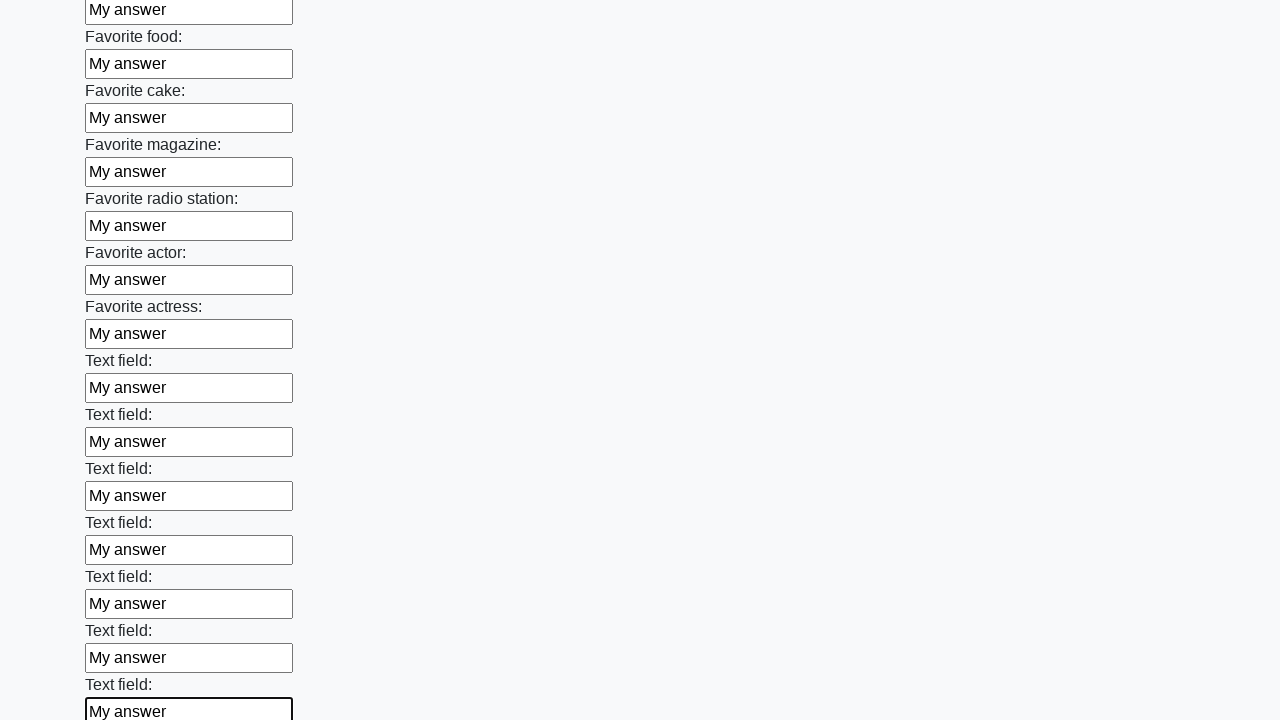

Filled text input field 34 of 100 with 'My answer' on [type="text"] >> nth=33
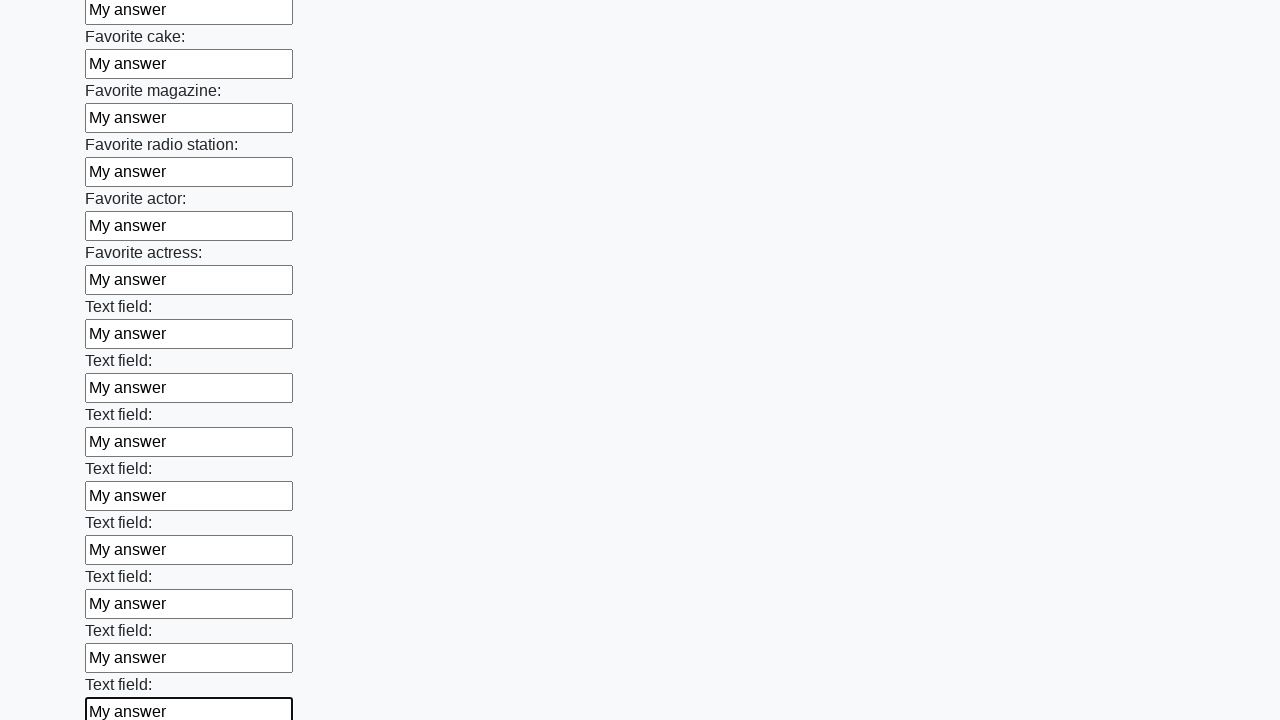

Filled text input field 35 of 100 with 'My answer' on [type="text"] >> nth=34
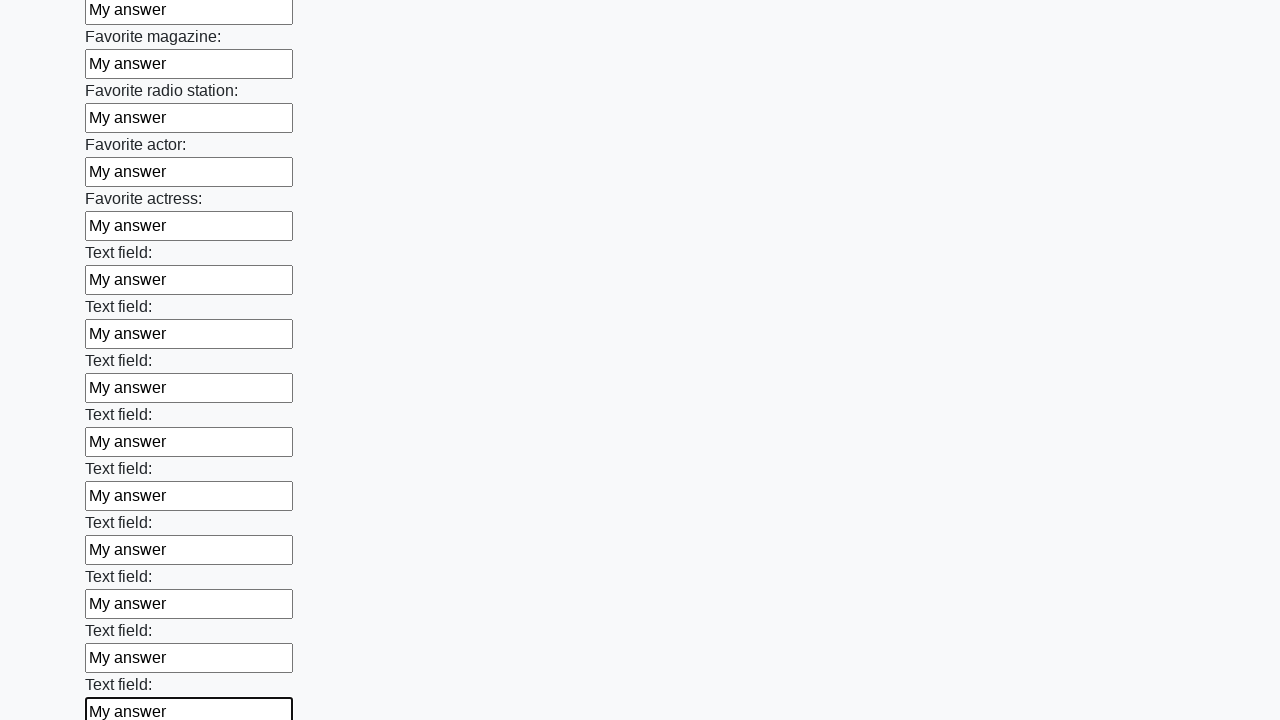

Filled text input field 36 of 100 with 'My answer' on [type="text"] >> nth=35
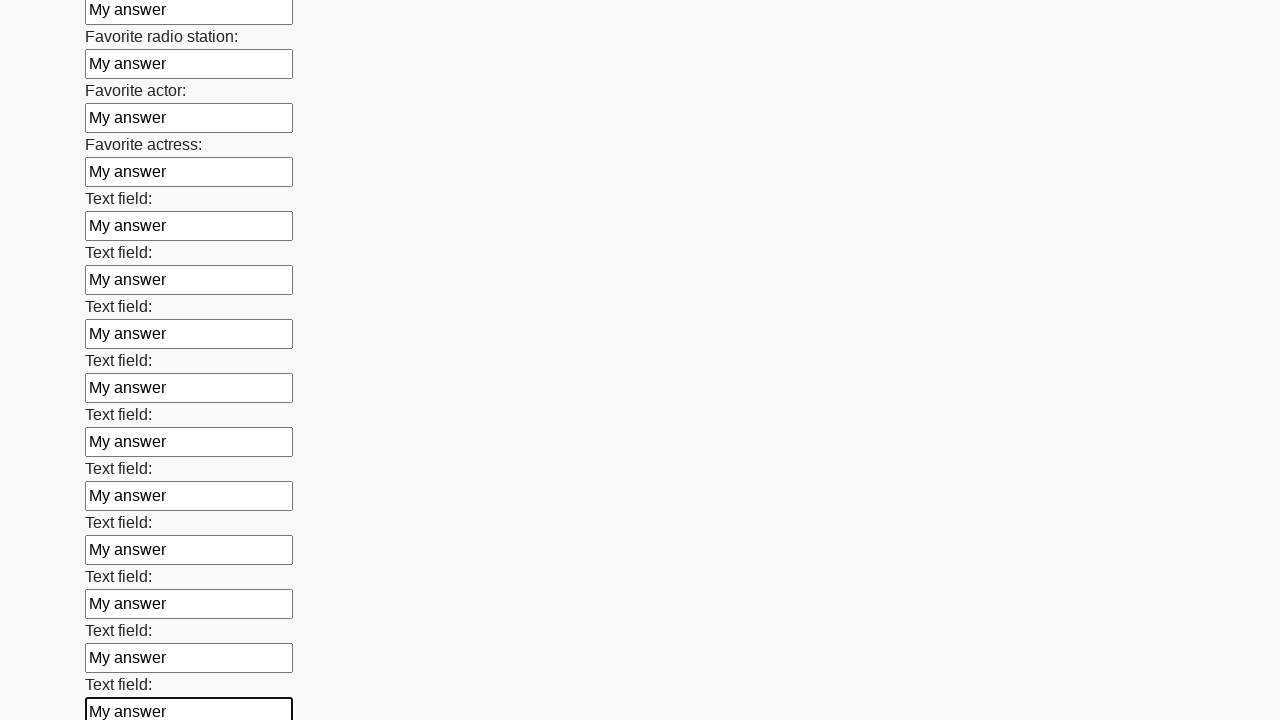

Filled text input field 37 of 100 with 'My answer' on [type="text"] >> nth=36
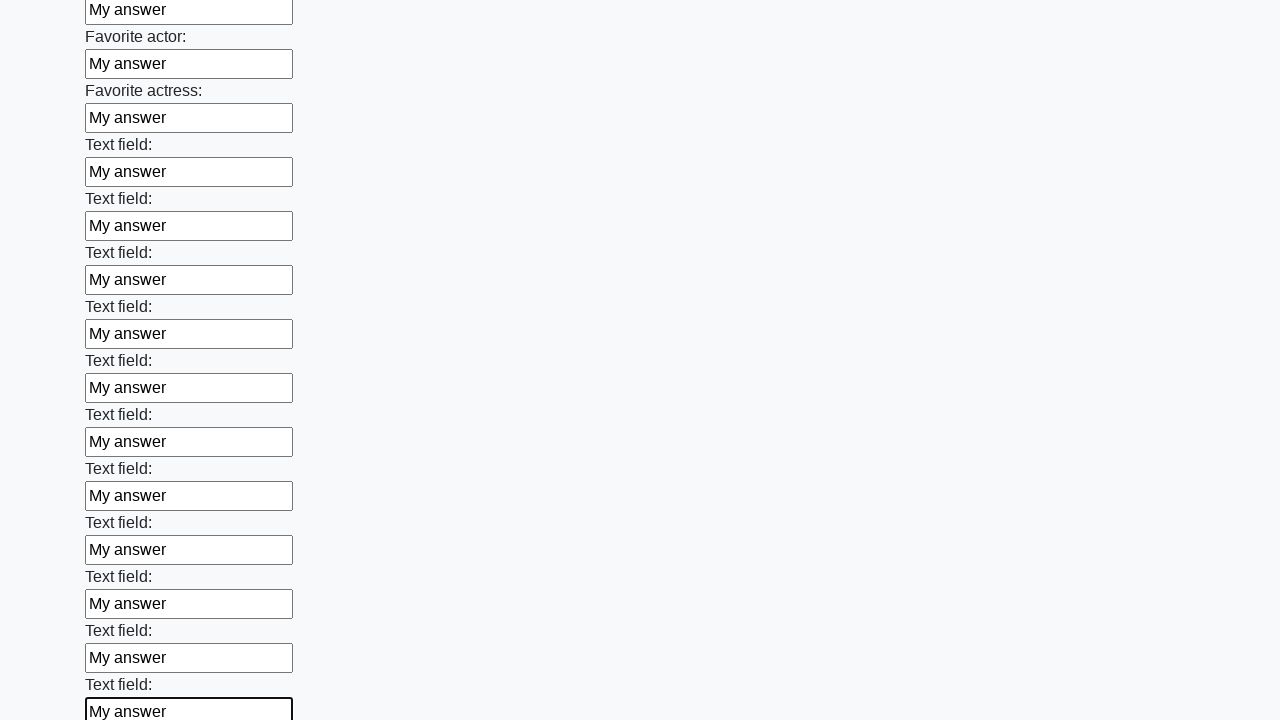

Filled text input field 38 of 100 with 'My answer' on [type="text"] >> nth=37
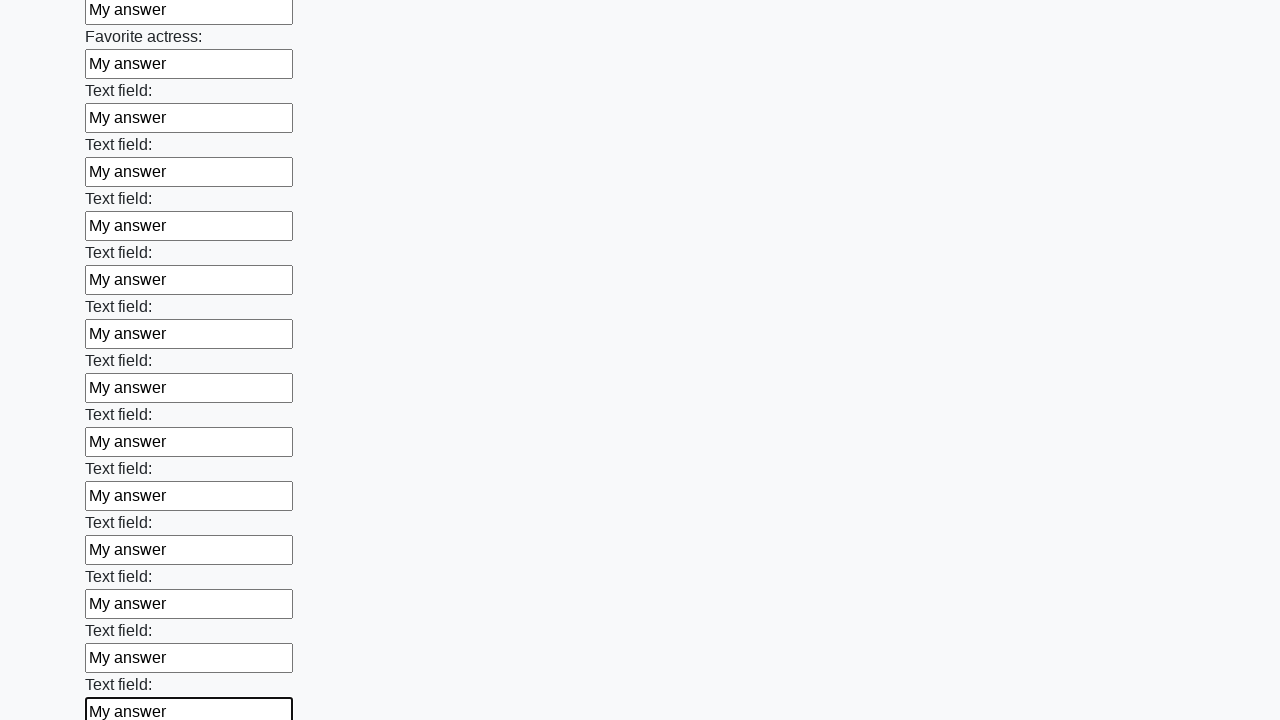

Filled text input field 39 of 100 with 'My answer' on [type="text"] >> nth=38
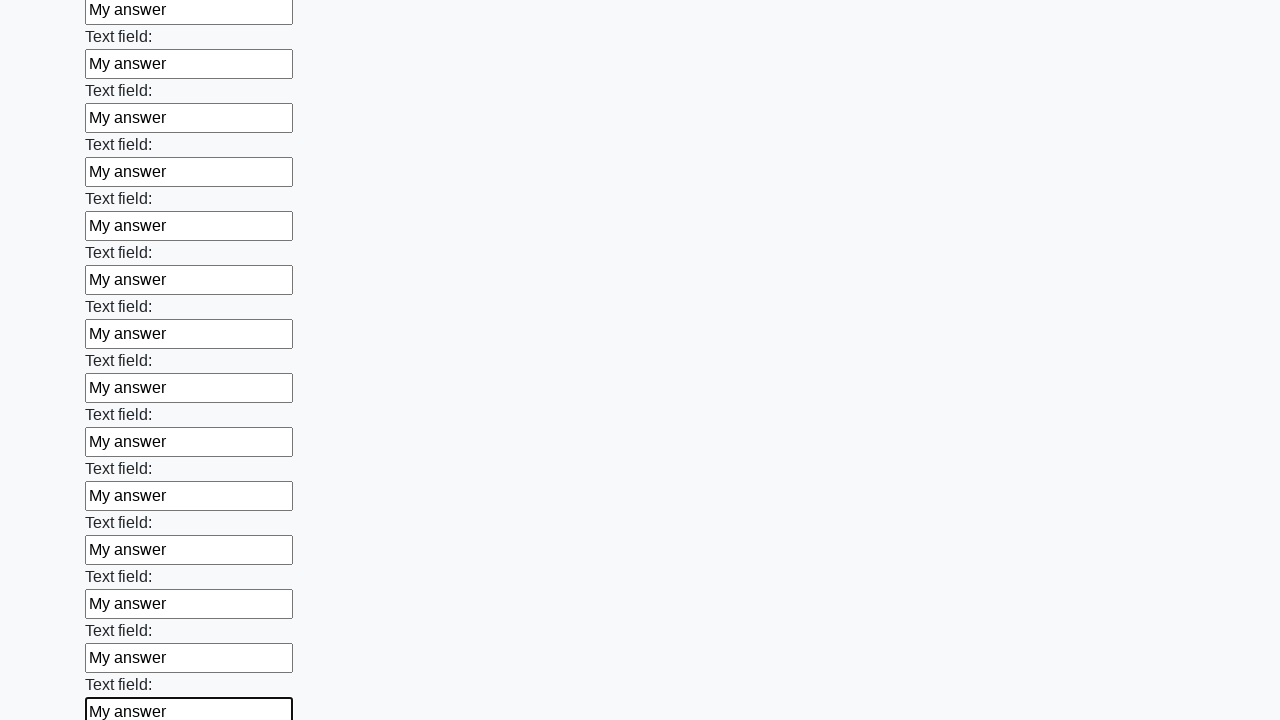

Filled text input field 40 of 100 with 'My answer' on [type="text"] >> nth=39
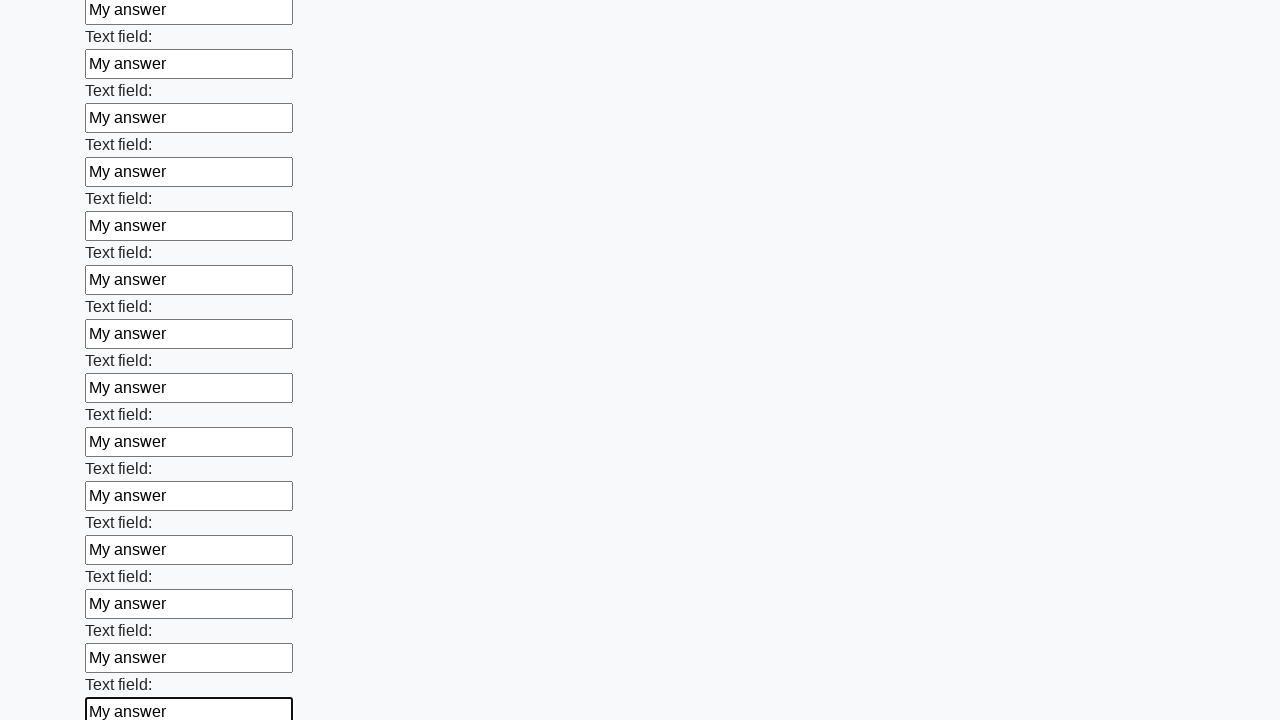

Filled text input field 41 of 100 with 'My answer' on [type="text"] >> nth=40
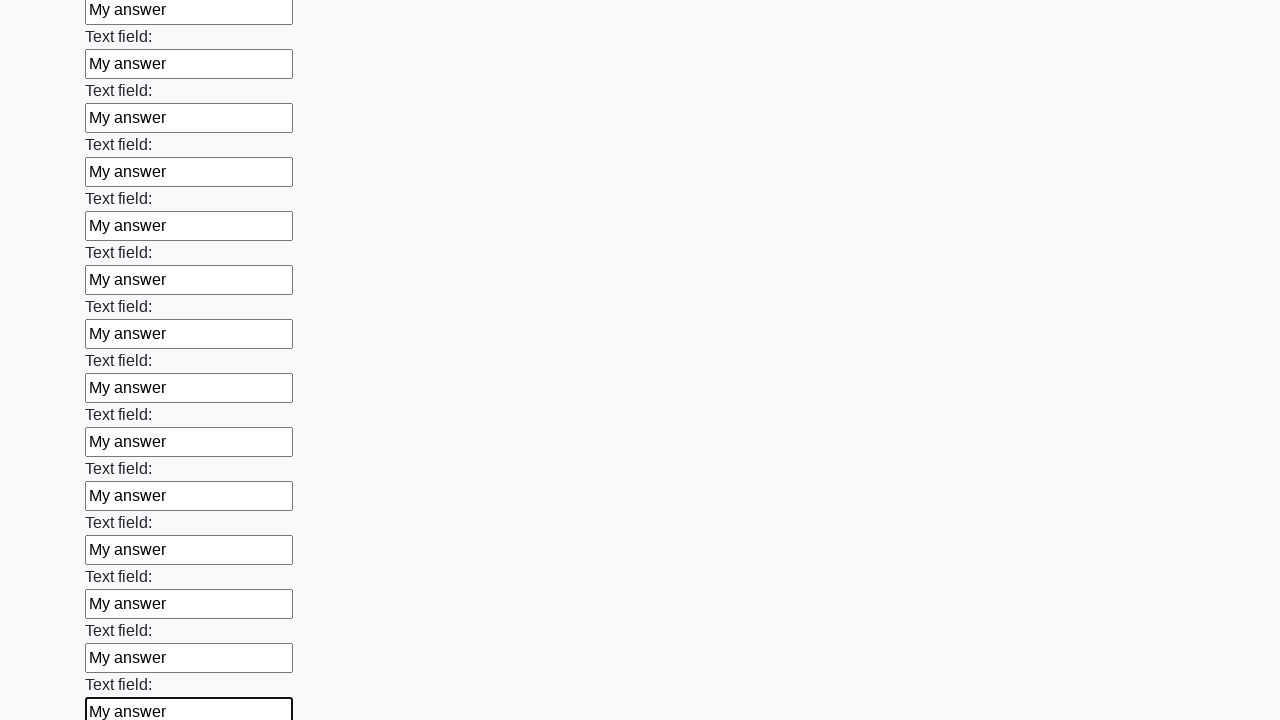

Filled text input field 42 of 100 with 'My answer' on [type="text"] >> nth=41
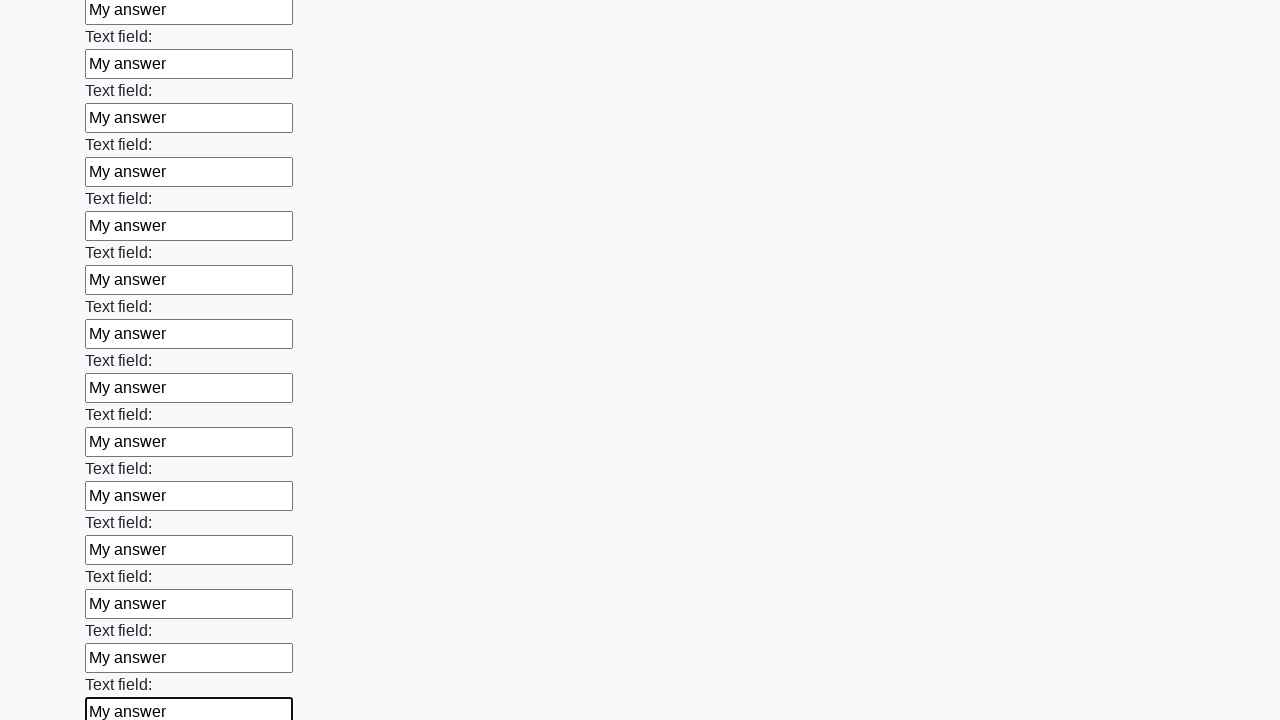

Filled text input field 43 of 100 with 'My answer' on [type="text"] >> nth=42
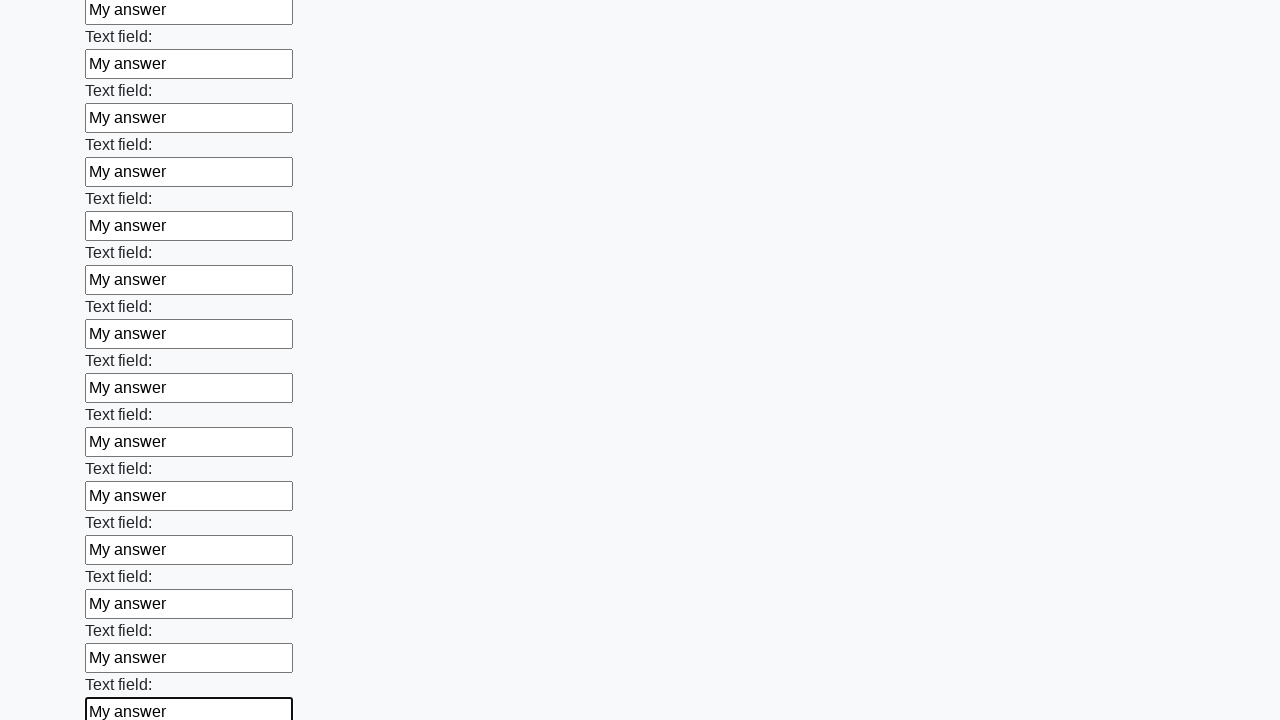

Filled text input field 44 of 100 with 'My answer' on [type="text"] >> nth=43
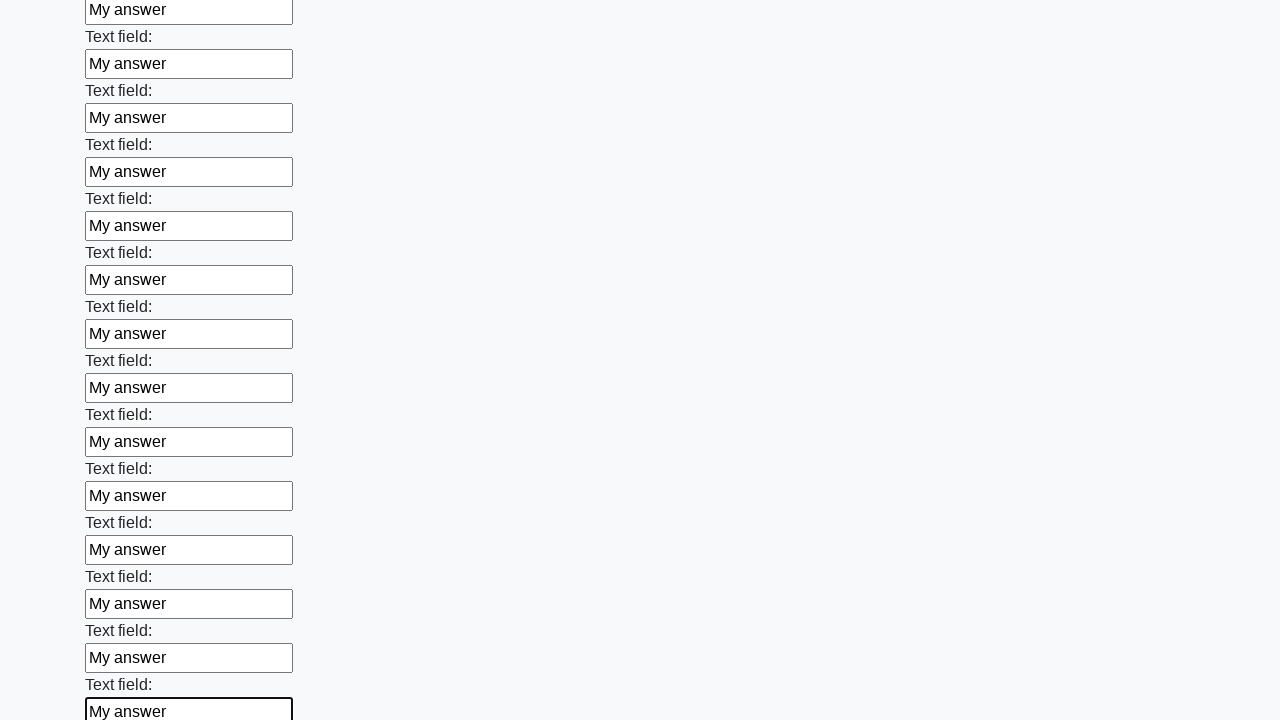

Filled text input field 45 of 100 with 'My answer' on [type="text"] >> nth=44
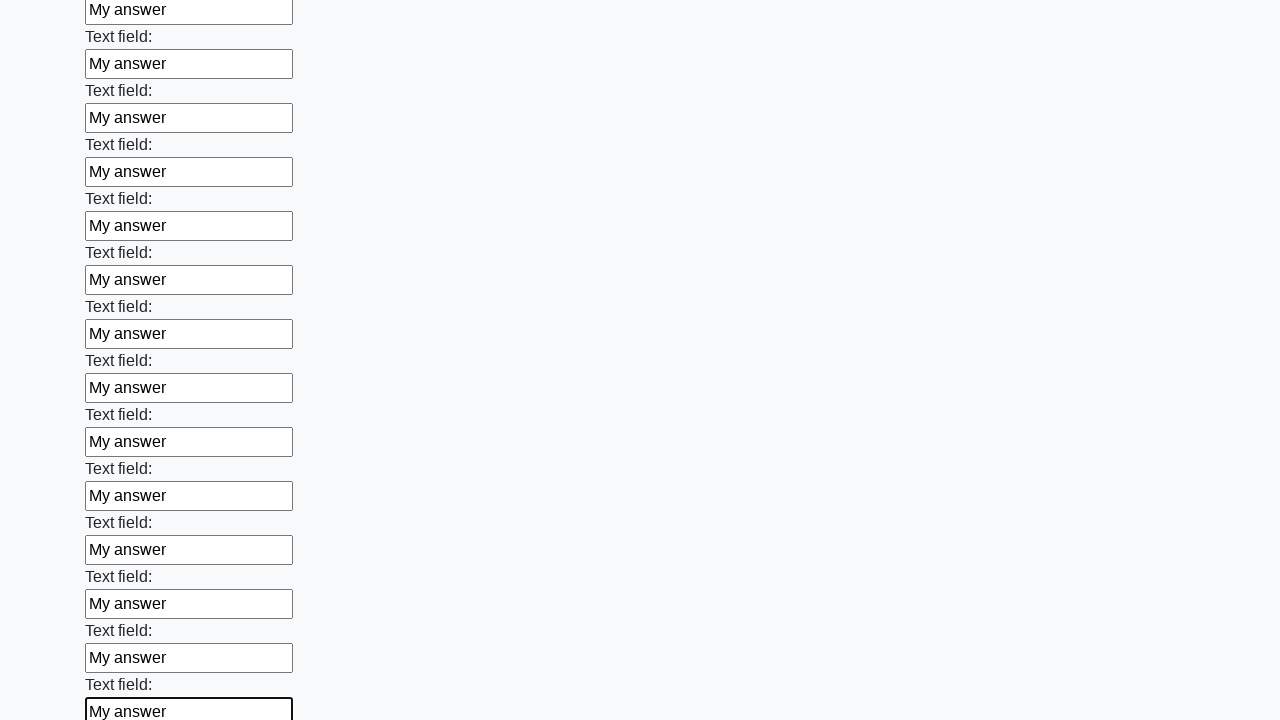

Filled text input field 46 of 100 with 'My answer' on [type="text"] >> nth=45
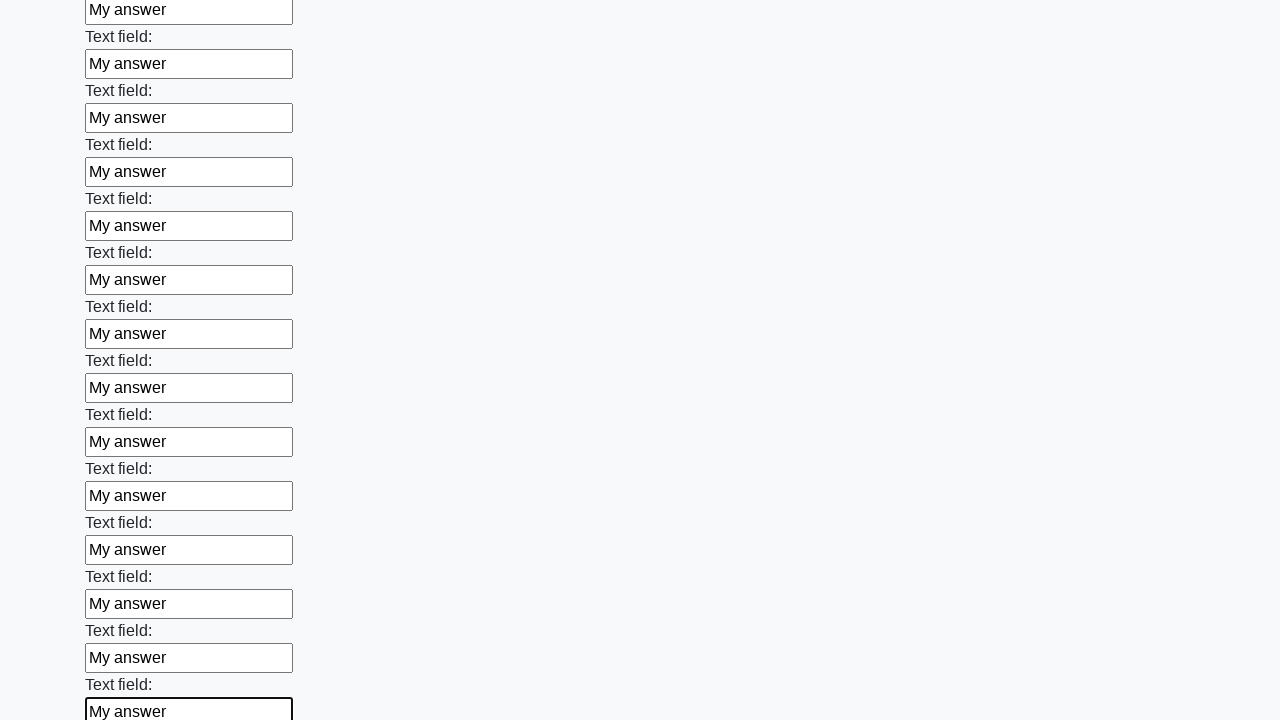

Filled text input field 47 of 100 with 'My answer' on [type="text"] >> nth=46
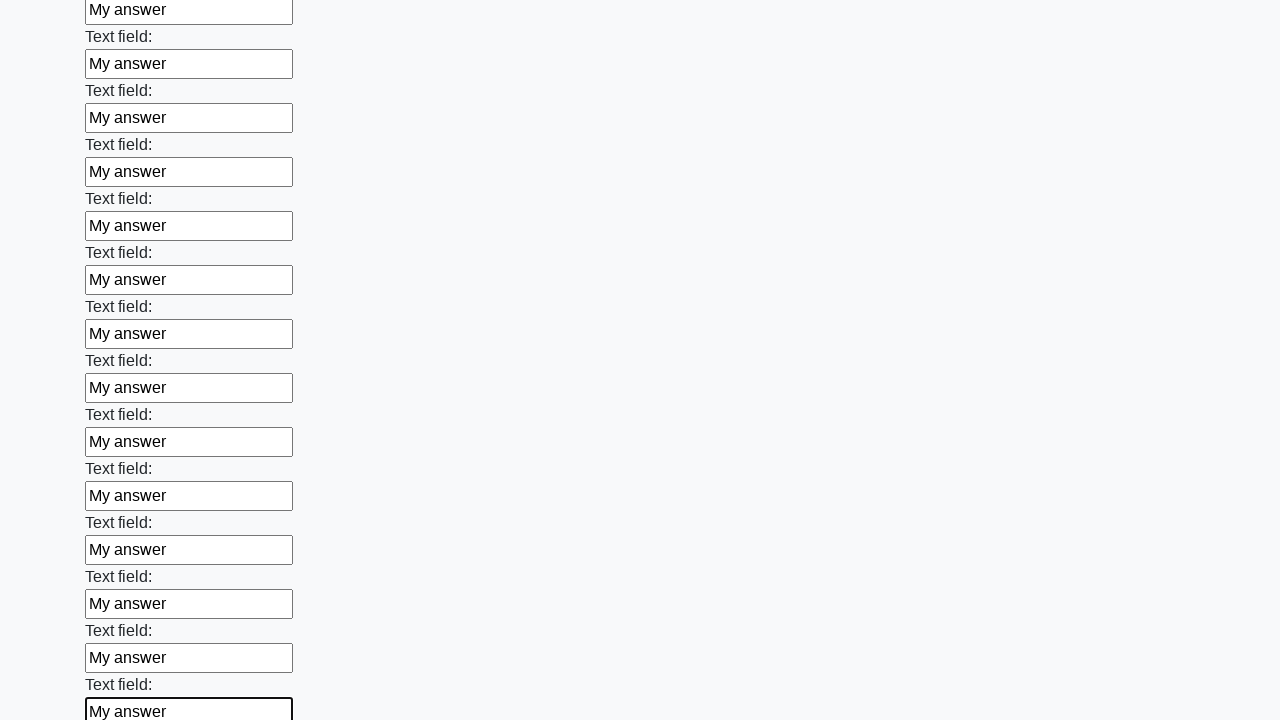

Filled text input field 48 of 100 with 'My answer' on [type="text"] >> nth=47
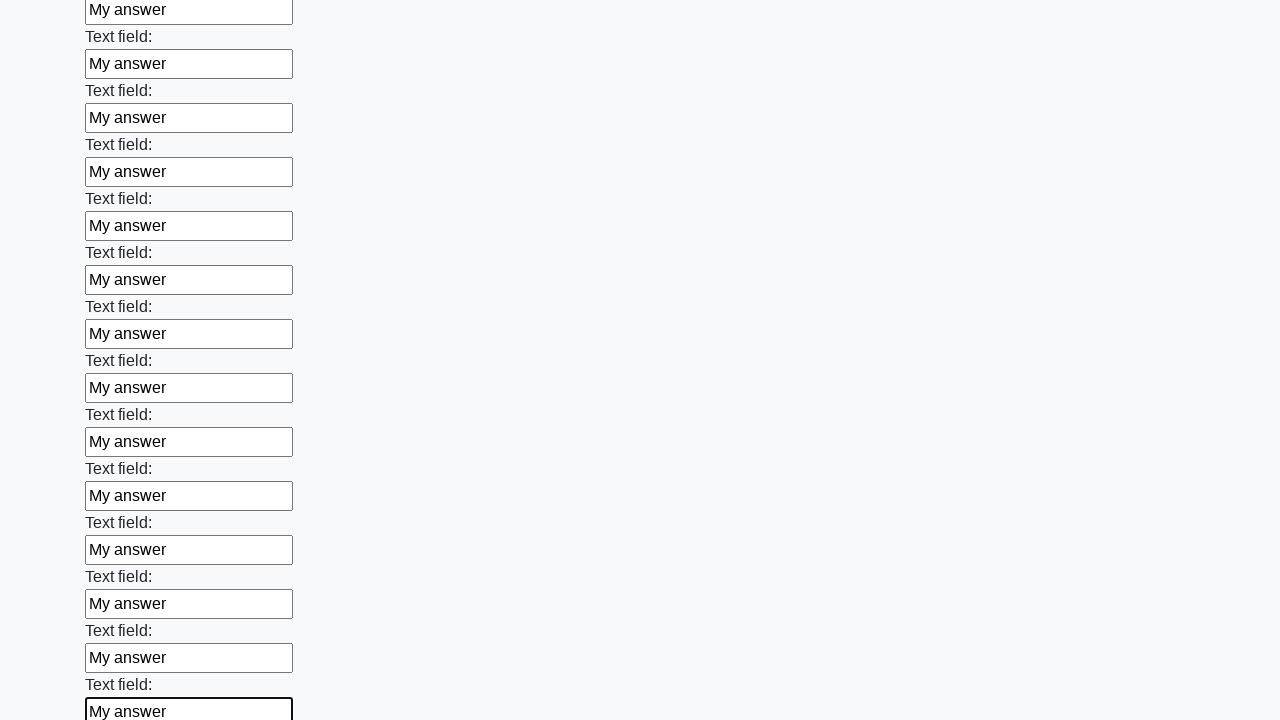

Filled text input field 49 of 100 with 'My answer' on [type="text"] >> nth=48
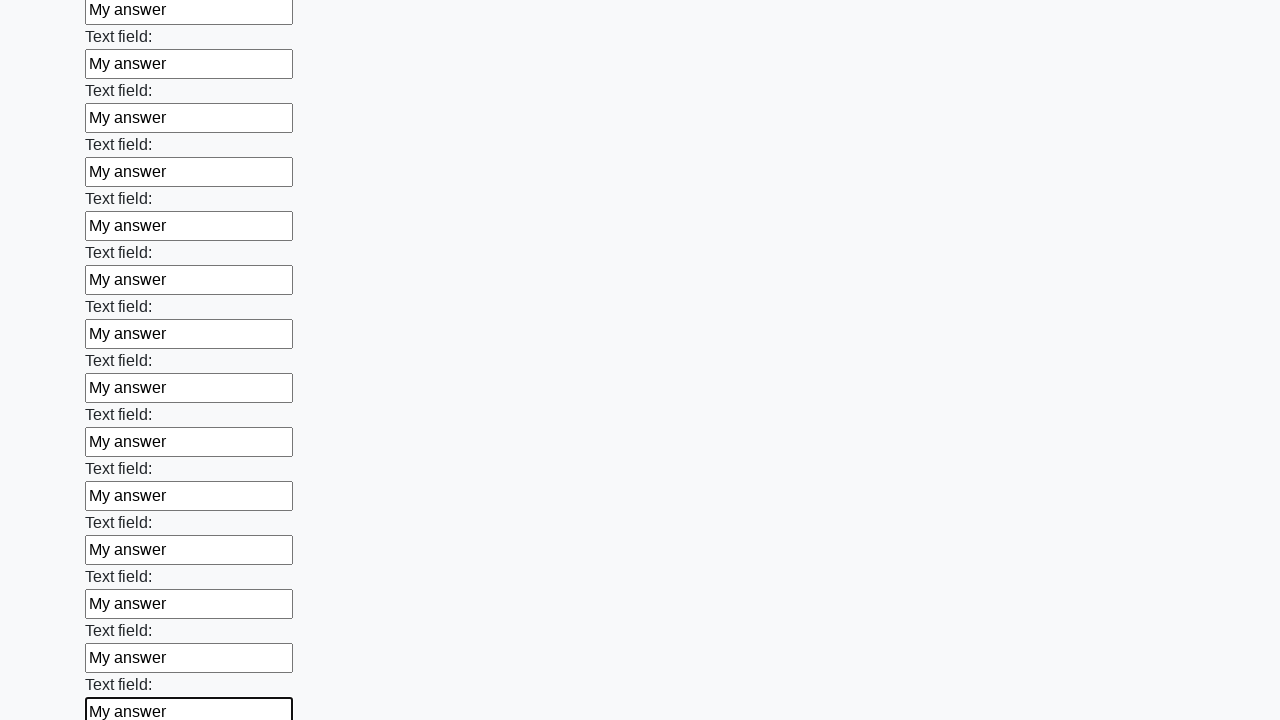

Filled text input field 50 of 100 with 'My answer' on [type="text"] >> nth=49
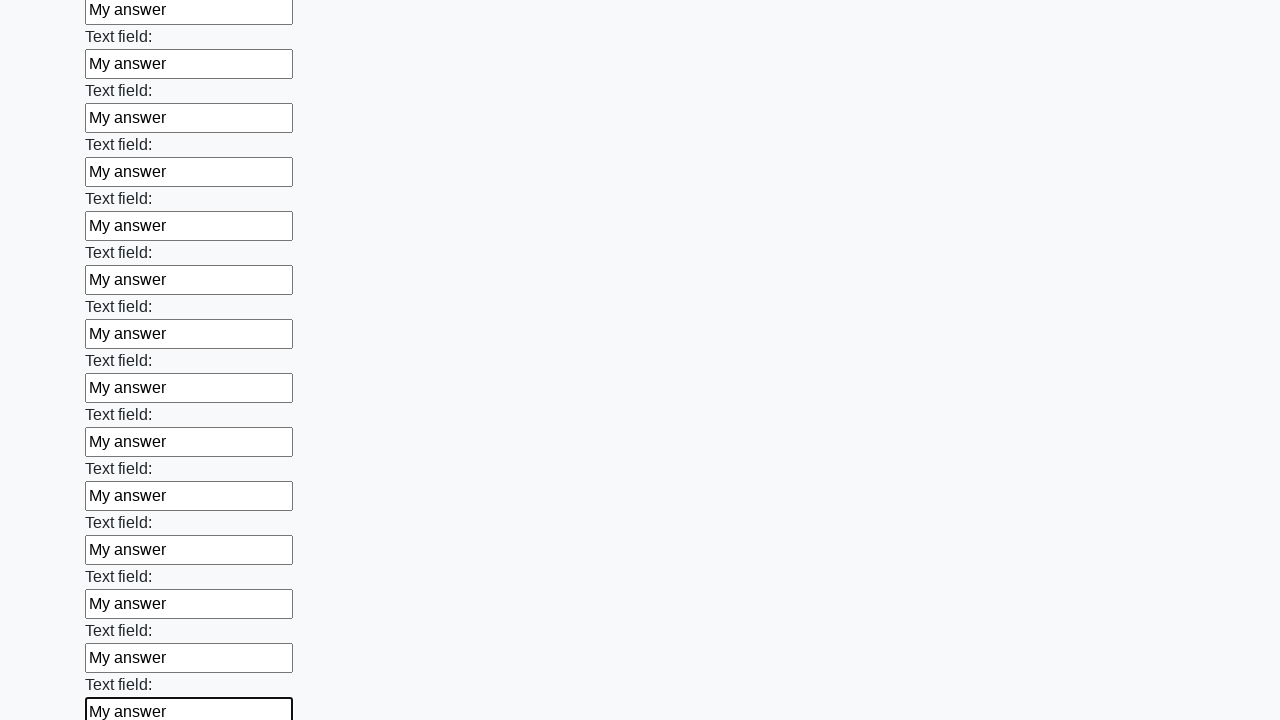

Filled text input field 51 of 100 with 'My answer' on [type="text"] >> nth=50
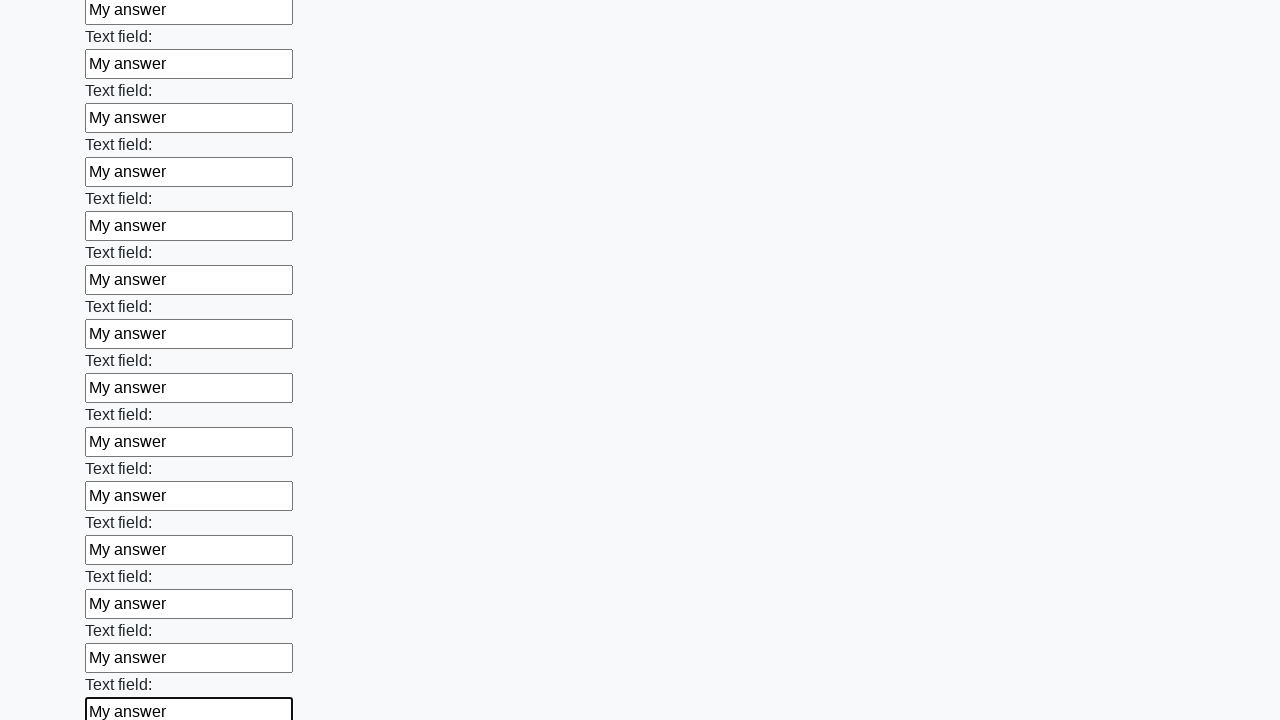

Filled text input field 52 of 100 with 'My answer' on [type="text"] >> nth=51
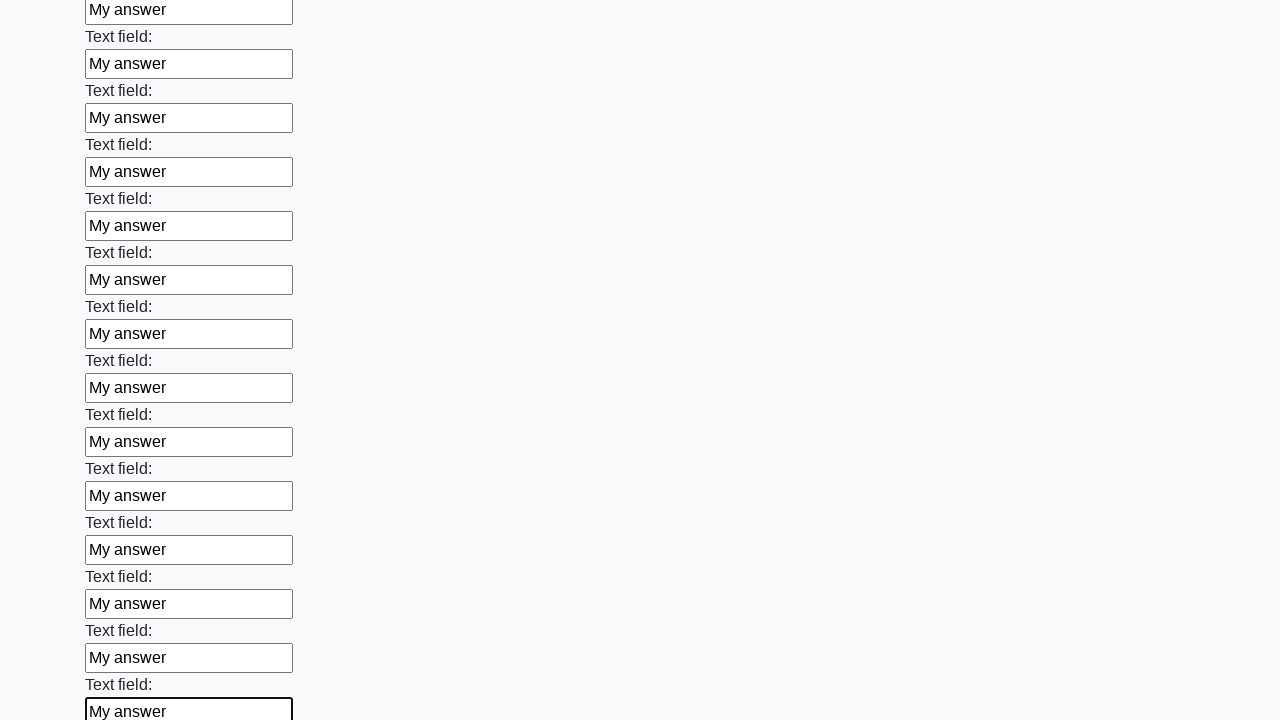

Filled text input field 53 of 100 with 'My answer' on [type="text"] >> nth=52
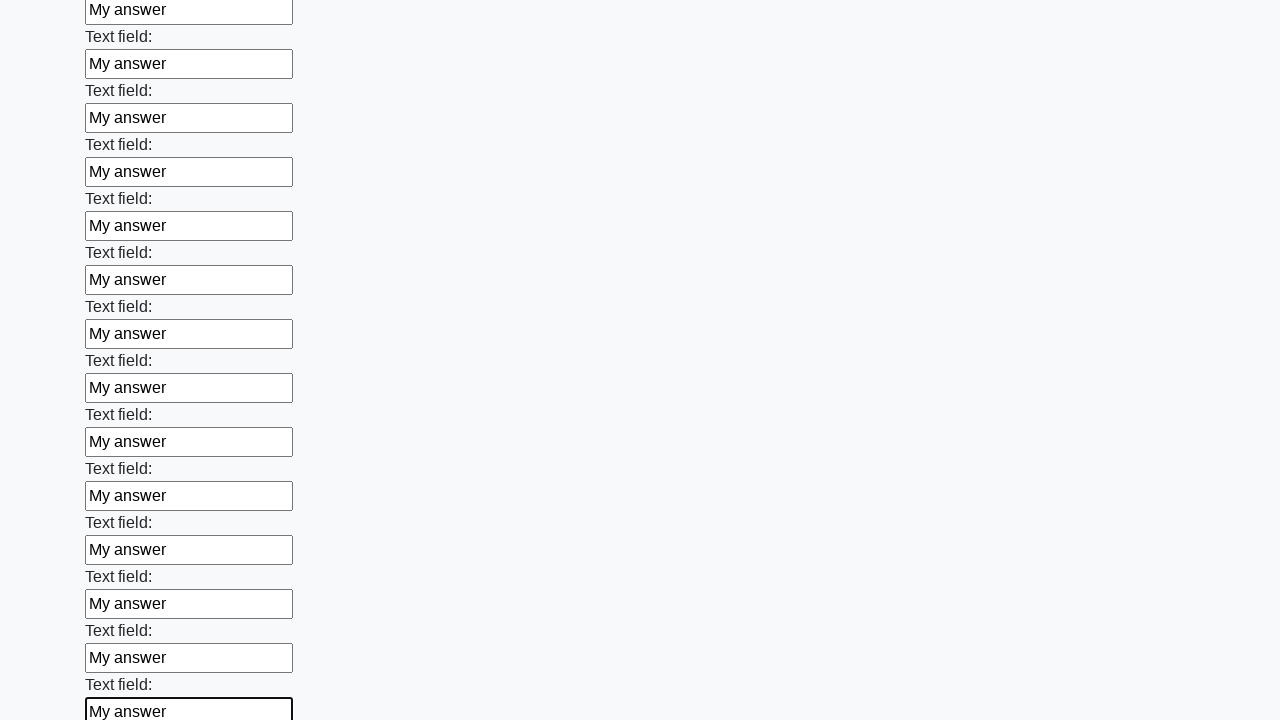

Filled text input field 54 of 100 with 'My answer' on [type="text"] >> nth=53
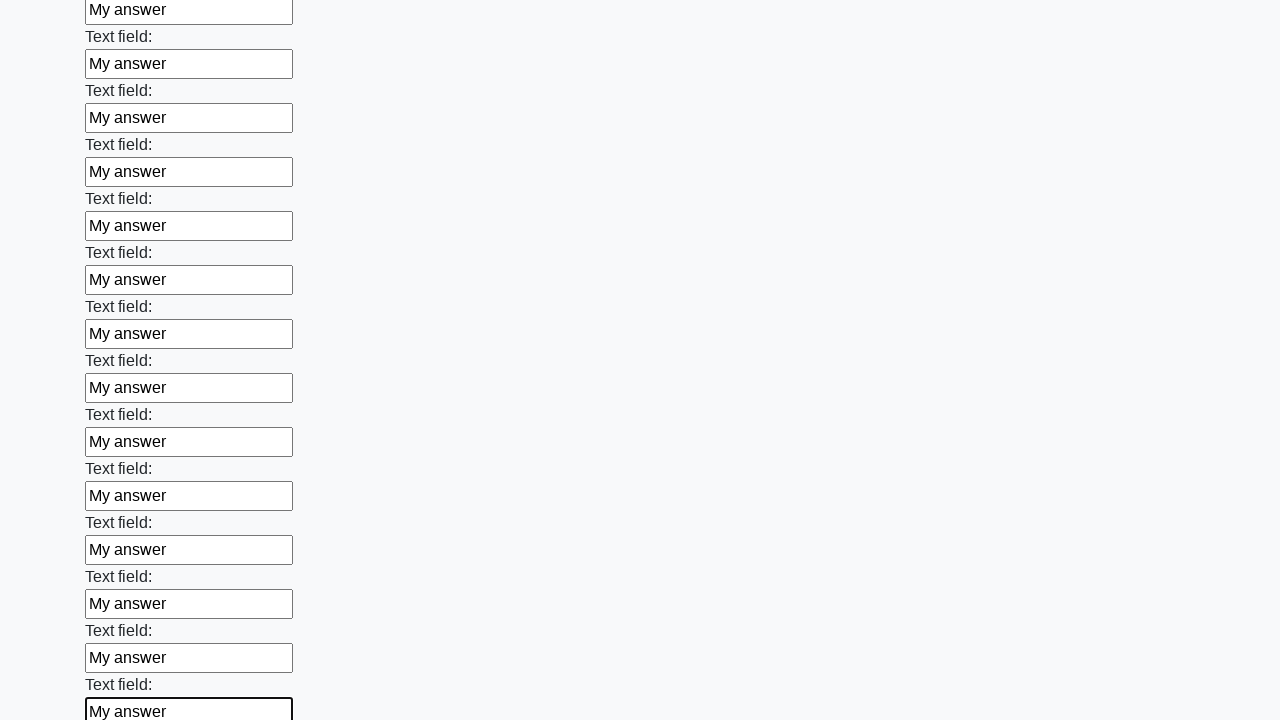

Filled text input field 55 of 100 with 'My answer' on [type="text"] >> nth=54
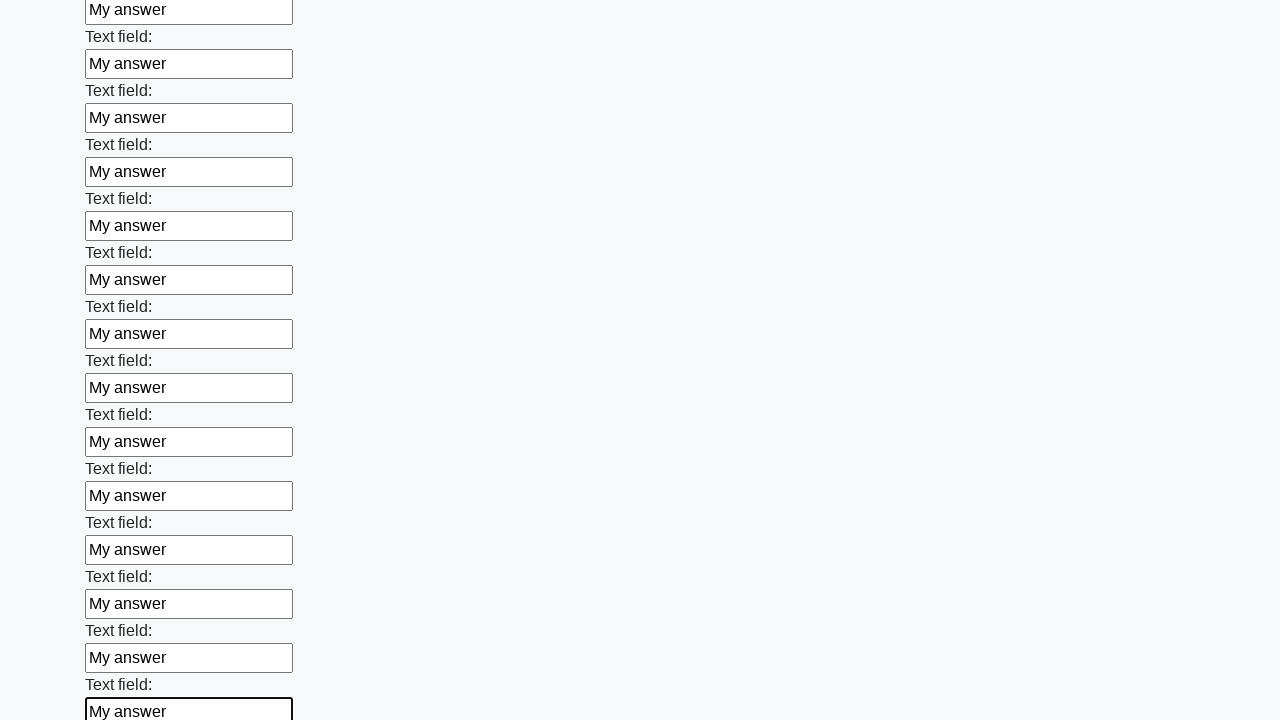

Filled text input field 56 of 100 with 'My answer' on [type="text"] >> nth=55
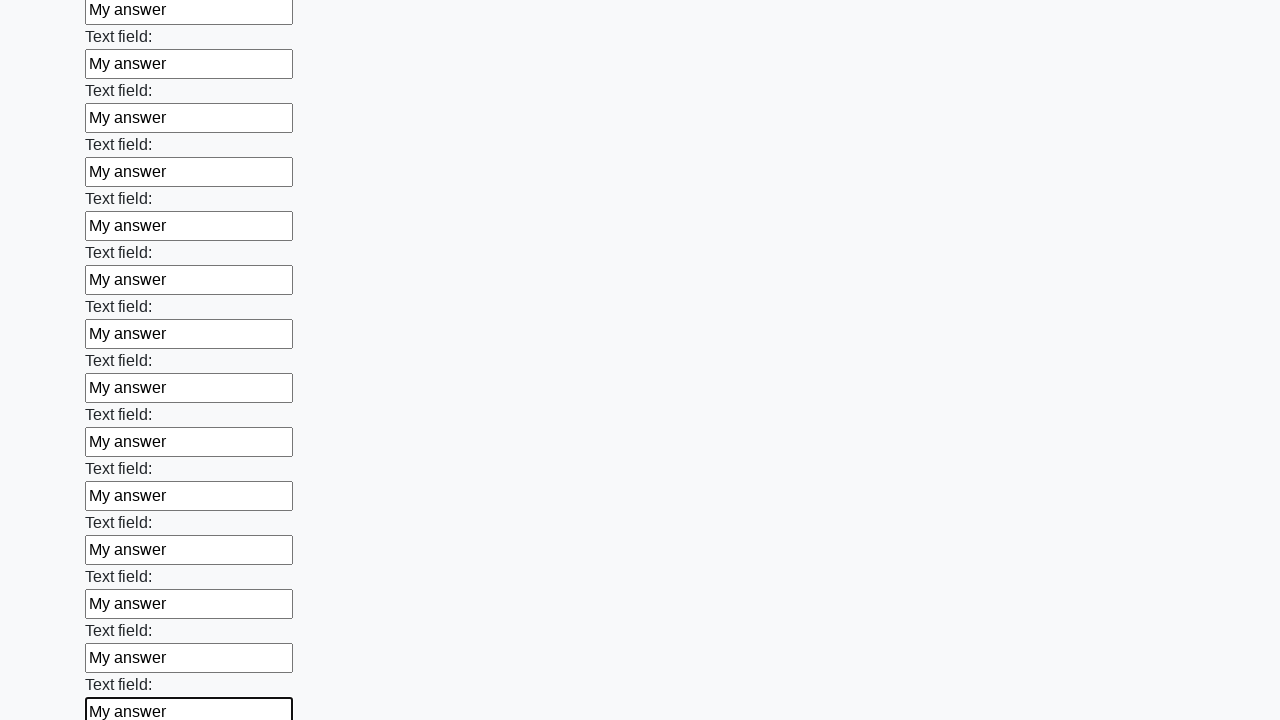

Filled text input field 57 of 100 with 'My answer' on [type="text"] >> nth=56
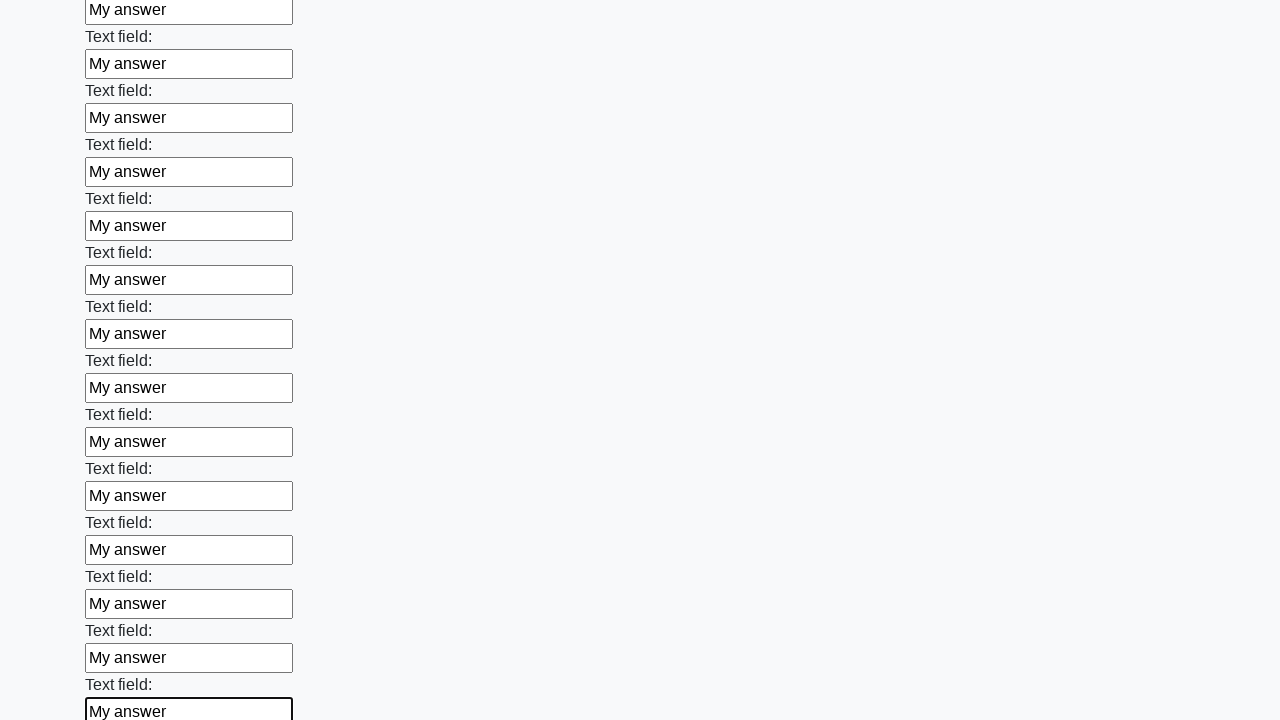

Filled text input field 58 of 100 with 'My answer' on [type="text"] >> nth=57
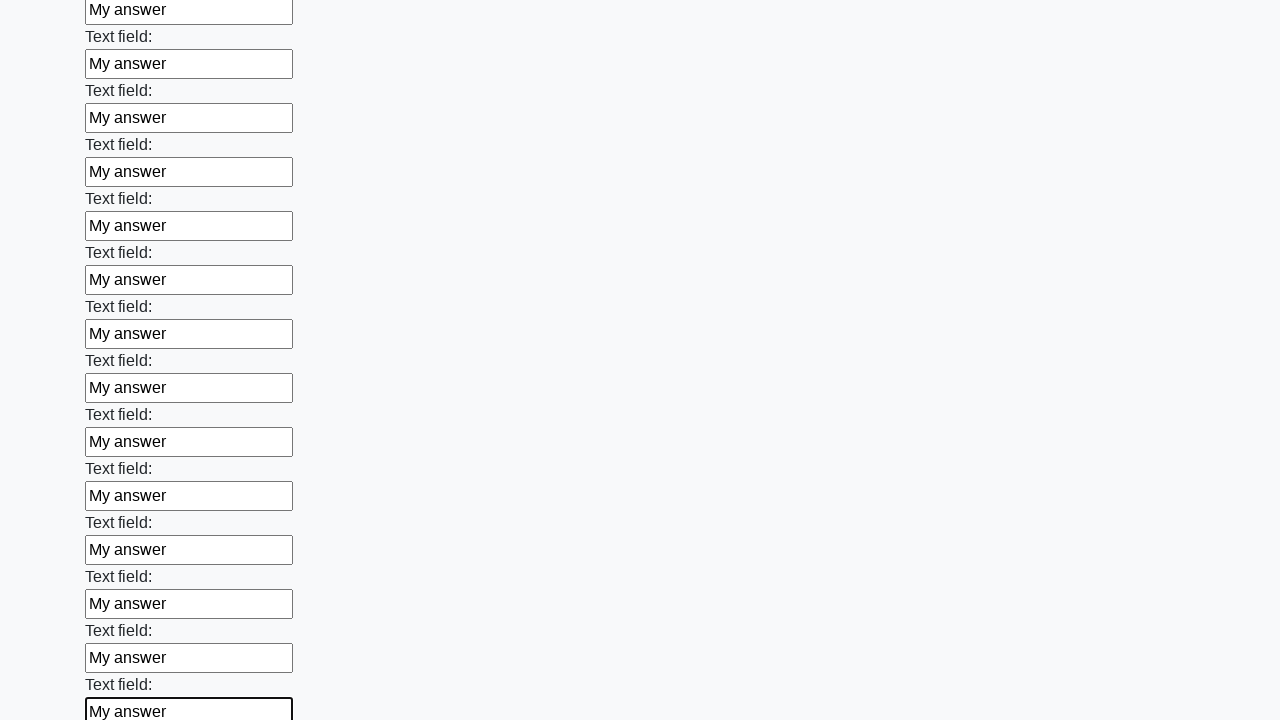

Filled text input field 59 of 100 with 'My answer' on [type="text"] >> nth=58
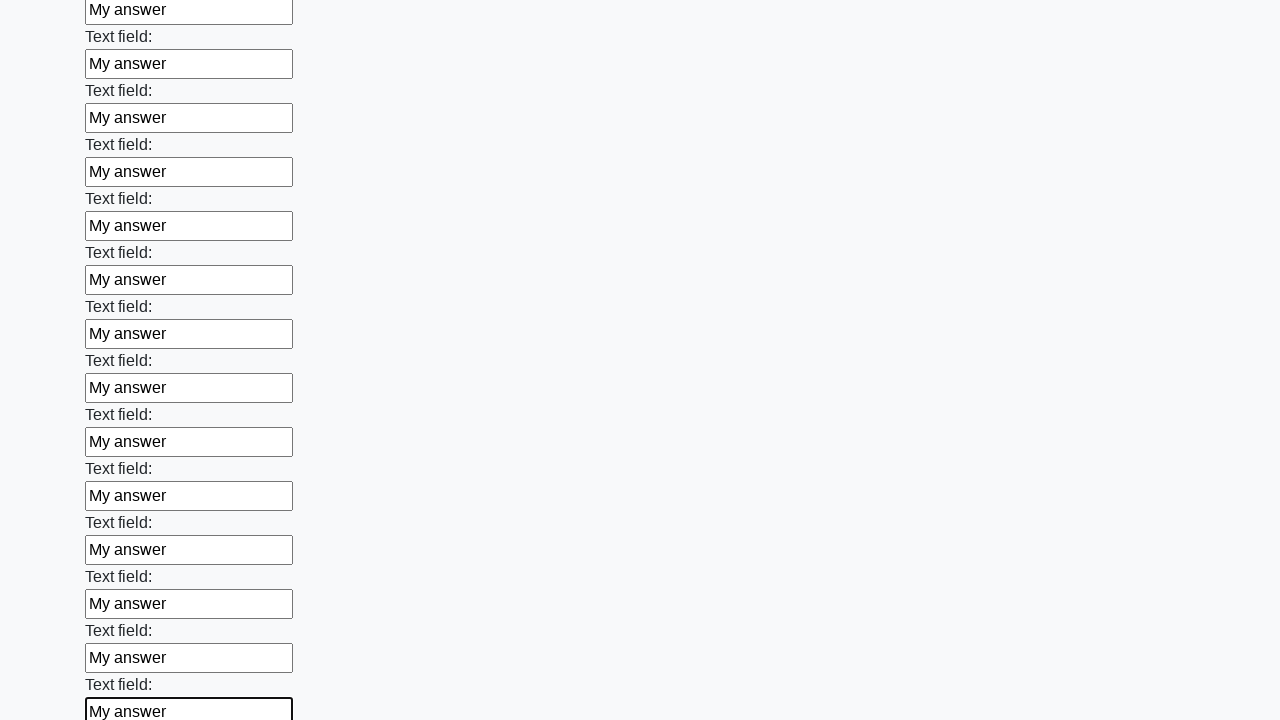

Filled text input field 60 of 100 with 'My answer' on [type="text"] >> nth=59
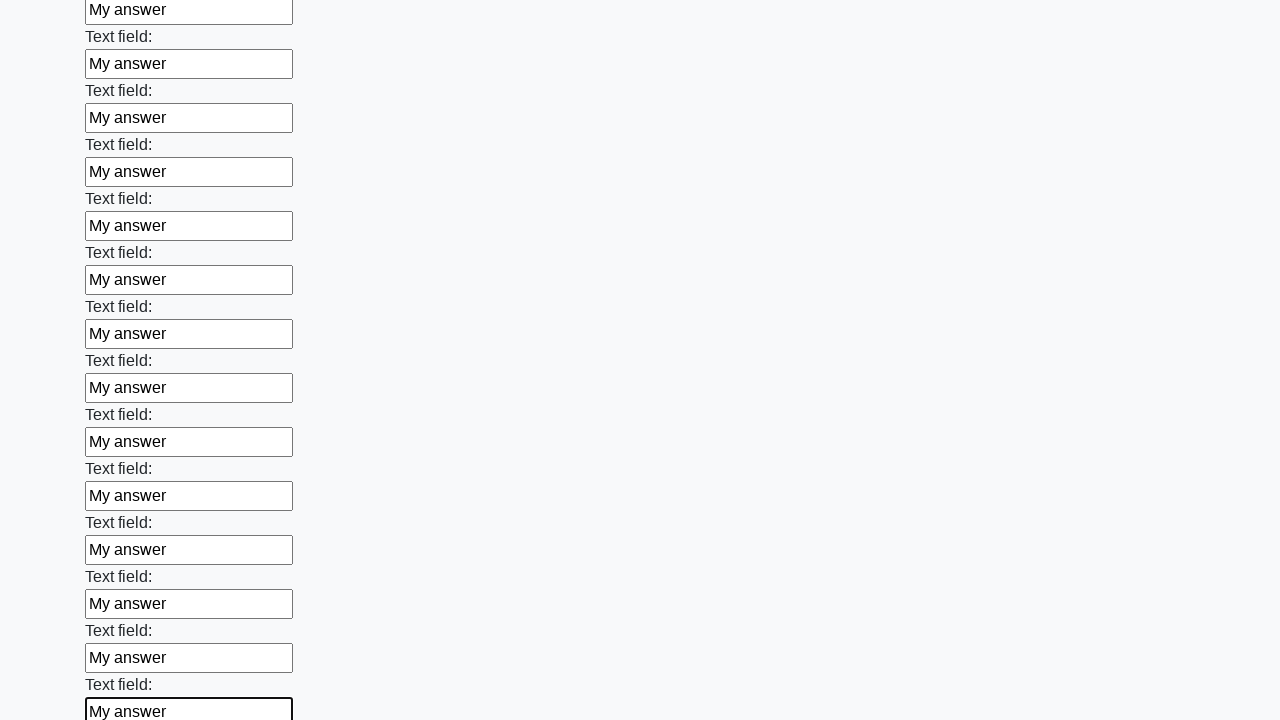

Filled text input field 61 of 100 with 'My answer' on [type="text"] >> nth=60
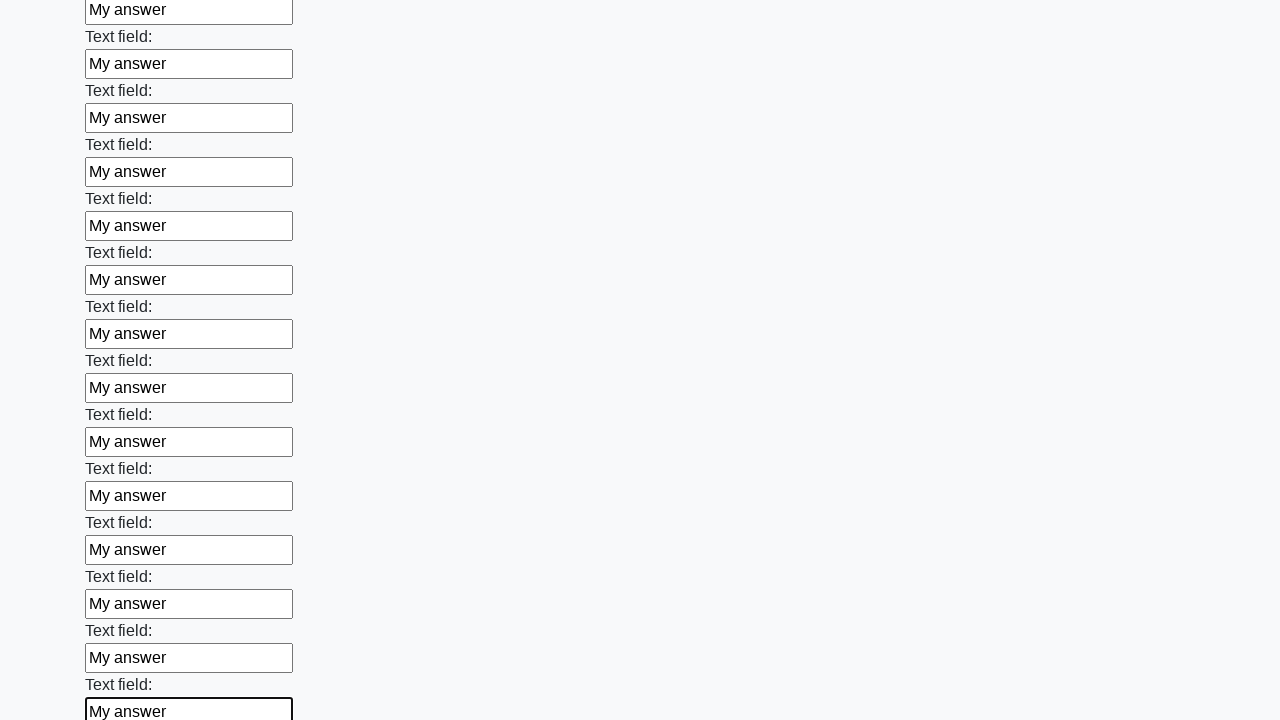

Filled text input field 62 of 100 with 'My answer' on [type="text"] >> nth=61
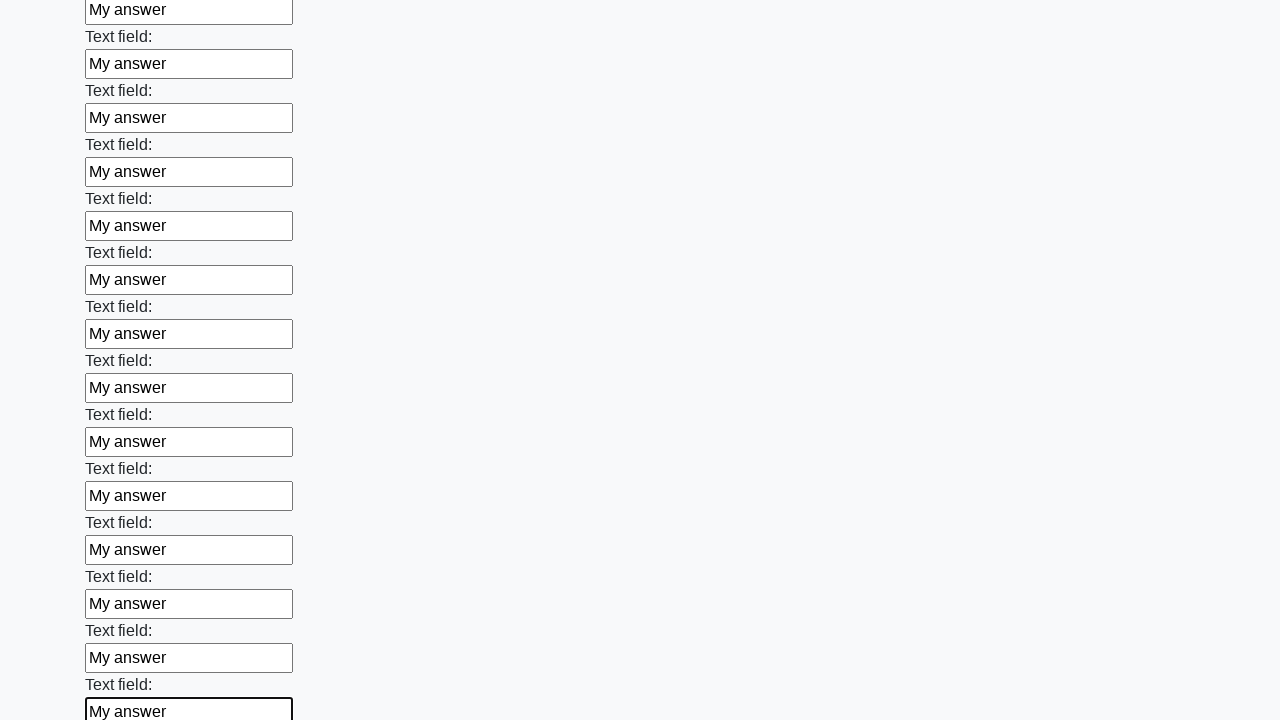

Filled text input field 63 of 100 with 'My answer' on [type="text"] >> nth=62
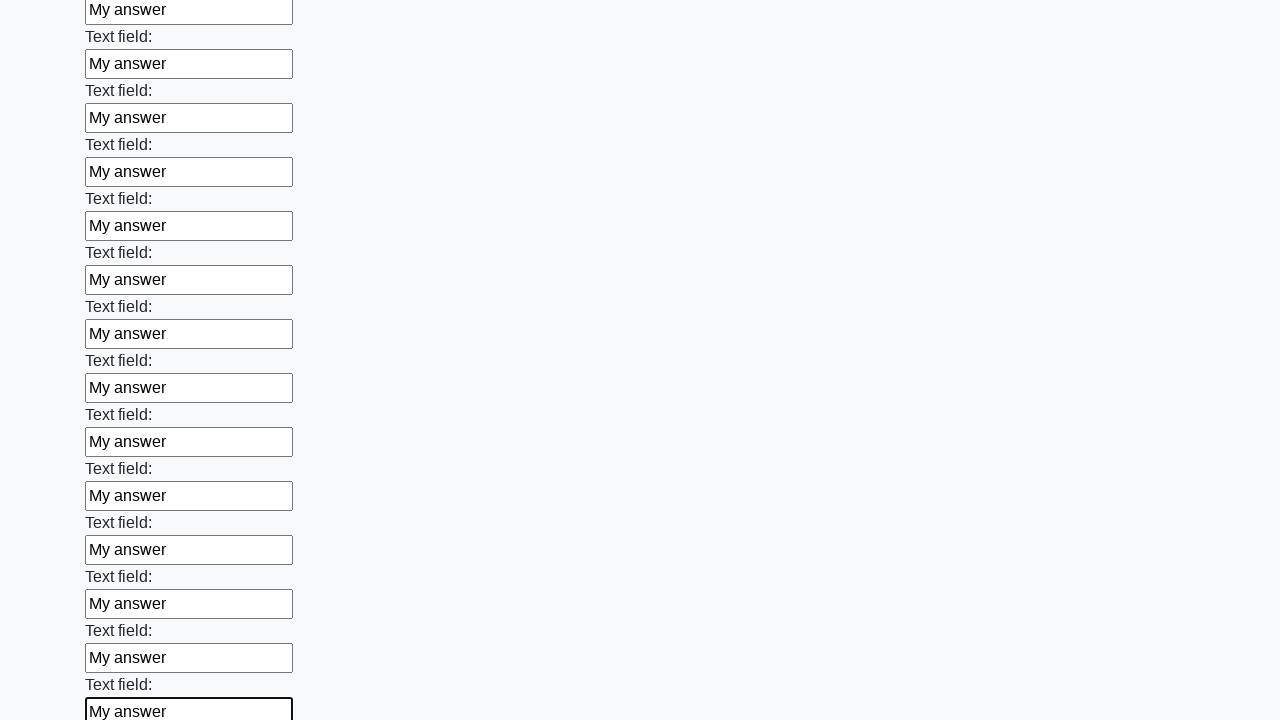

Filled text input field 64 of 100 with 'My answer' on [type="text"] >> nth=63
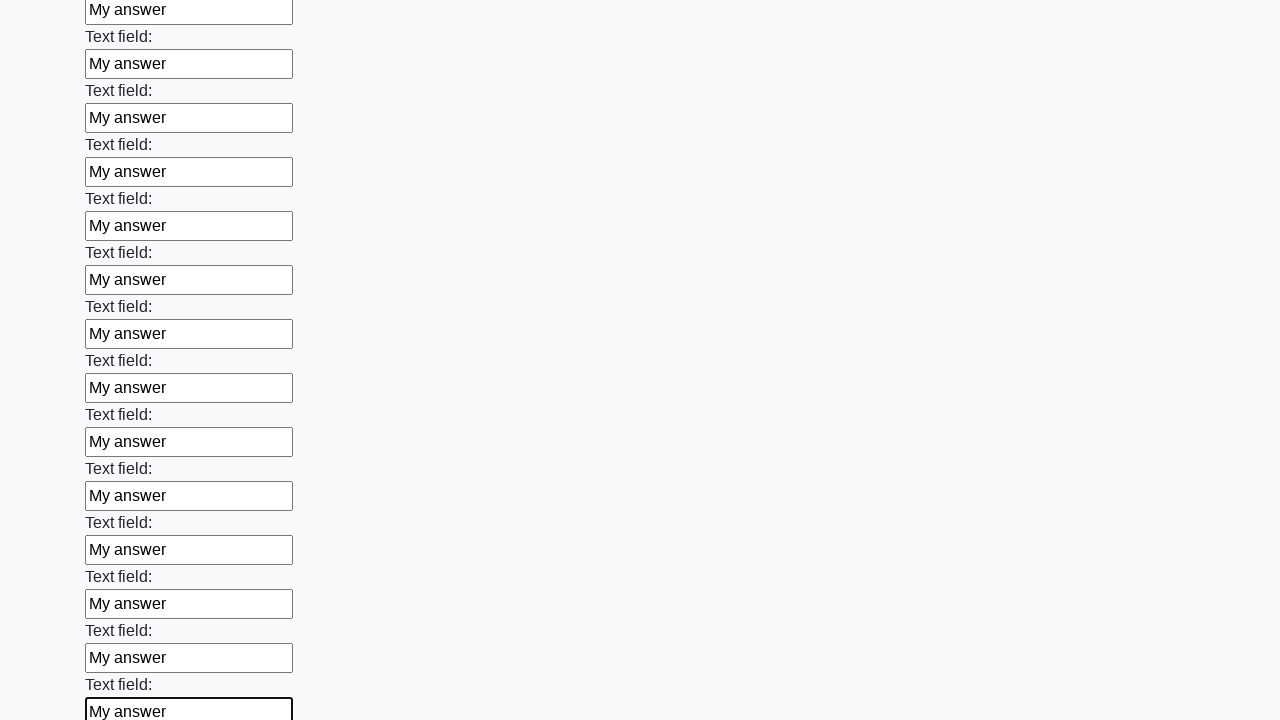

Filled text input field 65 of 100 with 'My answer' on [type="text"] >> nth=64
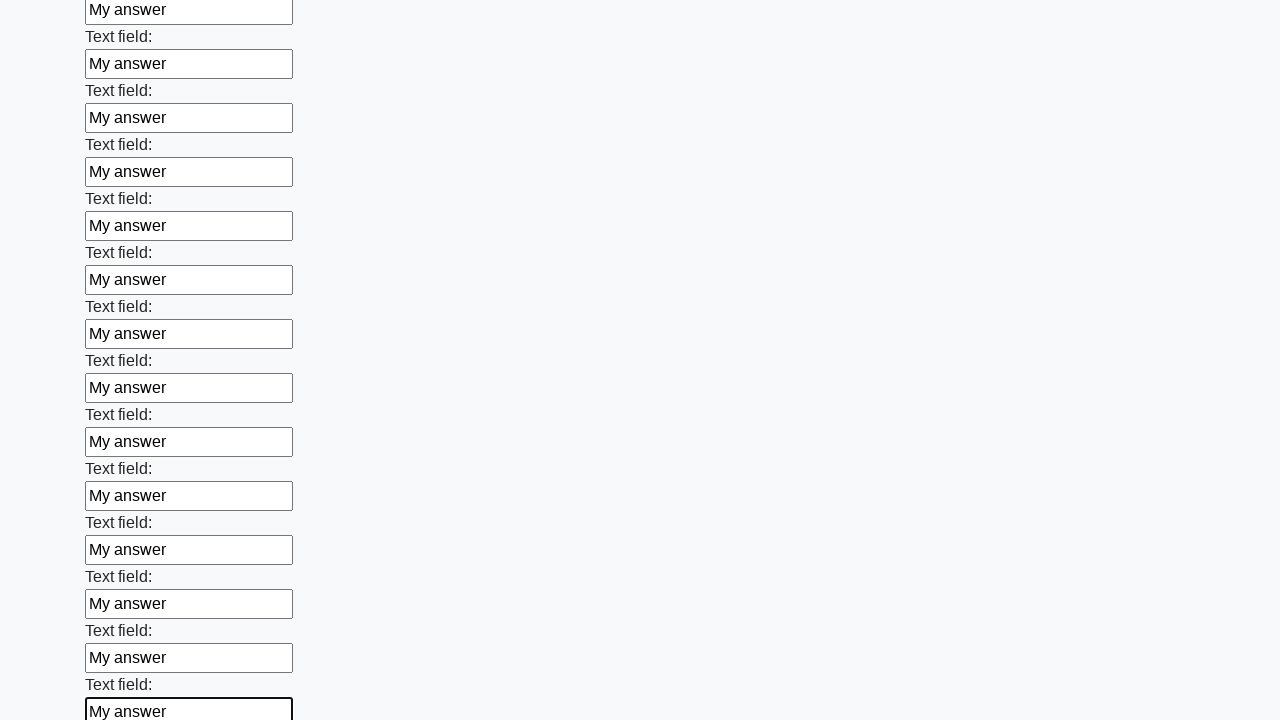

Filled text input field 66 of 100 with 'My answer' on [type="text"] >> nth=65
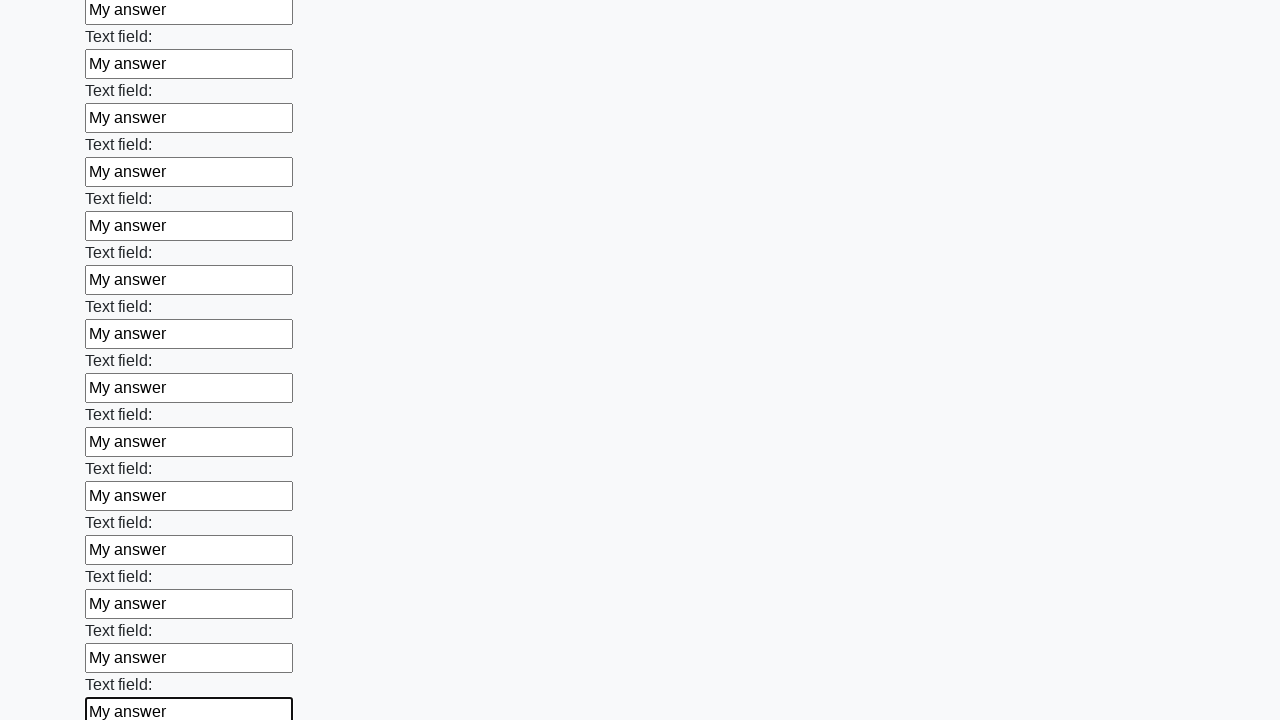

Filled text input field 67 of 100 with 'My answer' on [type="text"] >> nth=66
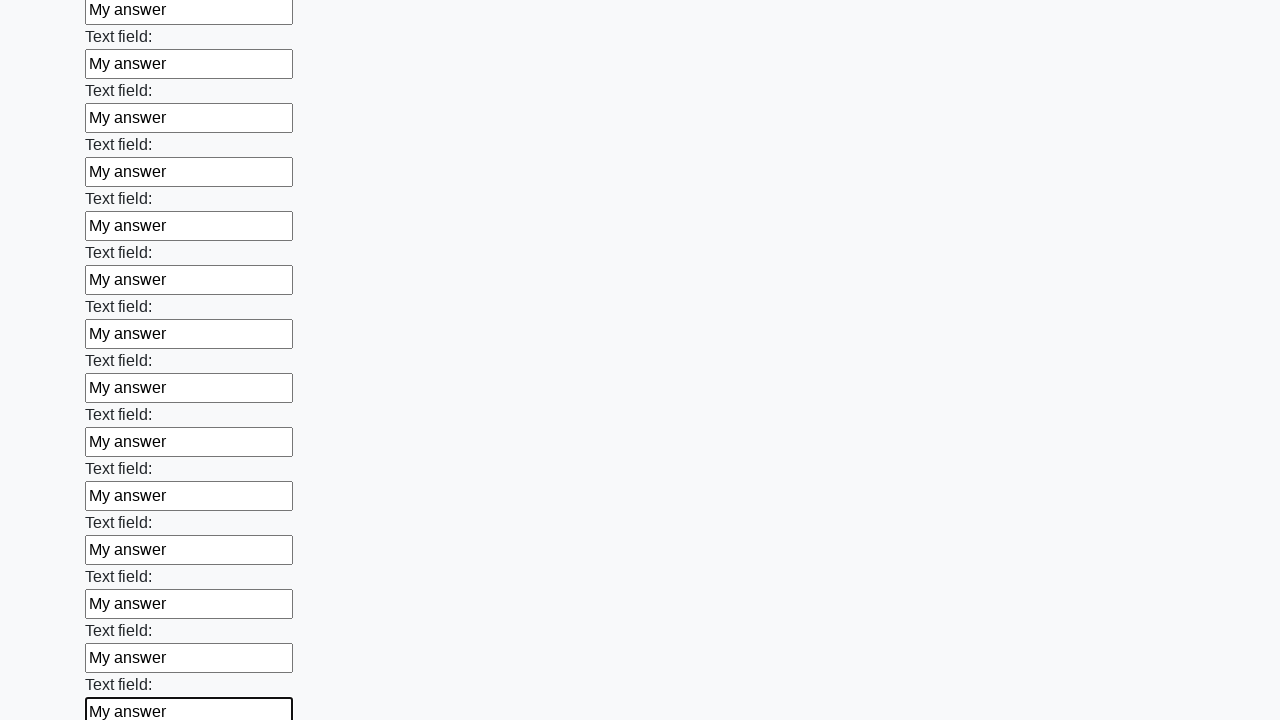

Filled text input field 68 of 100 with 'My answer' on [type="text"] >> nth=67
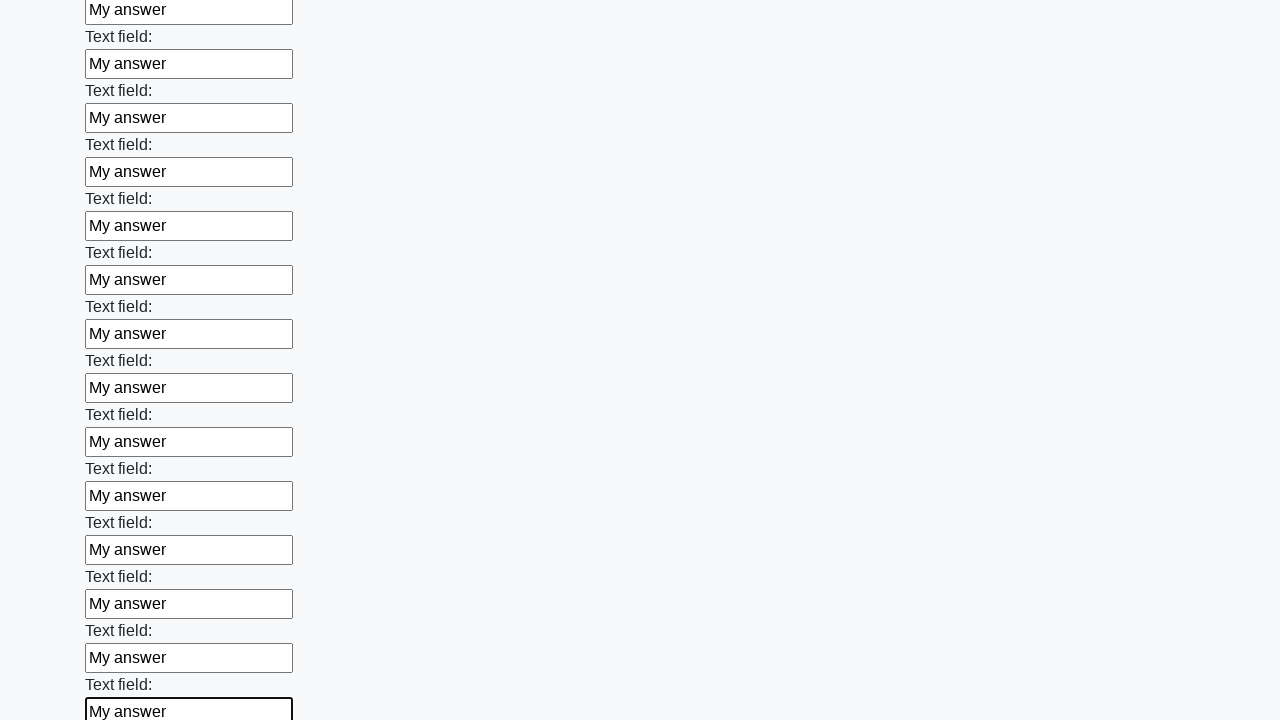

Filled text input field 69 of 100 with 'My answer' on [type="text"] >> nth=68
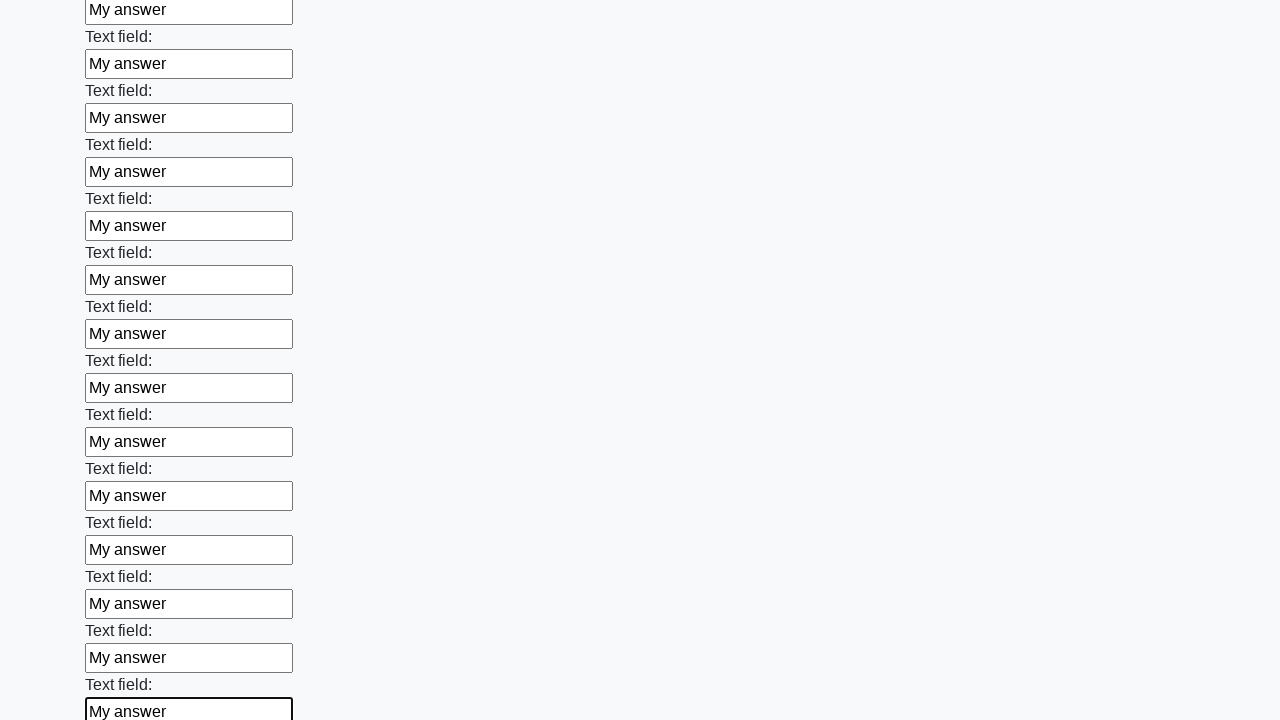

Filled text input field 70 of 100 with 'My answer' on [type="text"] >> nth=69
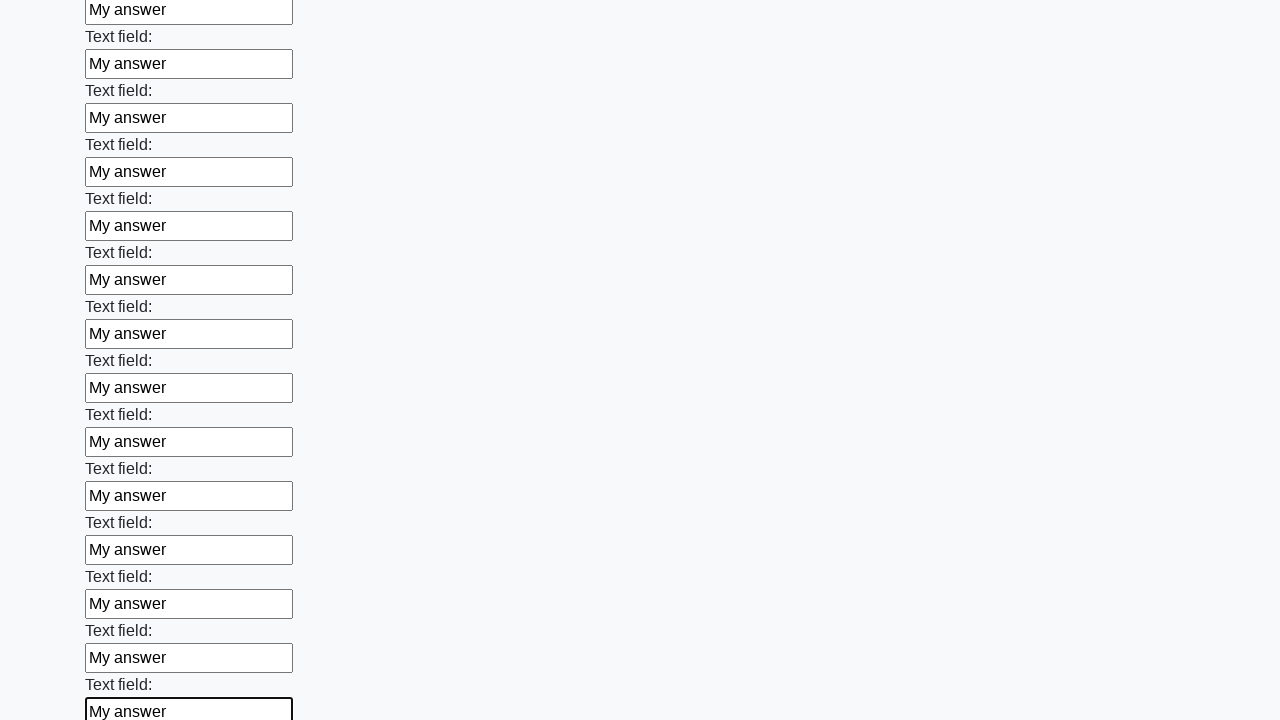

Filled text input field 71 of 100 with 'My answer' on [type="text"] >> nth=70
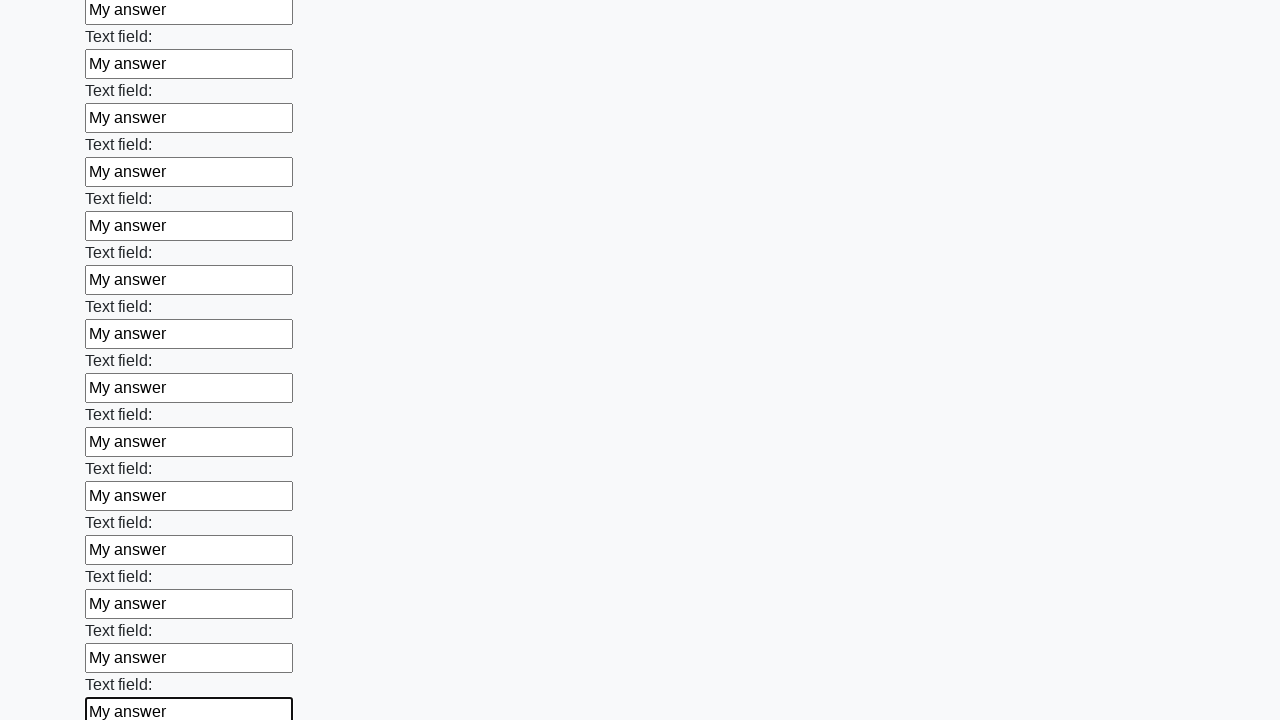

Filled text input field 72 of 100 with 'My answer' on [type="text"] >> nth=71
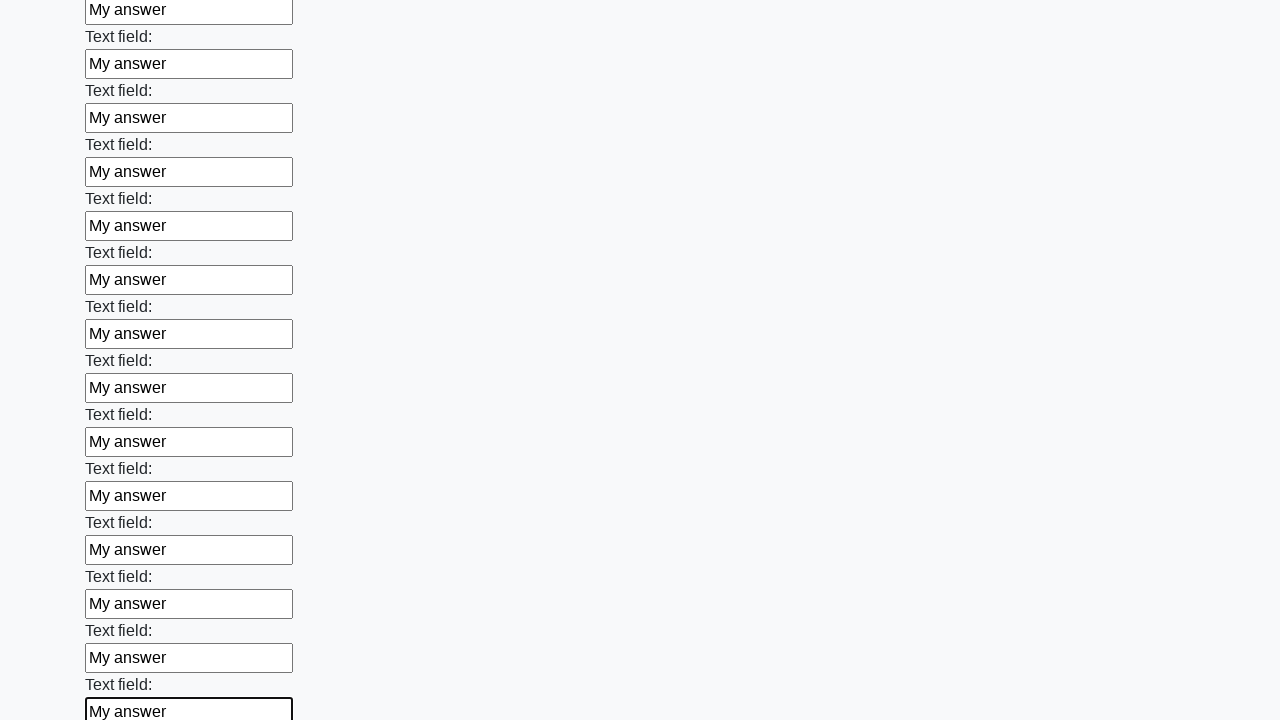

Filled text input field 73 of 100 with 'My answer' on [type="text"] >> nth=72
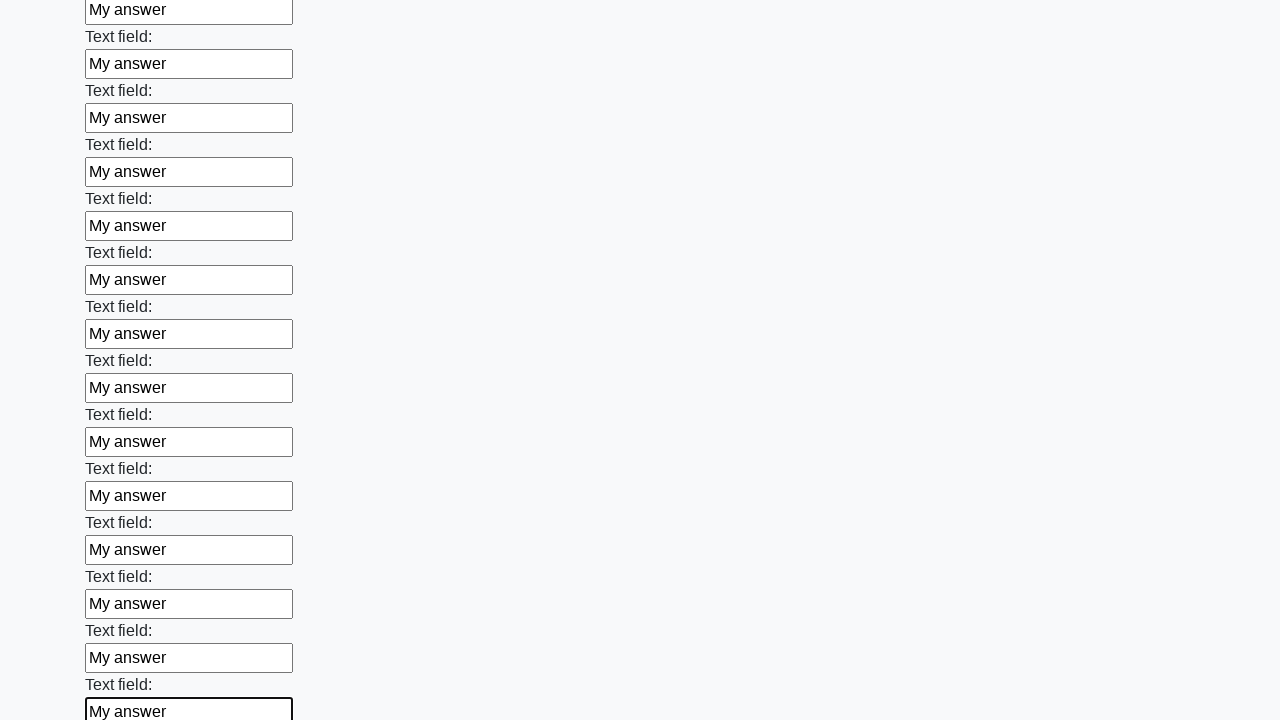

Filled text input field 74 of 100 with 'My answer' on [type="text"] >> nth=73
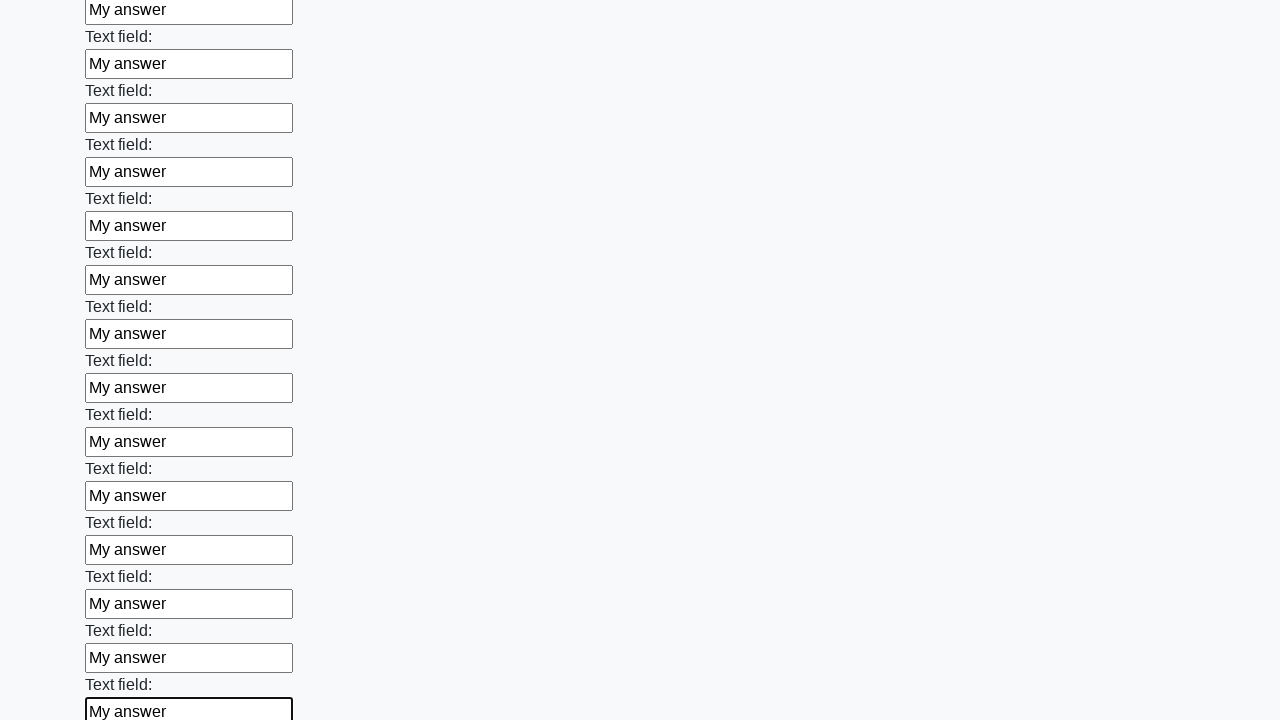

Filled text input field 75 of 100 with 'My answer' on [type="text"] >> nth=74
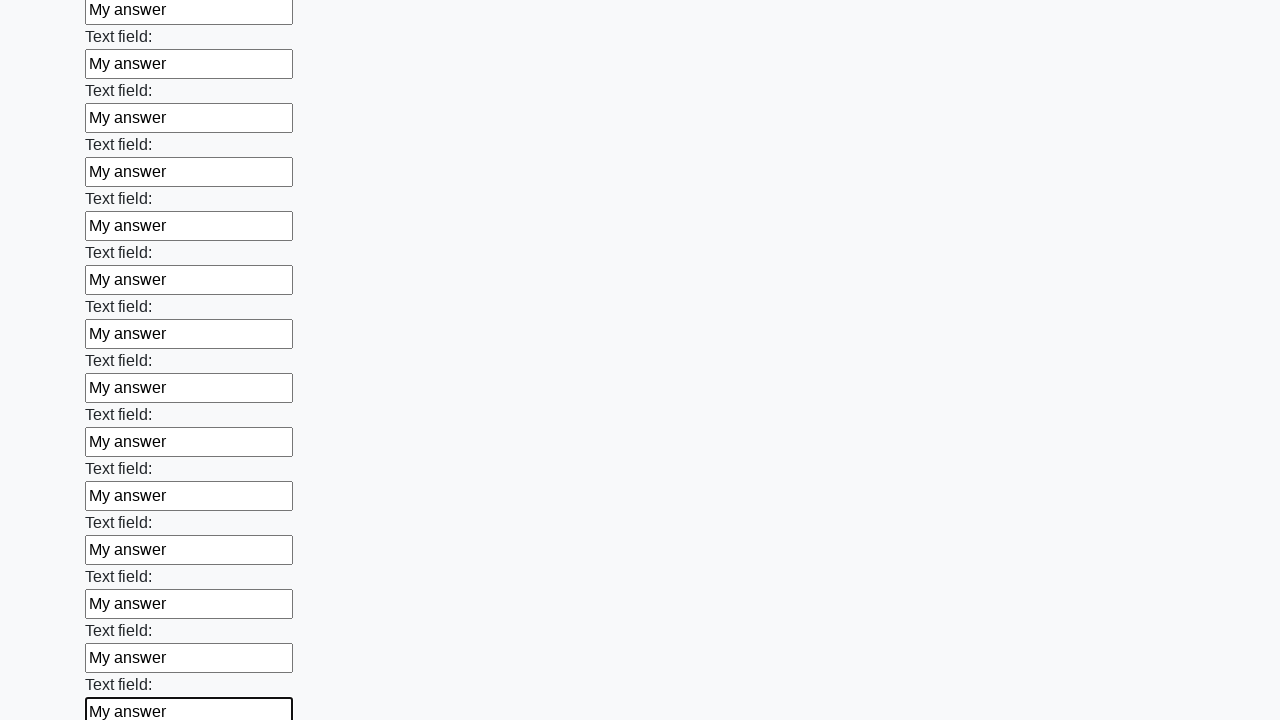

Filled text input field 76 of 100 with 'My answer' on [type="text"] >> nth=75
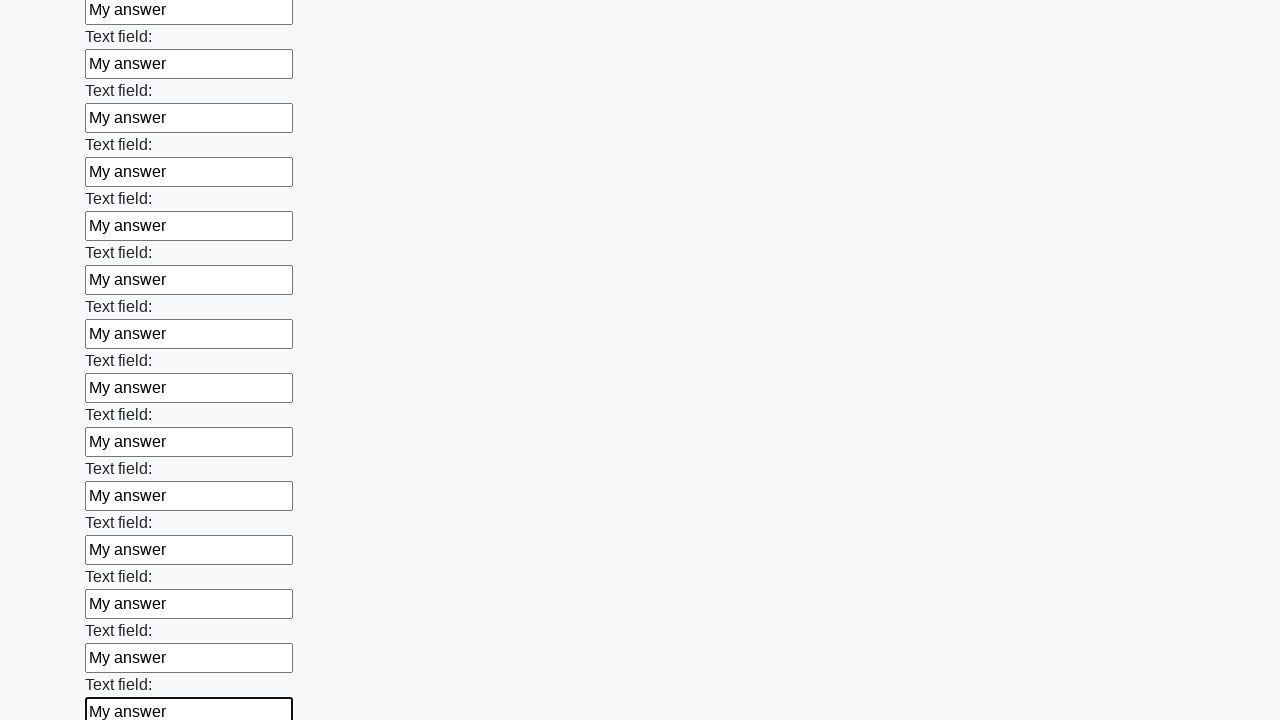

Filled text input field 77 of 100 with 'My answer' on [type="text"] >> nth=76
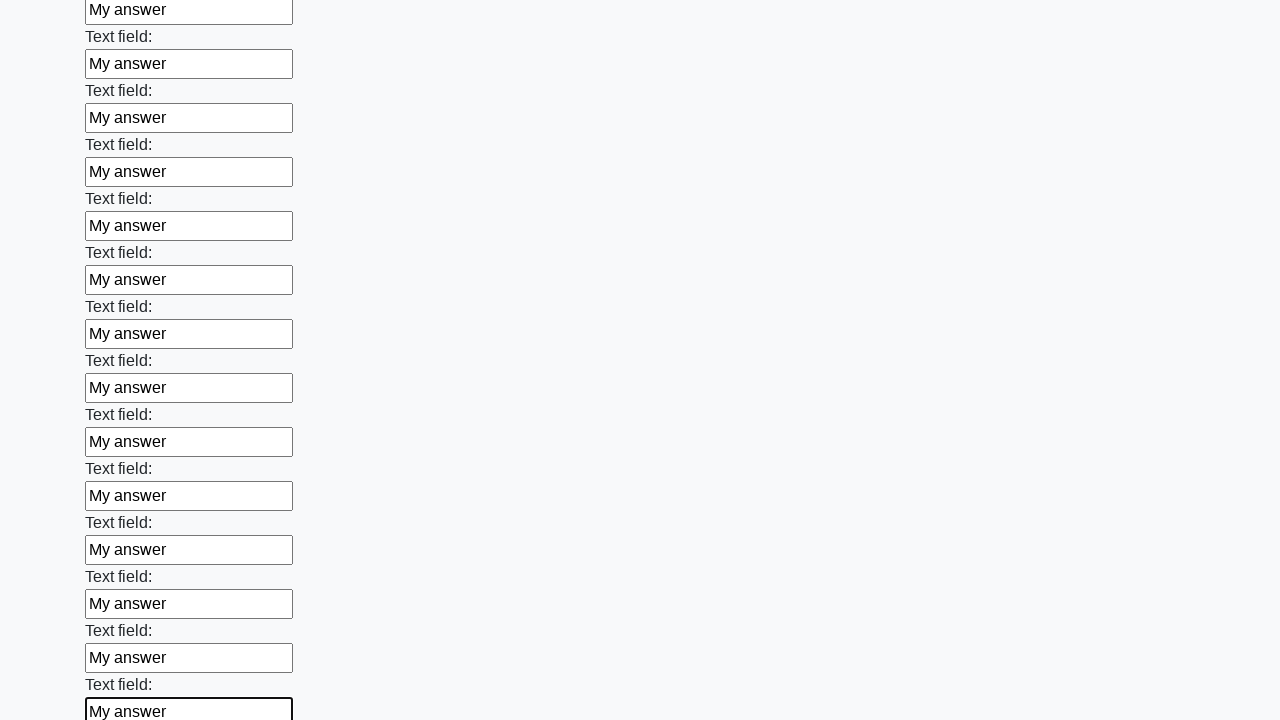

Filled text input field 78 of 100 with 'My answer' on [type="text"] >> nth=77
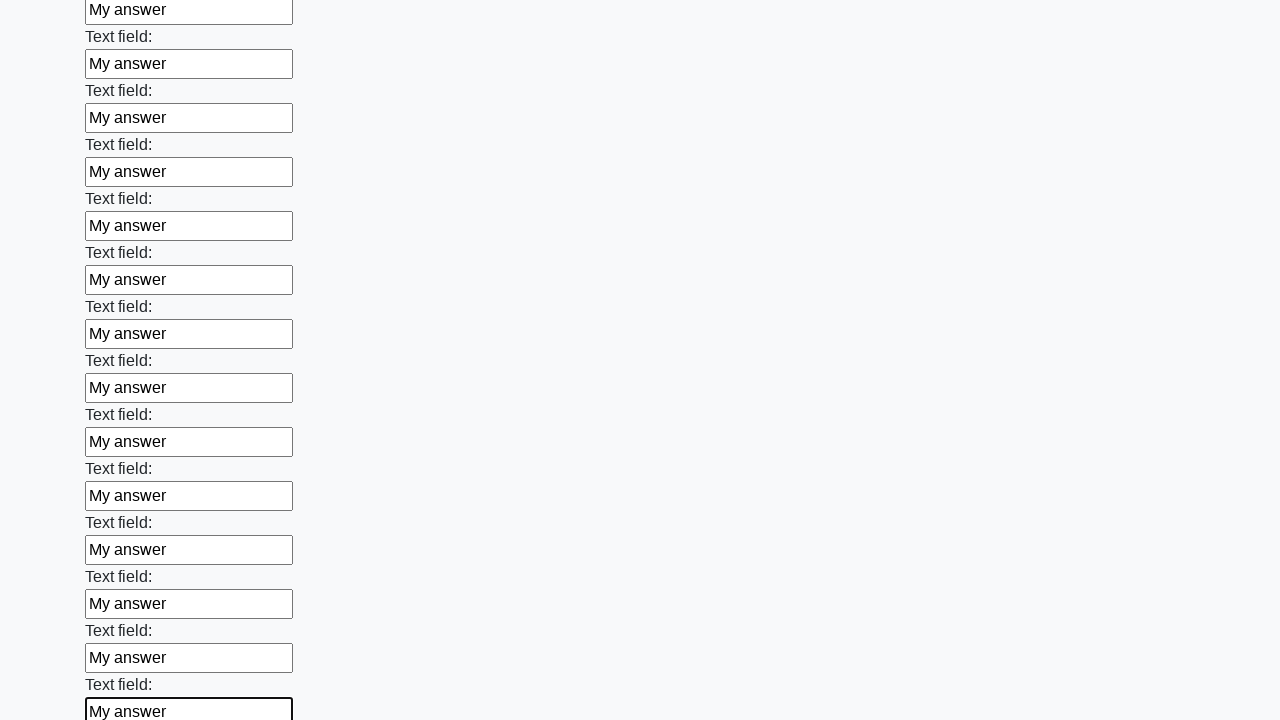

Filled text input field 79 of 100 with 'My answer' on [type="text"] >> nth=78
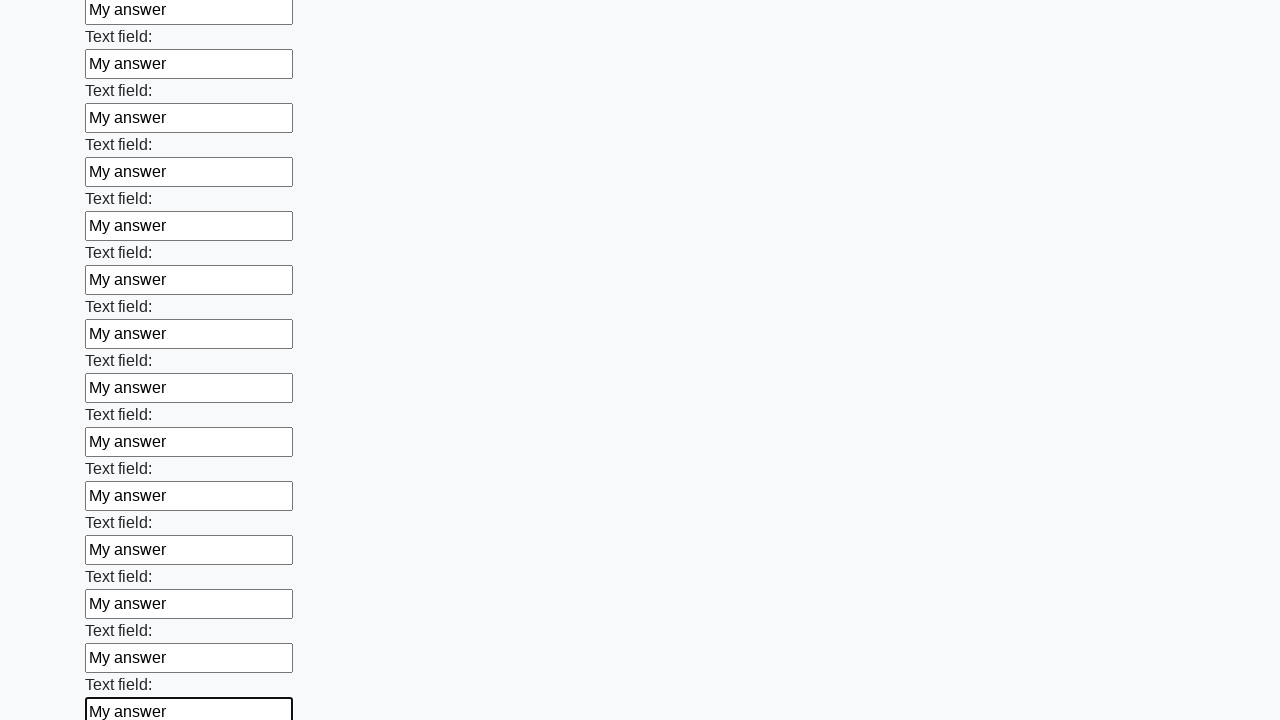

Filled text input field 80 of 100 with 'My answer' on [type="text"] >> nth=79
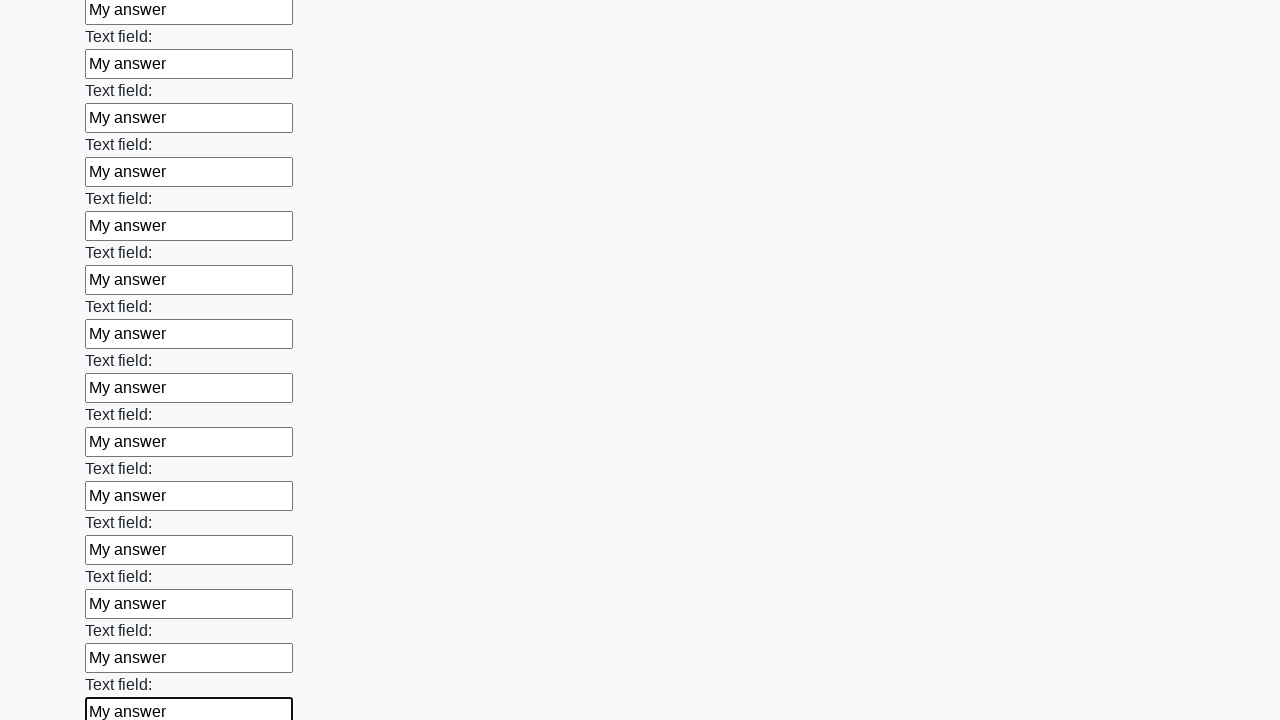

Filled text input field 81 of 100 with 'My answer' on [type="text"] >> nth=80
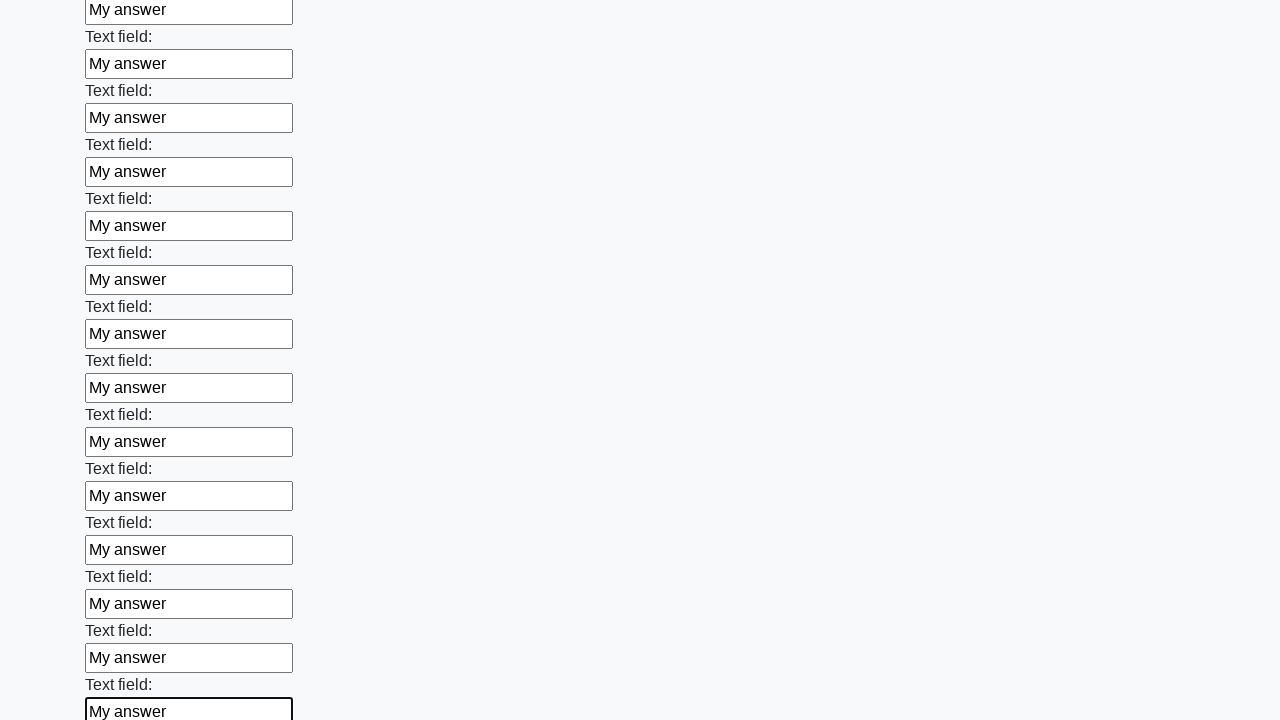

Filled text input field 82 of 100 with 'My answer' on [type="text"] >> nth=81
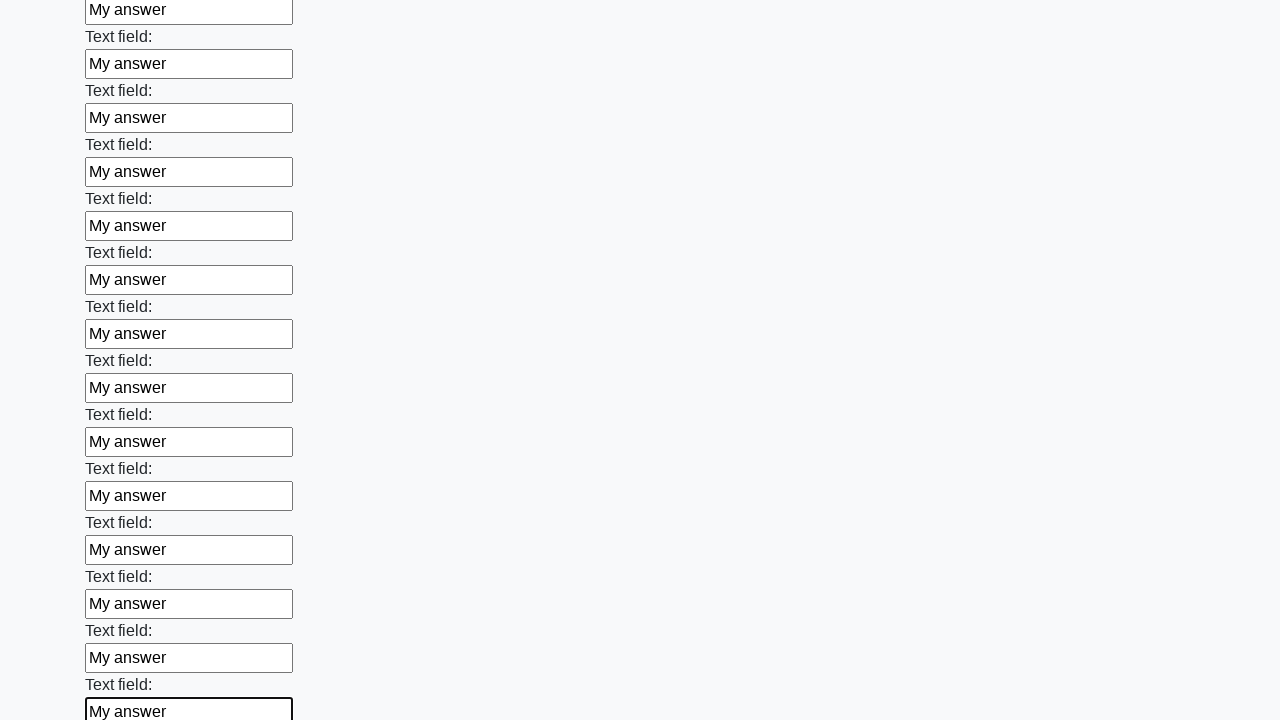

Filled text input field 83 of 100 with 'My answer' on [type="text"] >> nth=82
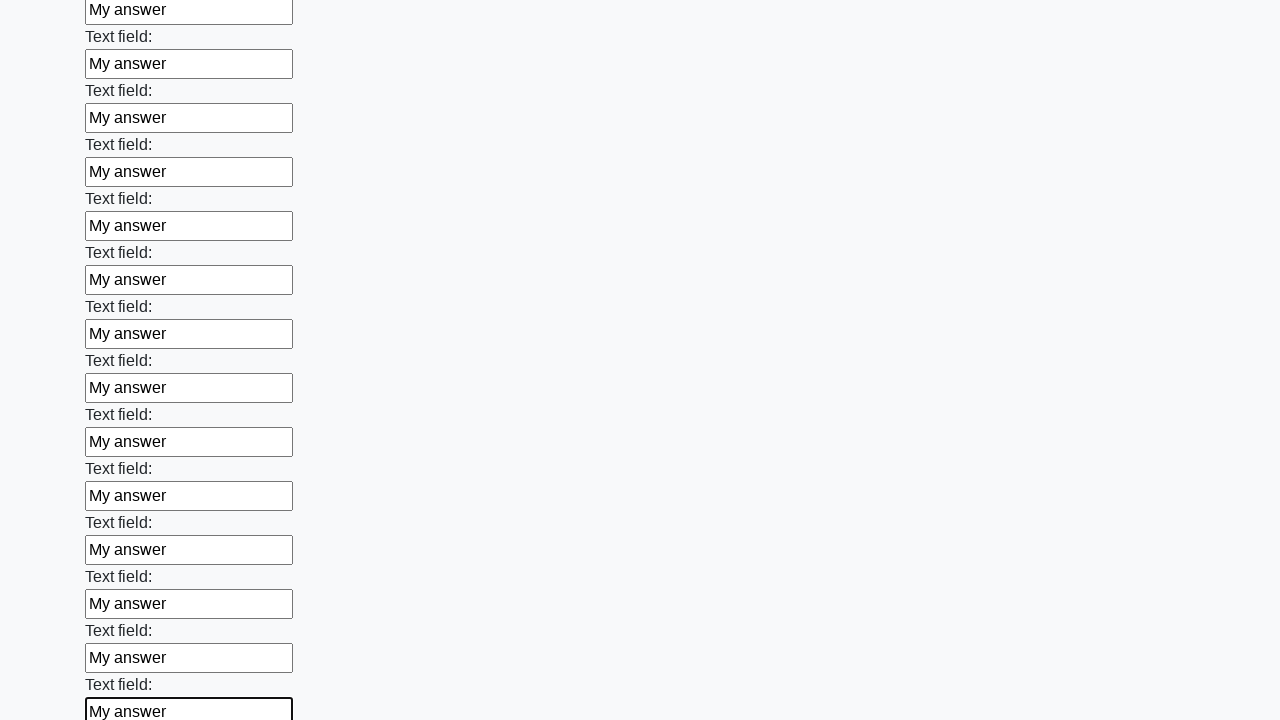

Filled text input field 84 of 100 with 'My answer' on [type="text"] >> nth=83
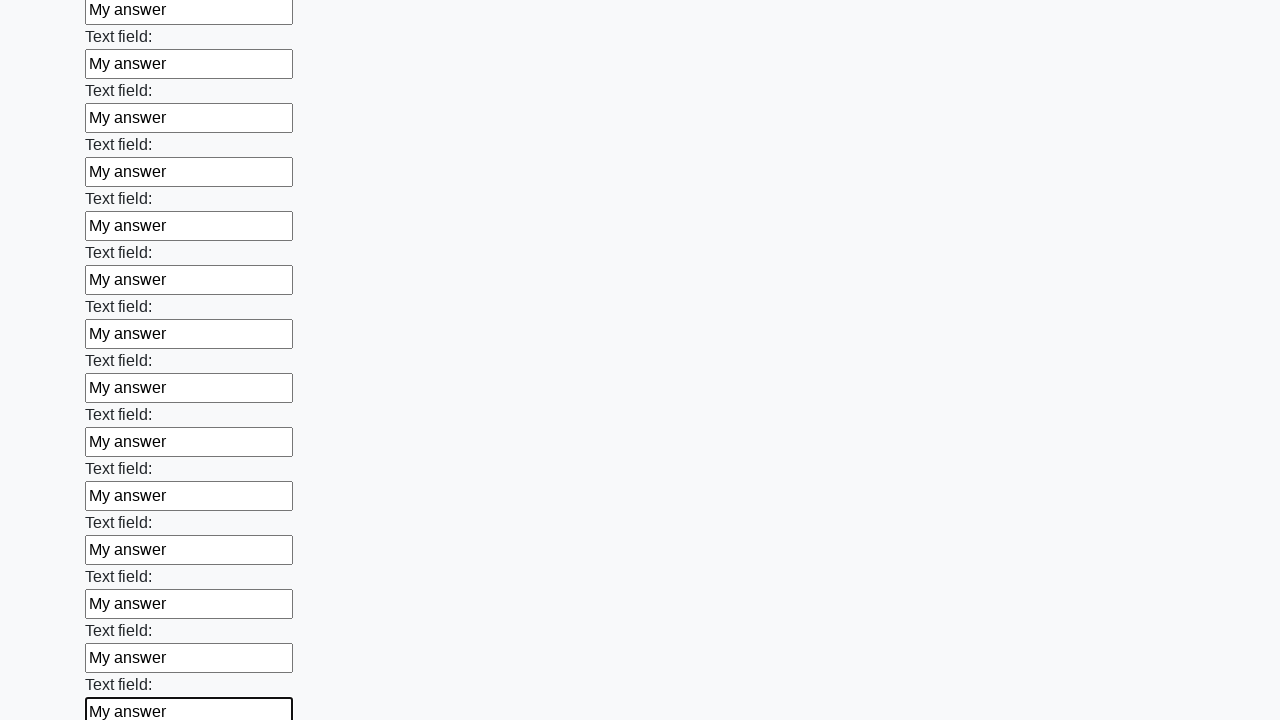

Filled text input field 85 of 100 with 'My answer' on [type="text"] >> nth=84
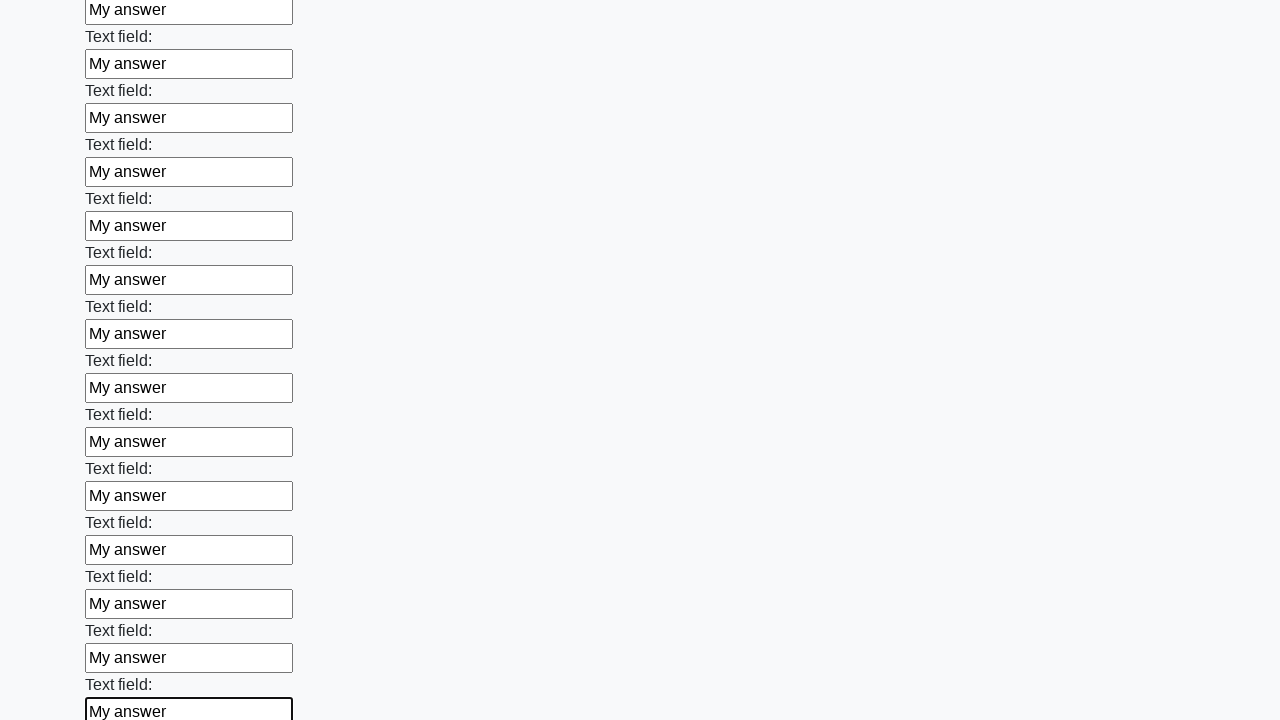

Filled text input field 86 of 100 with 'My answer' on [type="text"] >> nth=85
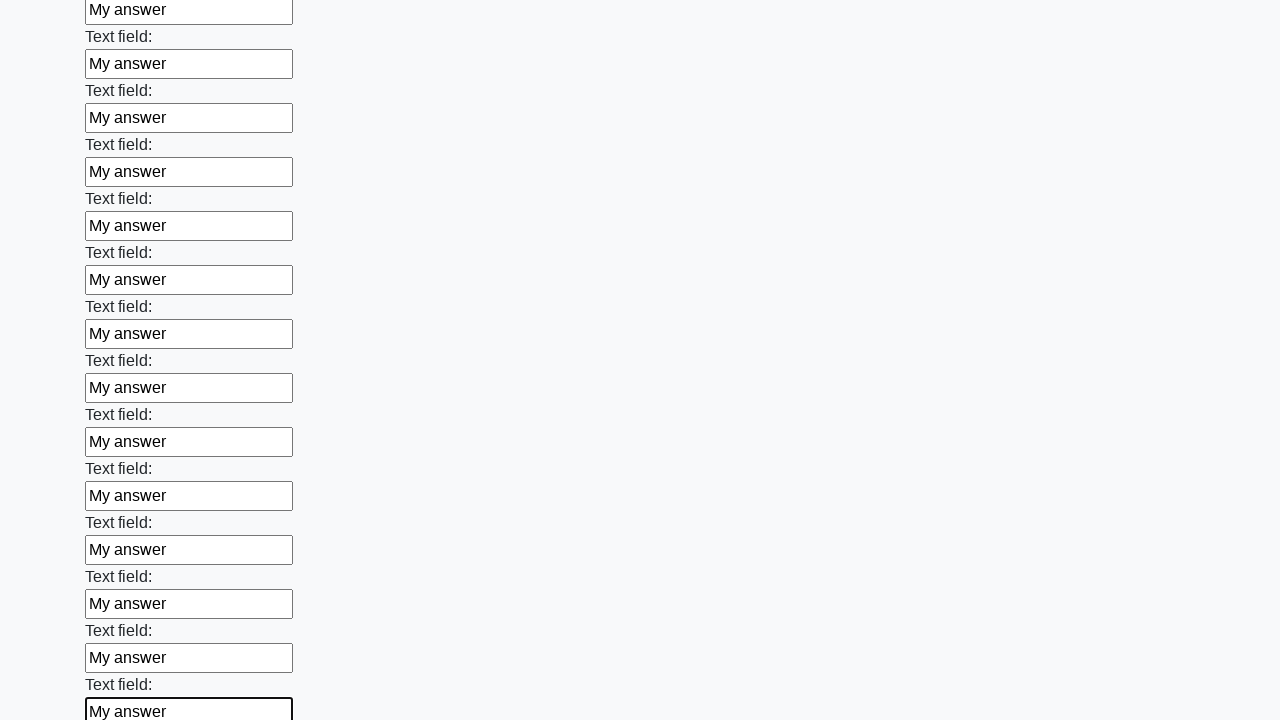

Filled text input field 87 of 100 with 'My answer' on [type="text"] >> nth=86
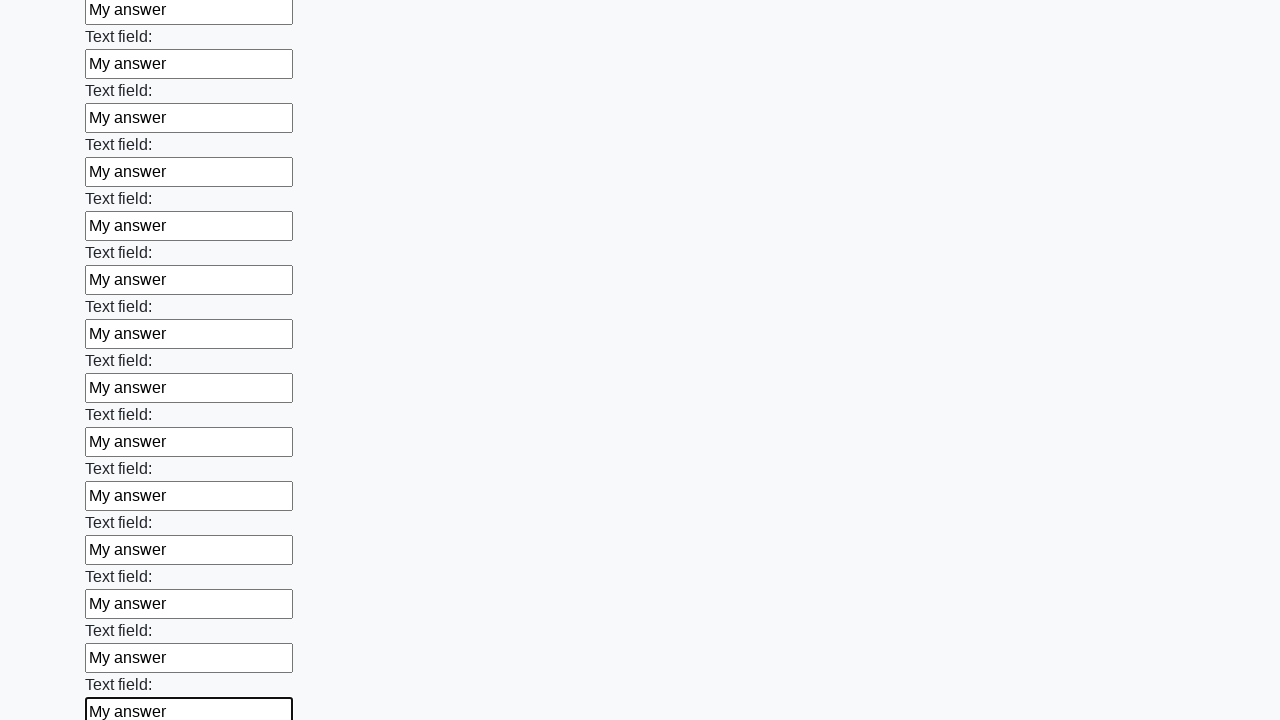

Filled text input field 88 of 100 with 'My answer' on [type="text"] >> nth=87
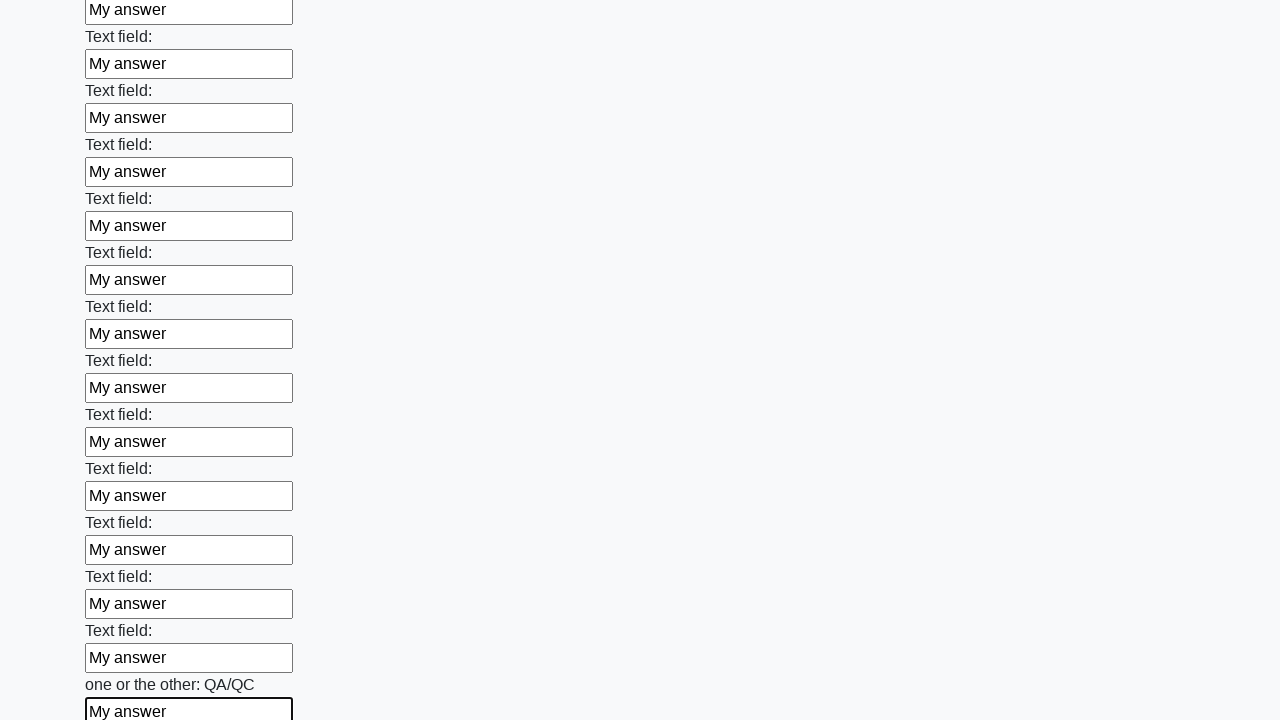

Filled text input field 89 of 100 with 'My answer' on [type="text"] >> nth=88
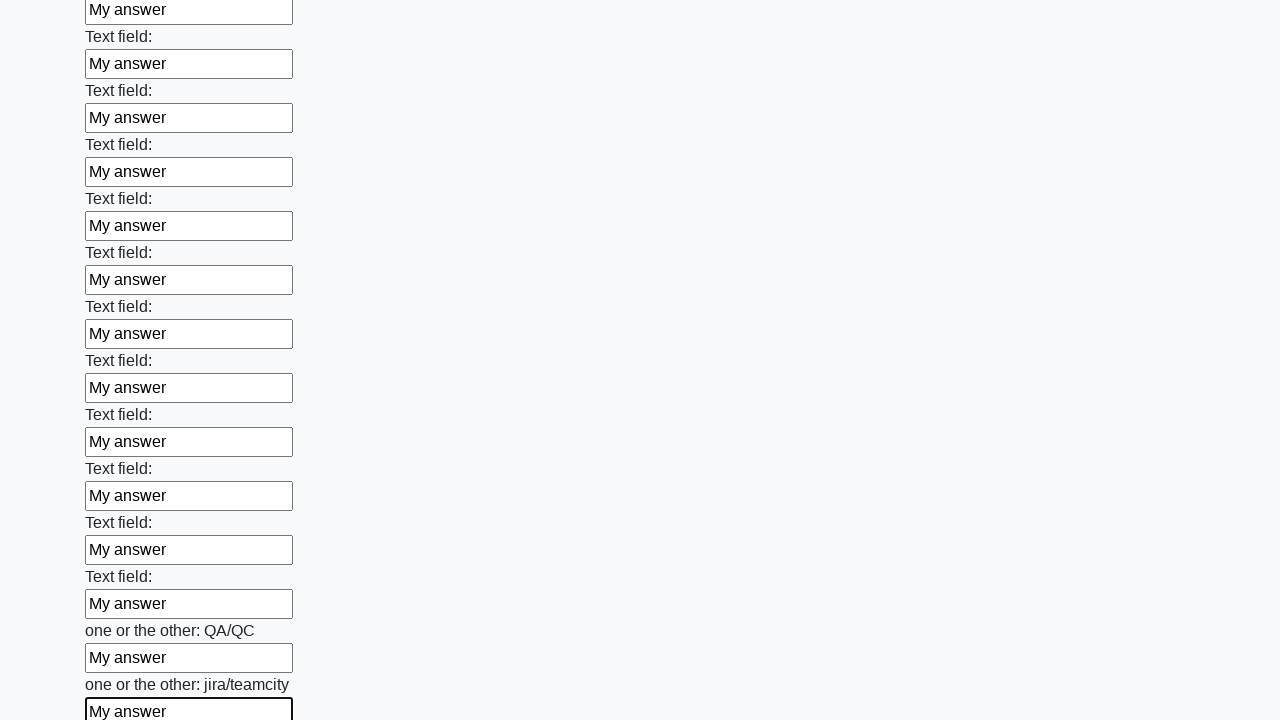

Filled text input field 90 of 100 with 'My answer' on [type="text"] >> nth=89
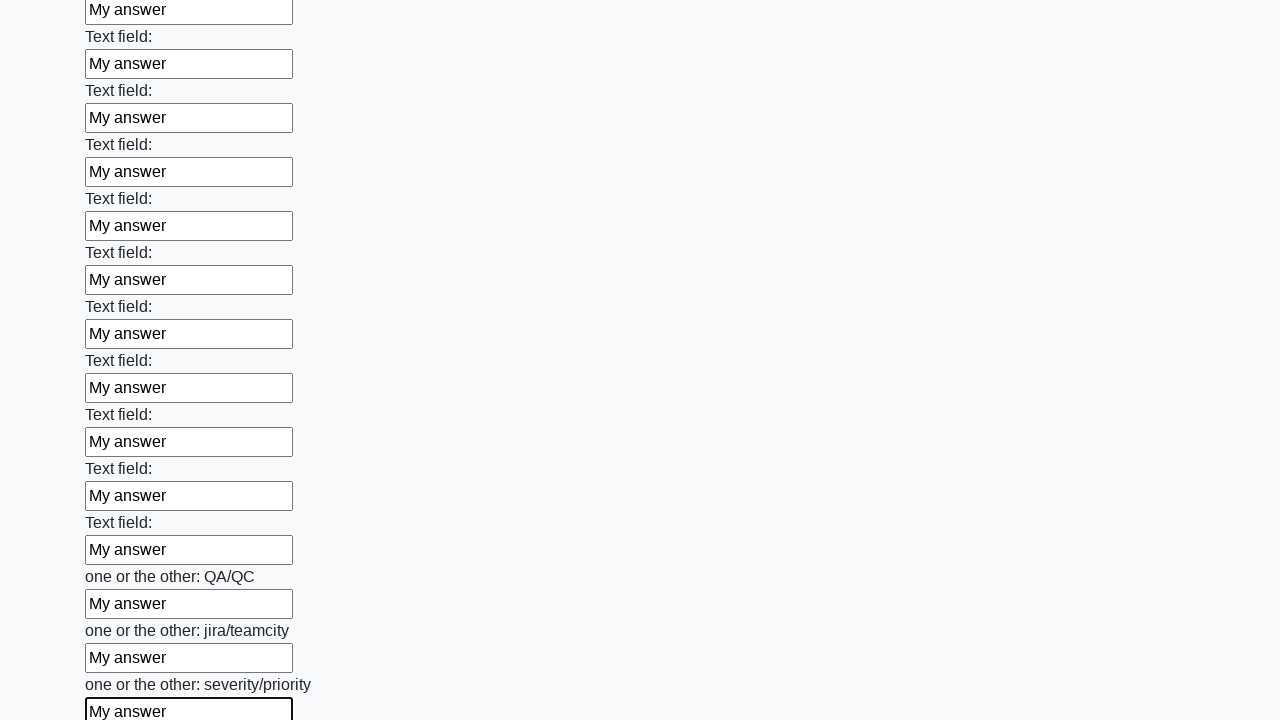

Filled text input field 91 of 100 with 'My answer' on [type="text"] >> nth=90
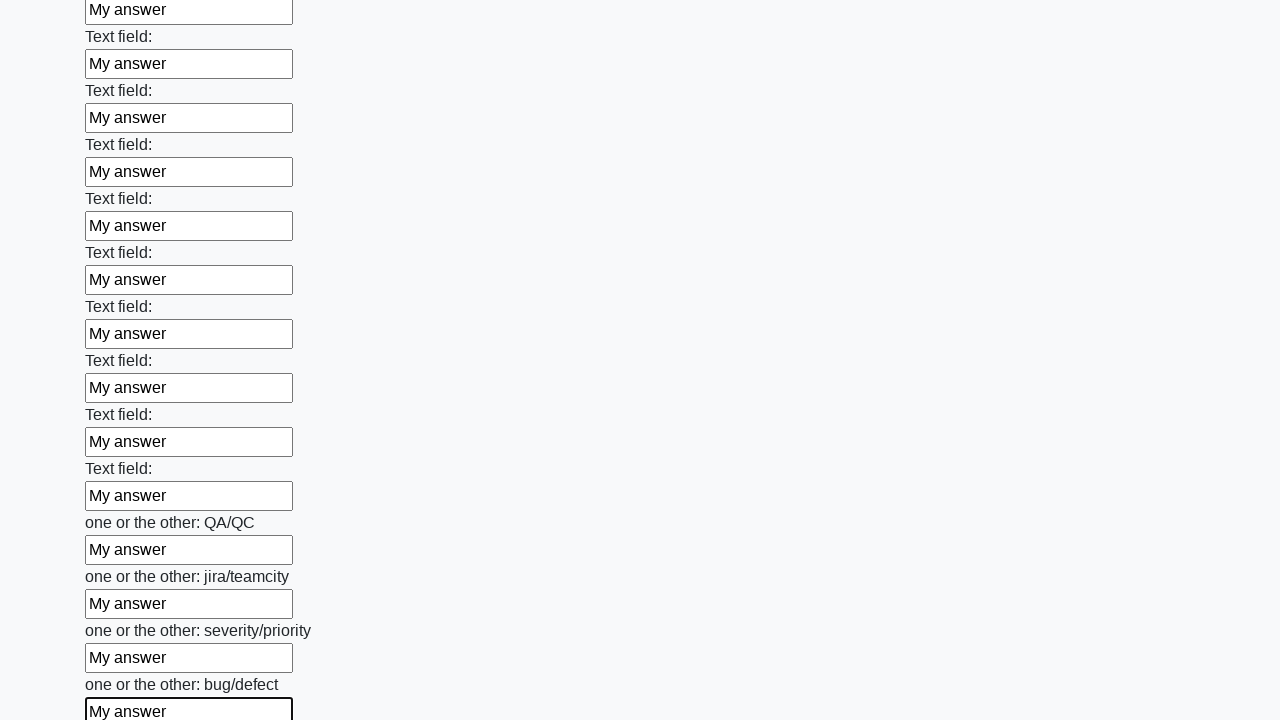

Filled text input field 92 of 100 with 'My answer' on [type="text"] >> nth=91
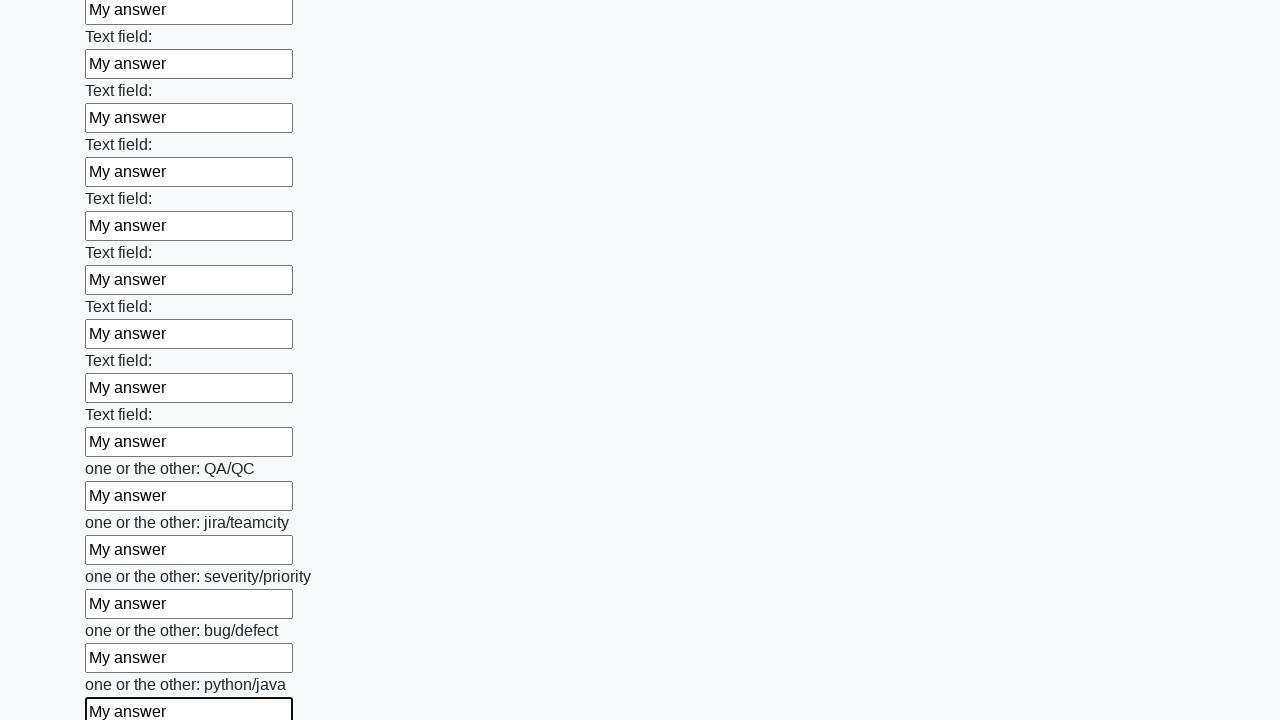

Filled text input field 93 of 100 with 'My answer' on [type="text"] >> nth=92
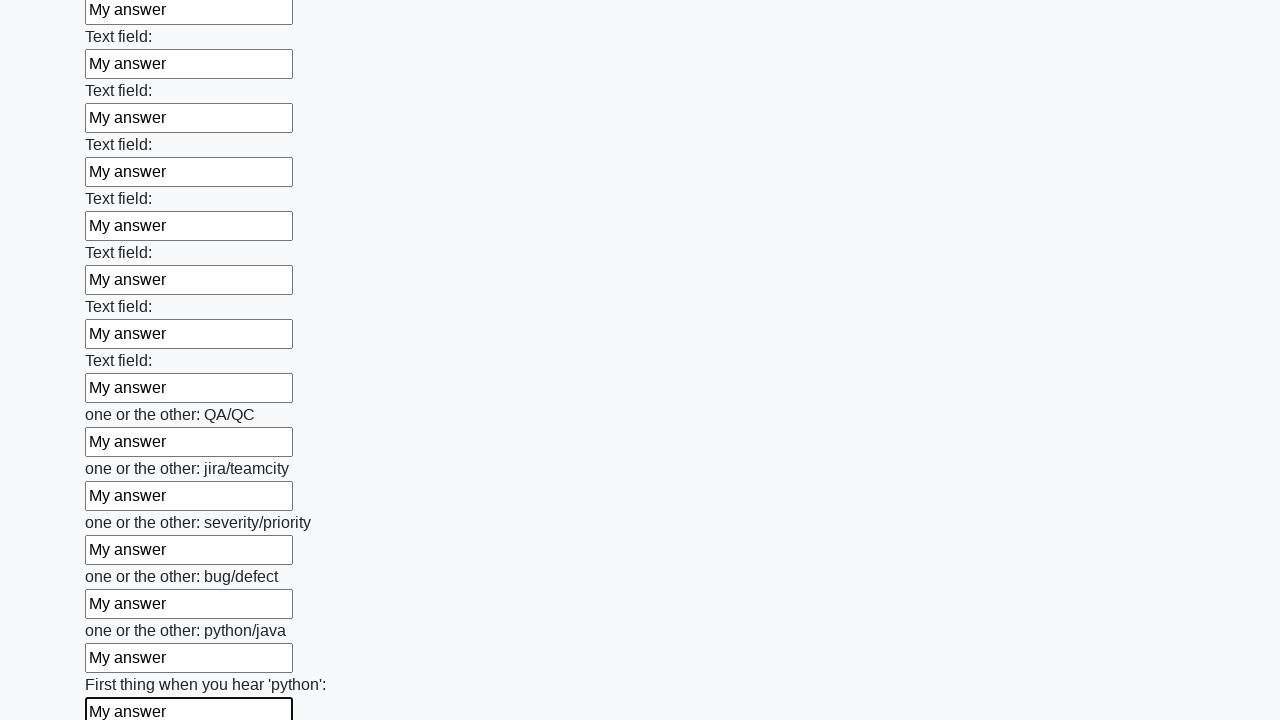

Filled text input field 94 of 100 with 'My answer' on [type="text"] >> nth=93
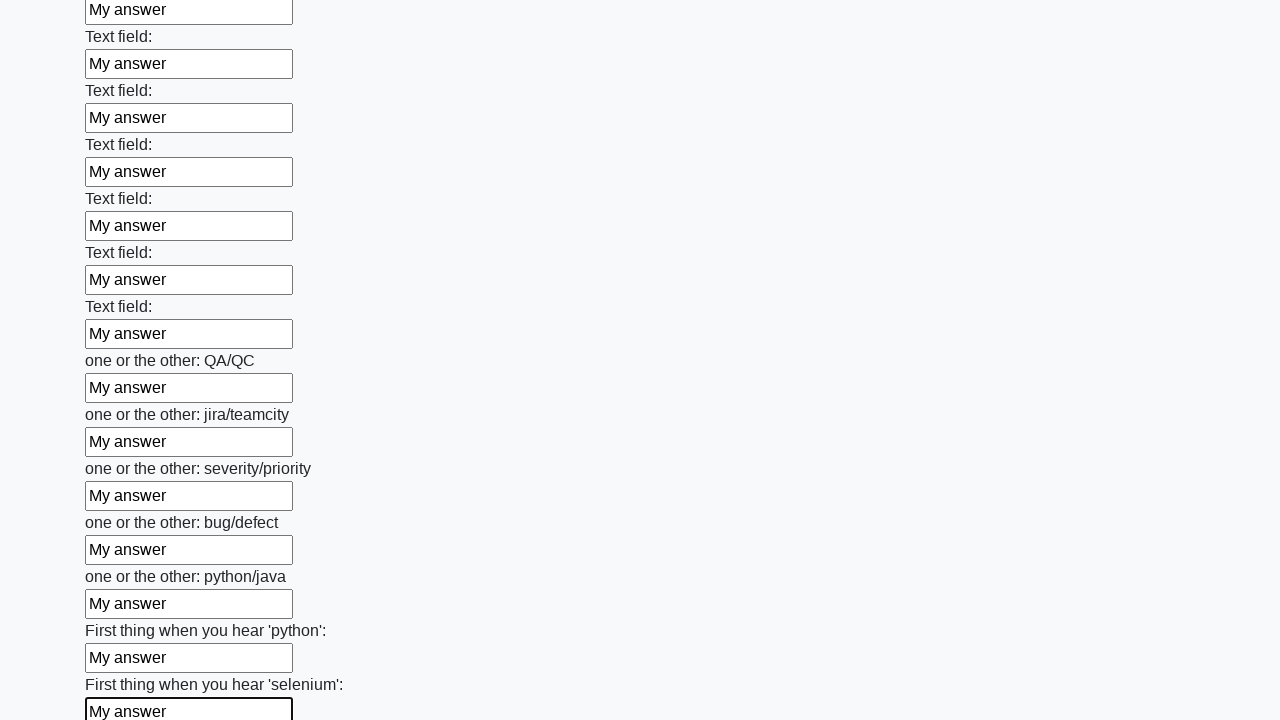

Filled text input field 95 of 100 with 'My answer' on [type="text"] >> nth=94
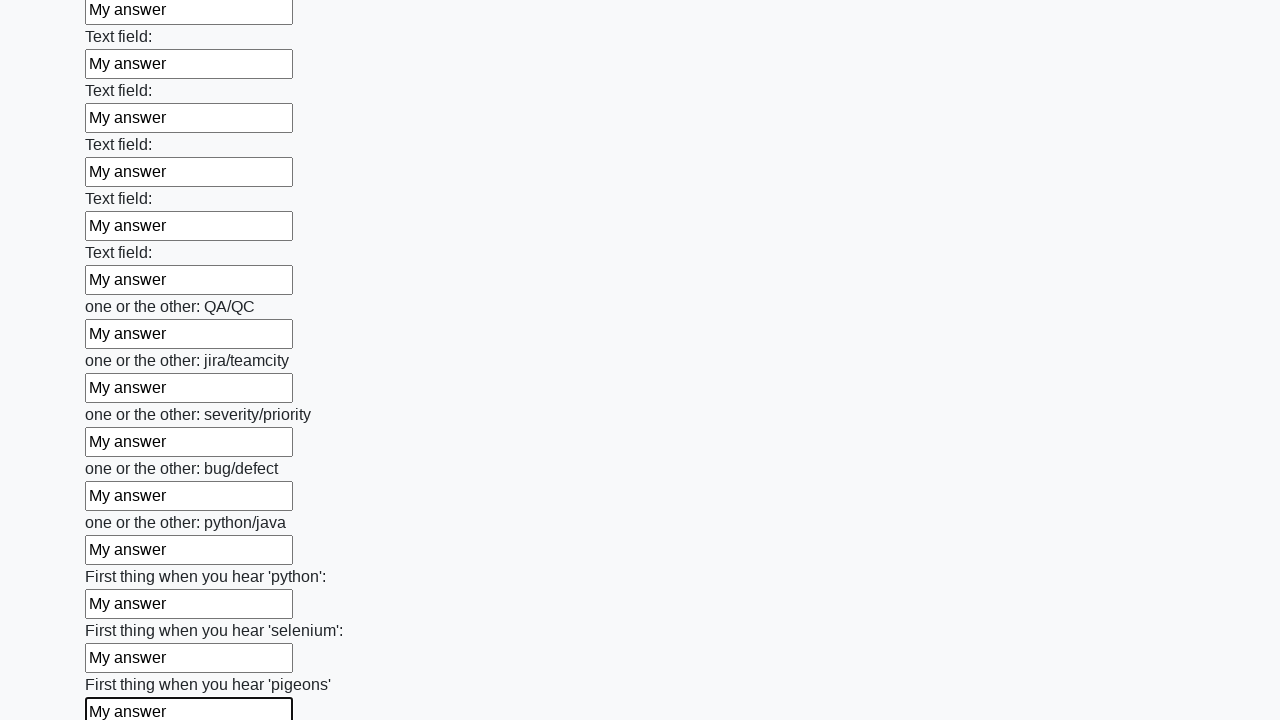

Filled text input field 96 of 100 with 'My answer' on [type="text"] >> nth=95
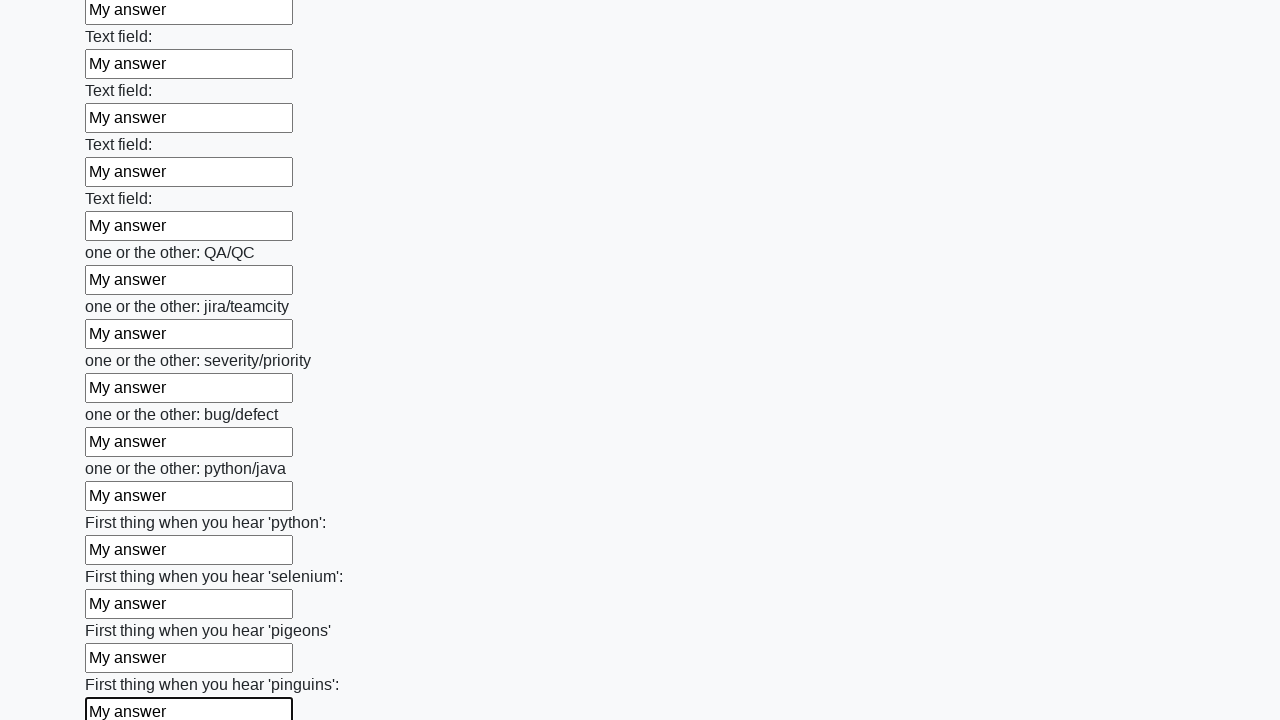

Filled text input field 97 of 100 with 'My answer' on [type="text"] >> nth=96
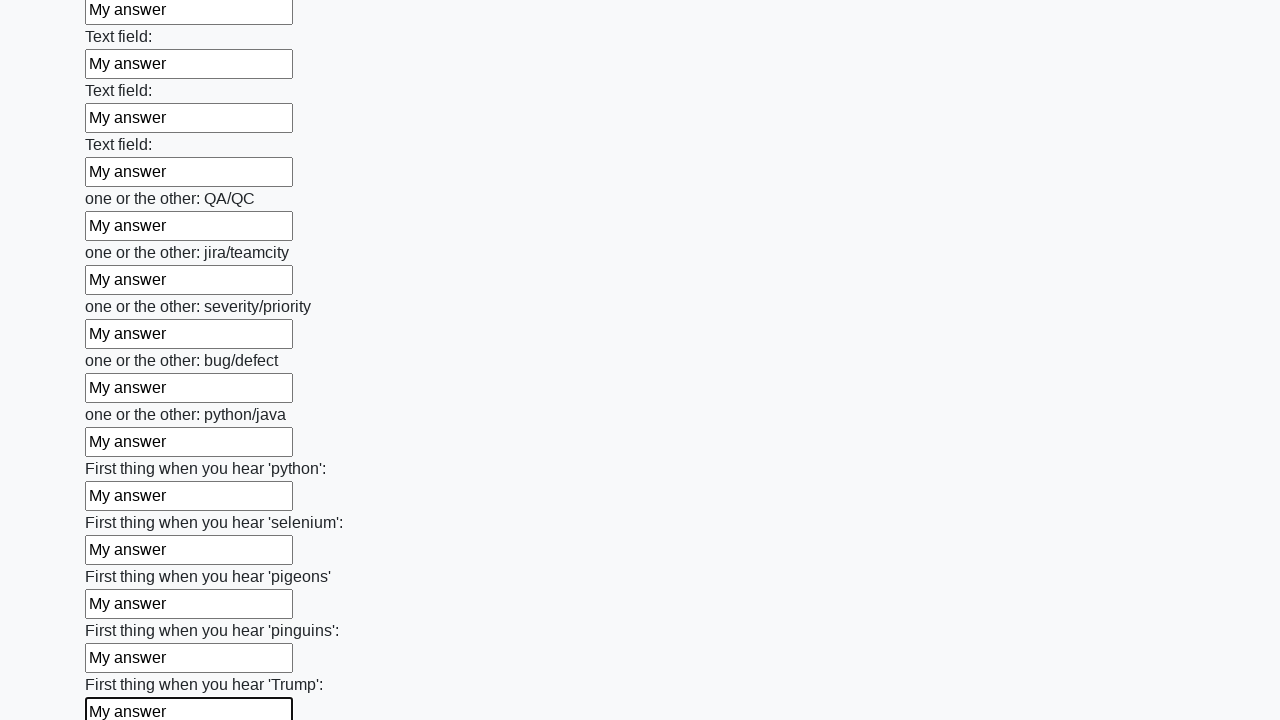

Filled text input field 98 of 100 with 'My answer' on [type="text"] >> nth=97
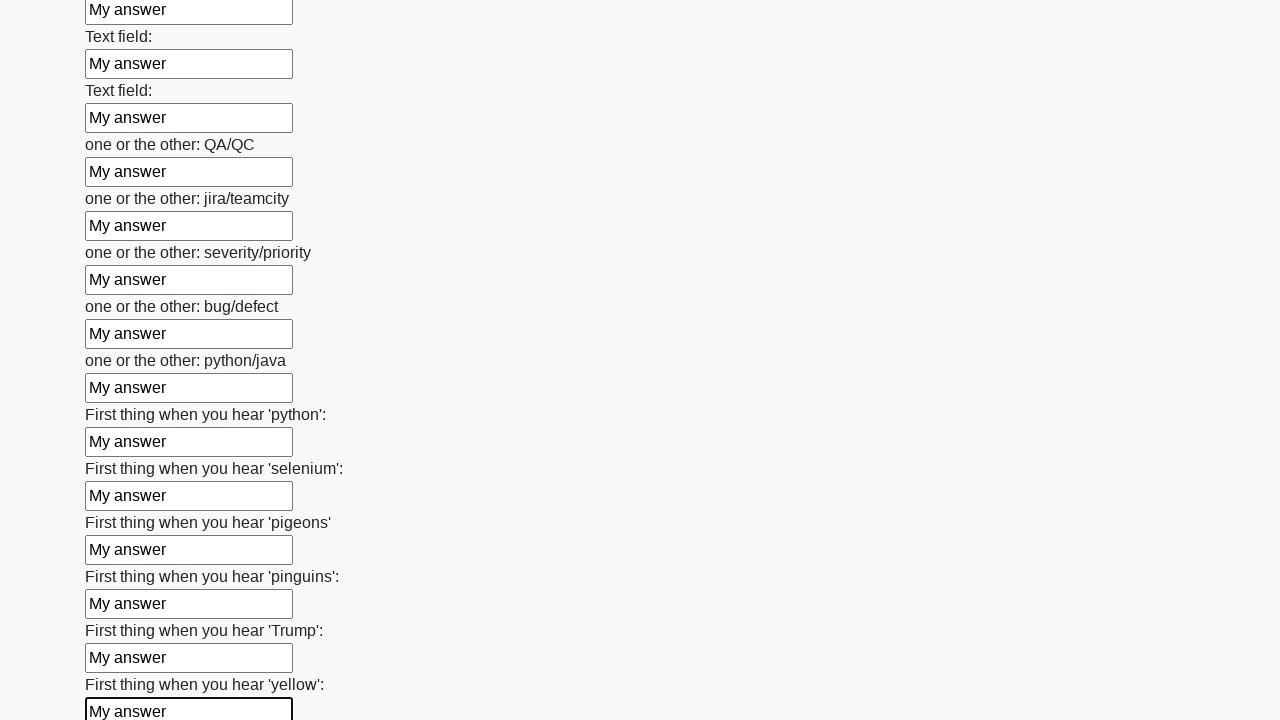

Filled text input field 99 of 100 with 'My answer' on [type="text"] >> nth=98
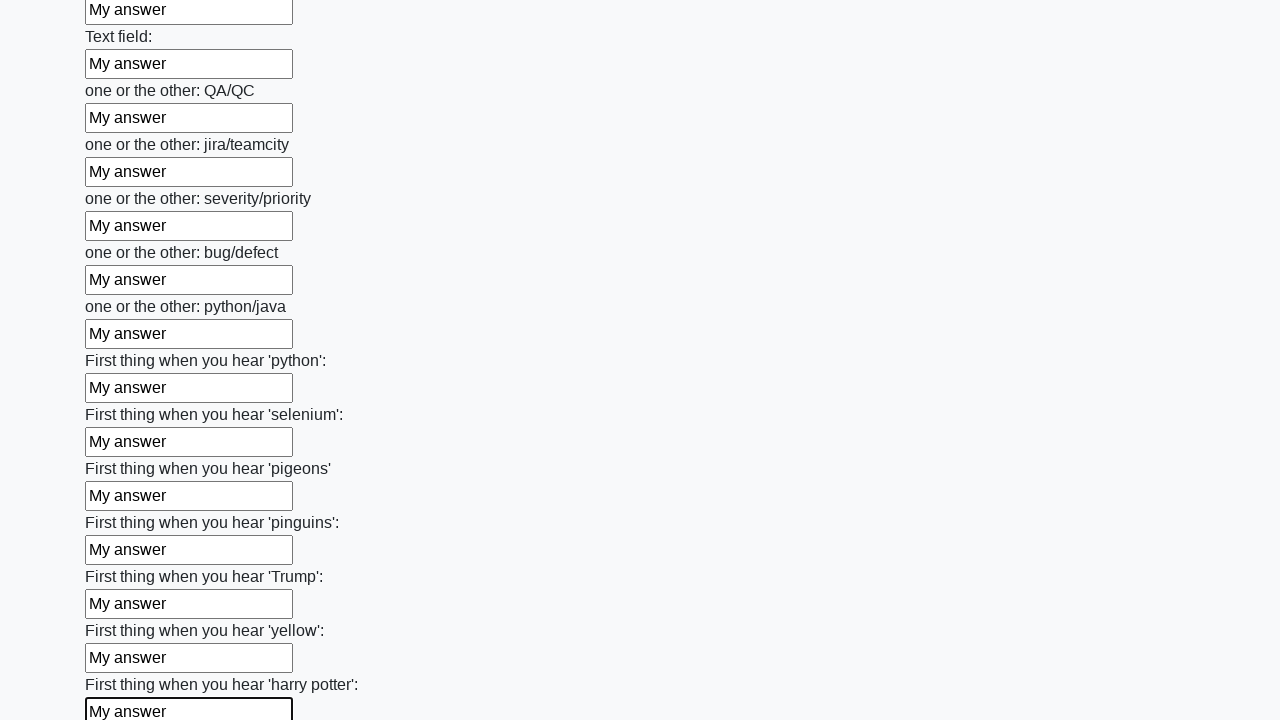

Filled text input field 100 of 100 with 'My answer' on [type="text"] >> nth=99
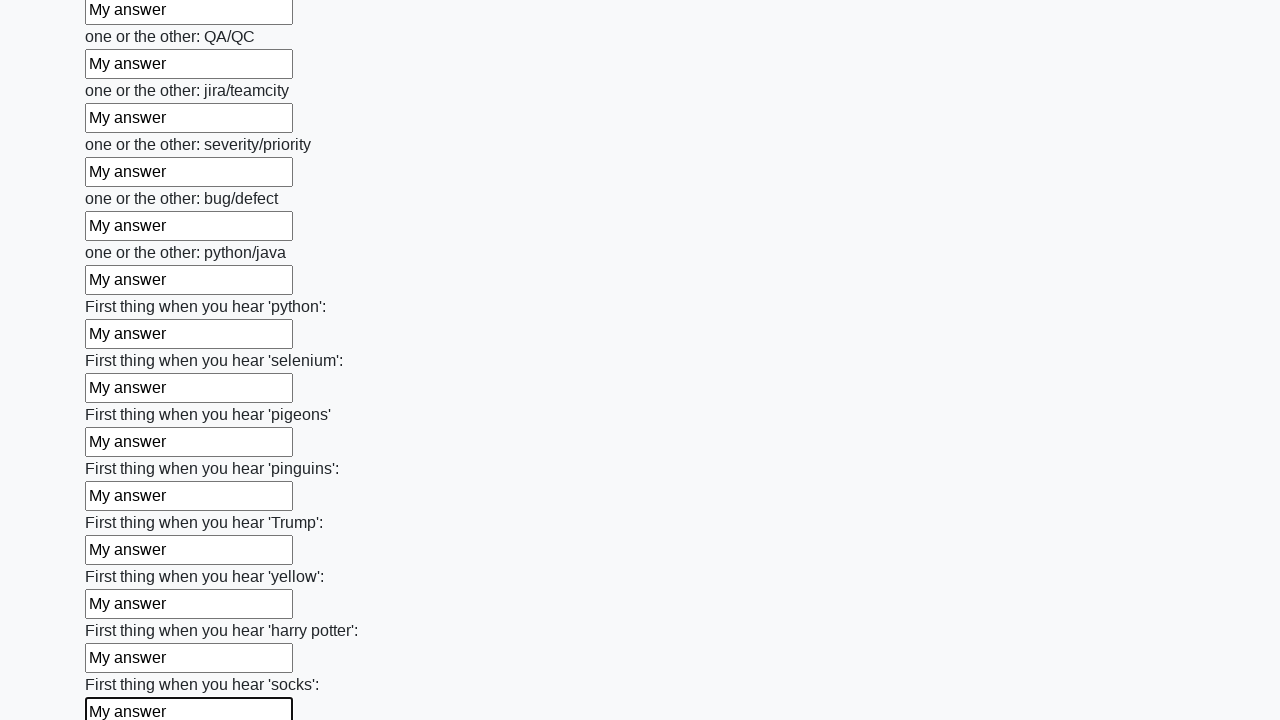

Clicked the submit button to complete the form at (123, 611) on button.btn
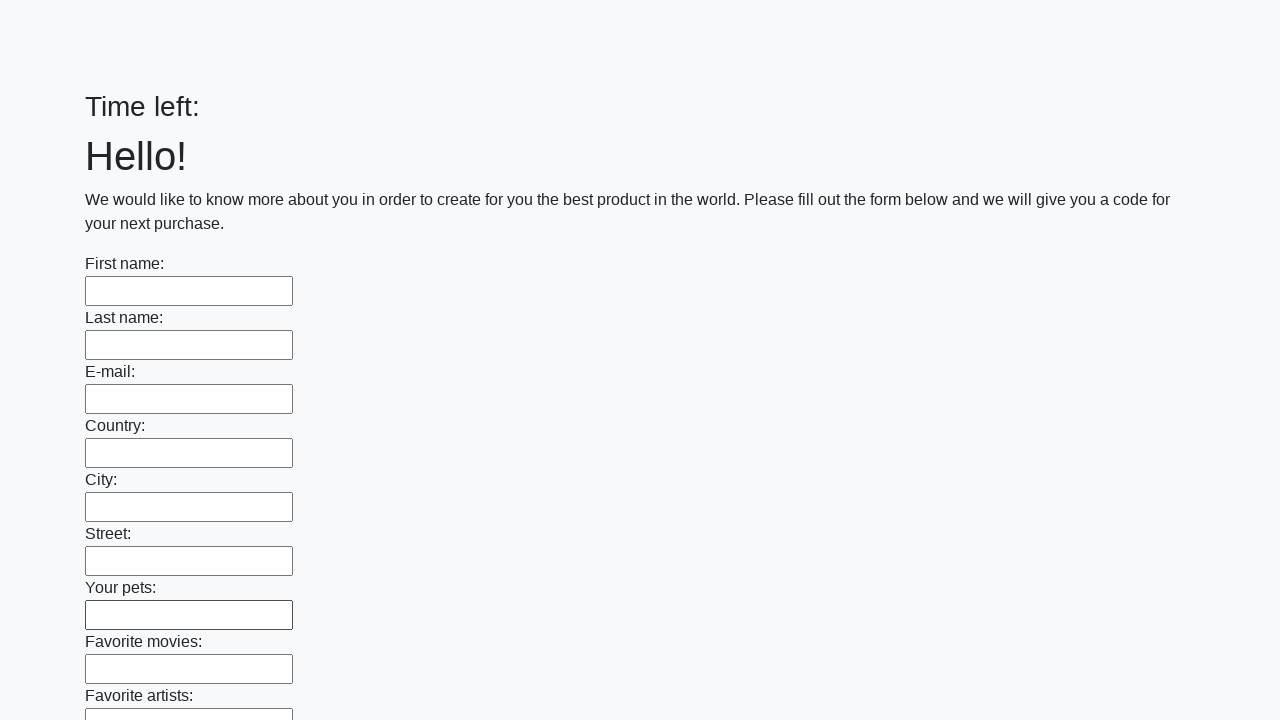

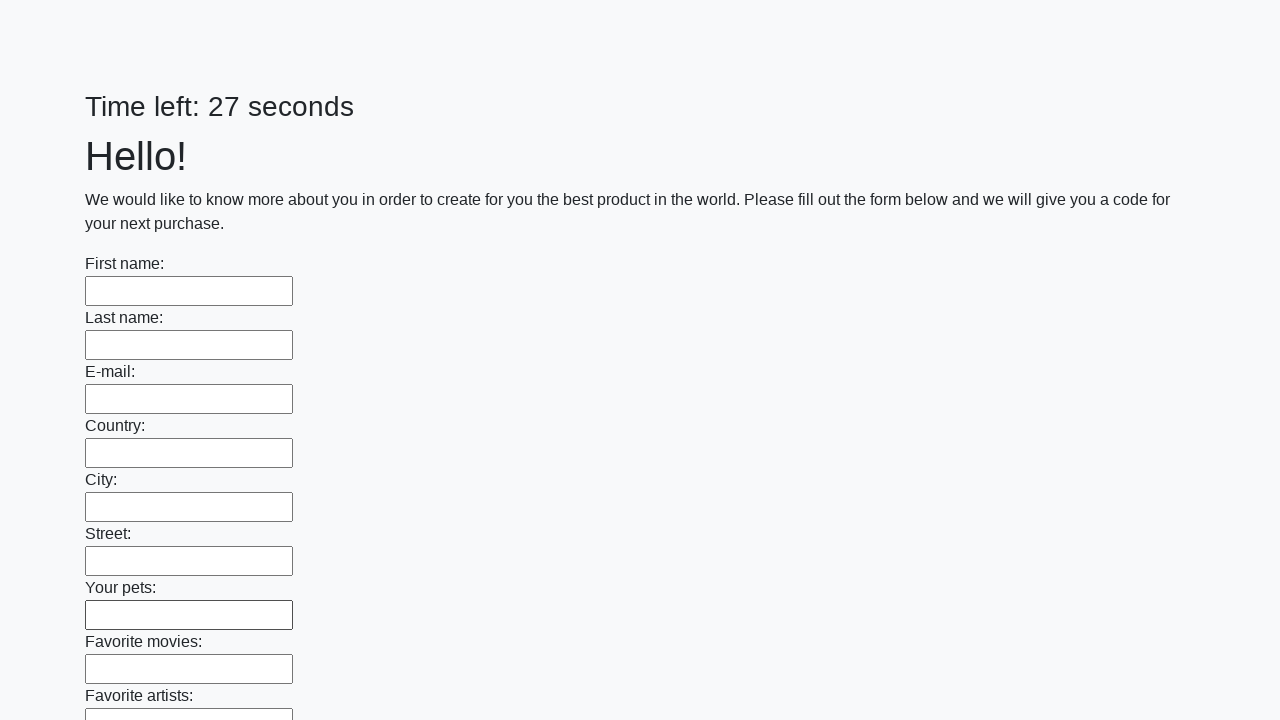